Tests responsive design by resizing the browser viewport to different widths (480, 960, 1366, 1920) and scrolling through the entire page at each width to verify the page renders correctly at different breakpoints.

Starting URL: https://nomadcoders.co

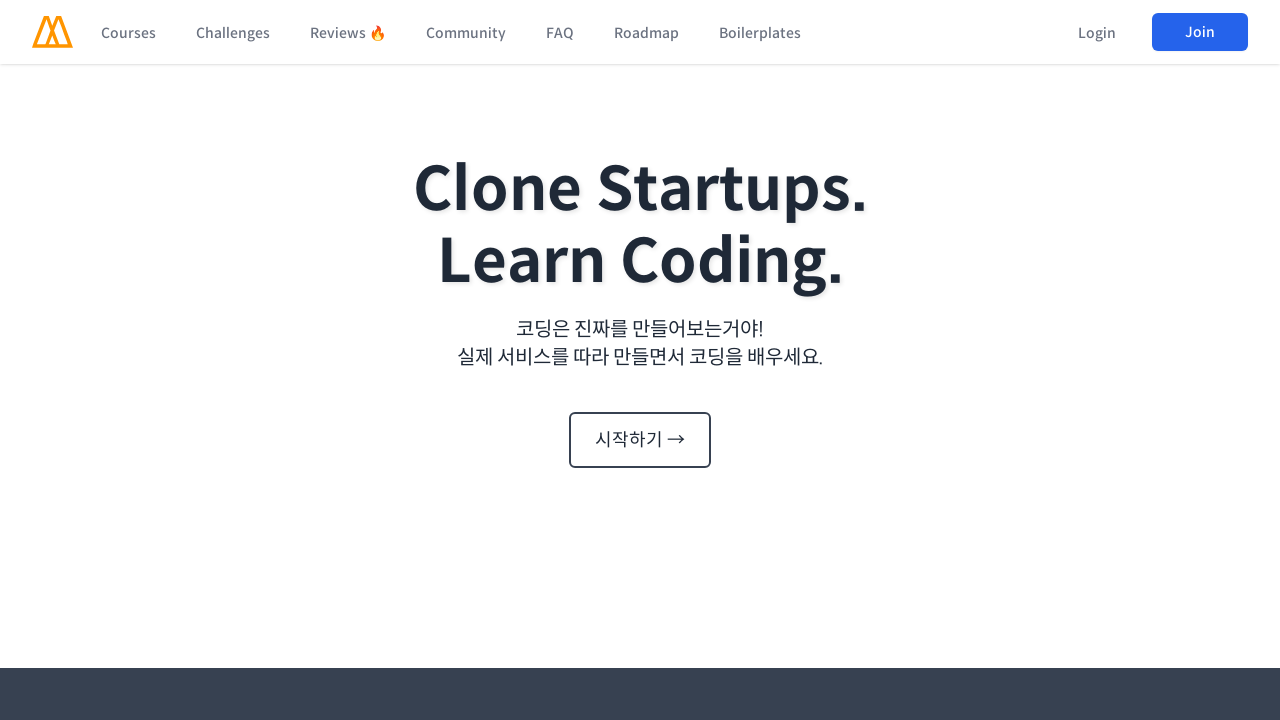

Set viewport width to 480px
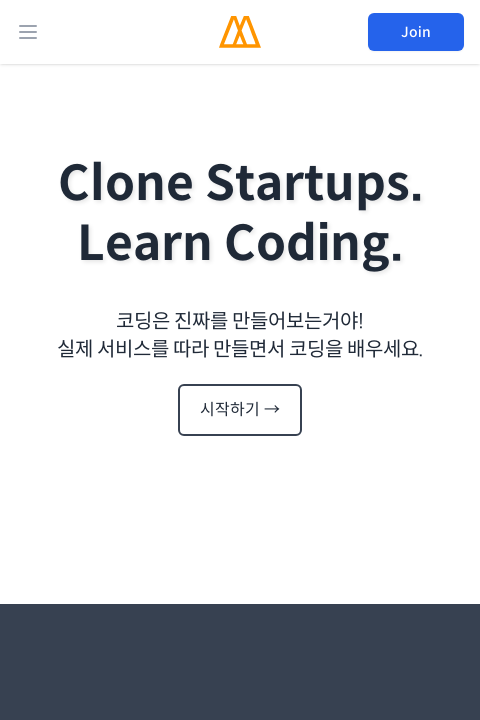

Waited 500ms for page to adjust to 480px viewport
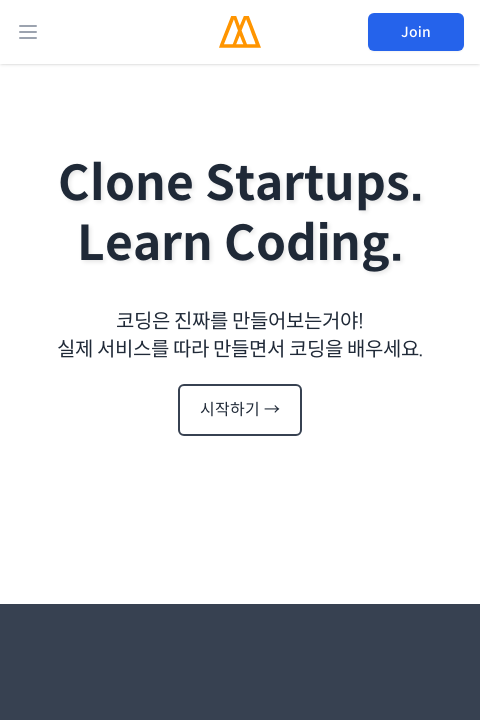

Retrieved scroll height: 12577px at 480px viewport
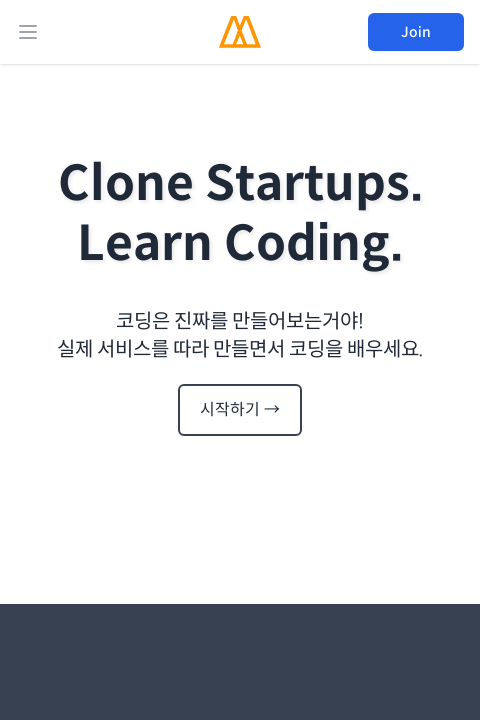

Scrolled to section 1/18 at 480px viewport (scroll position: 0px)
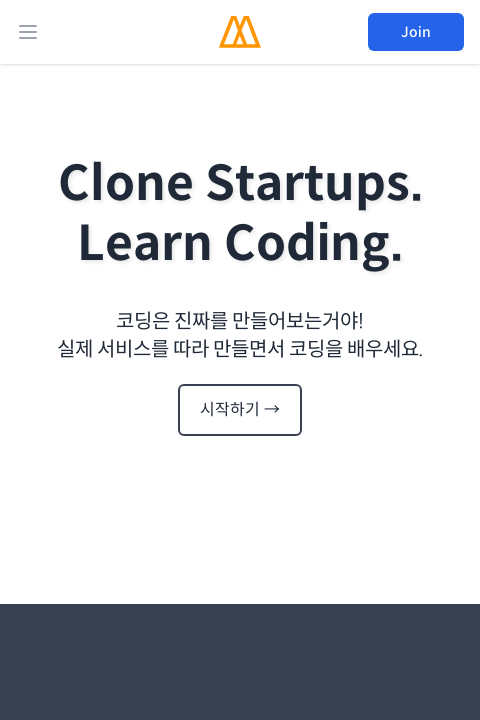

Waited 500ms for section 1/18 to render at 480px viewport
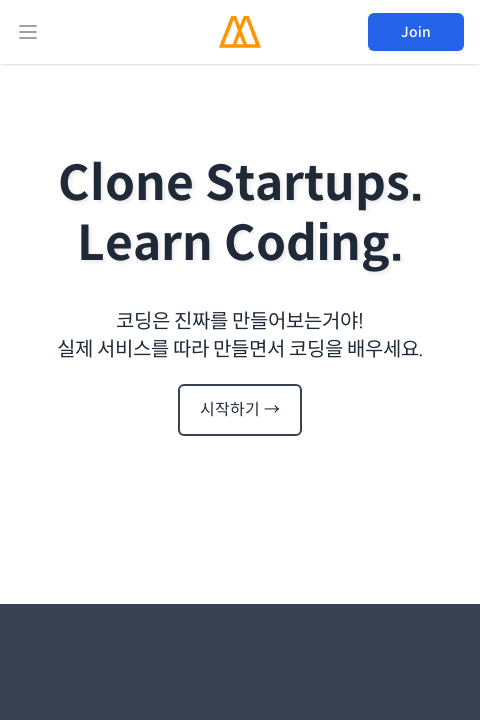

Scrolled to section 2/18 at 480px viewport (scroll position: 720px)
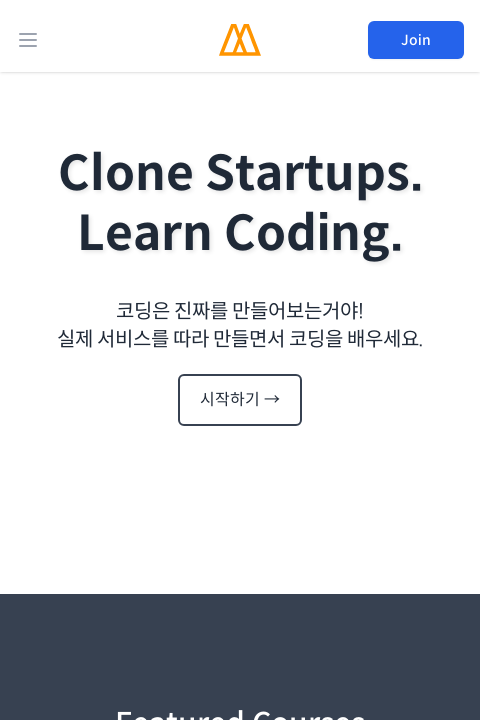

Waited 500ms for section 2/18 to render at 480px viewport
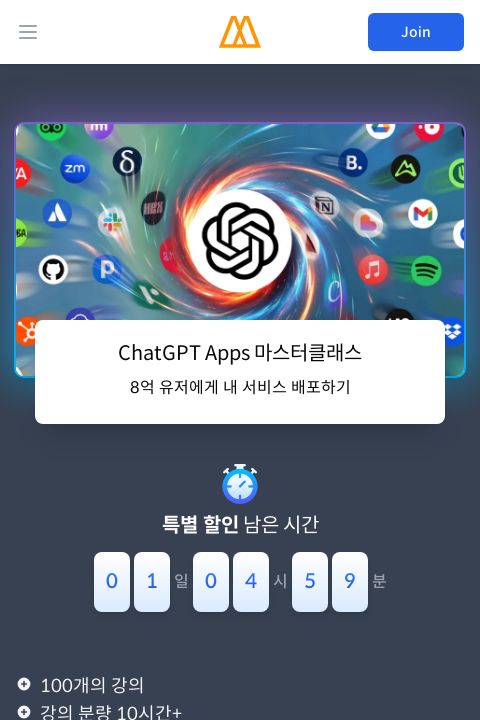

Scrolled to section 3/18 at 480px viewport (scroll position: 1440px)
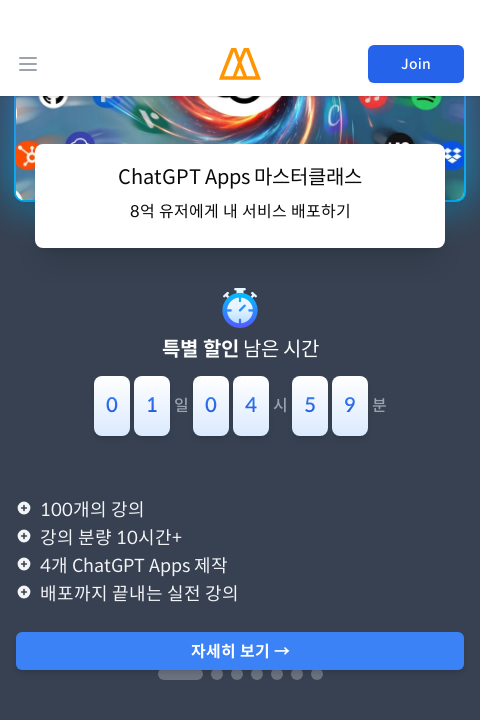

Waited 500ms for section 3/18 to render at 480px viewport
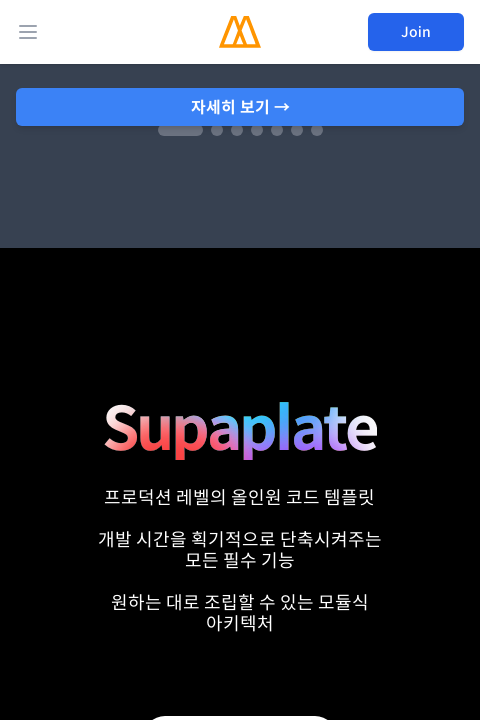

Scrolled to section 4/18 at 480px viewport (scroll position: 2160px)
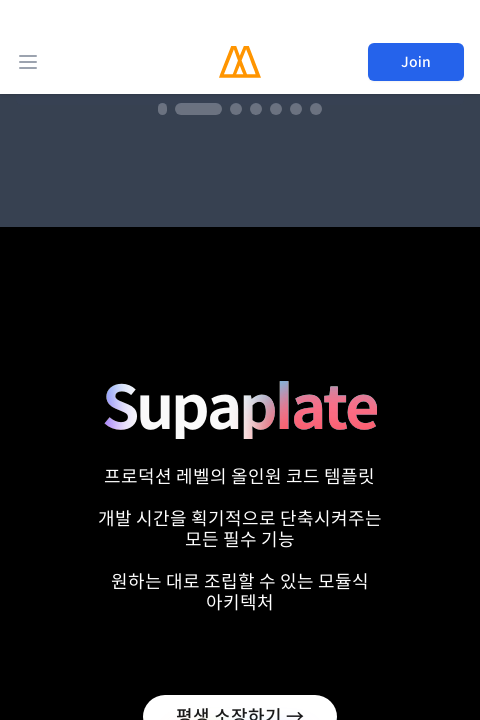

Waited 500ms for section 4/18 to render at 480px viewport
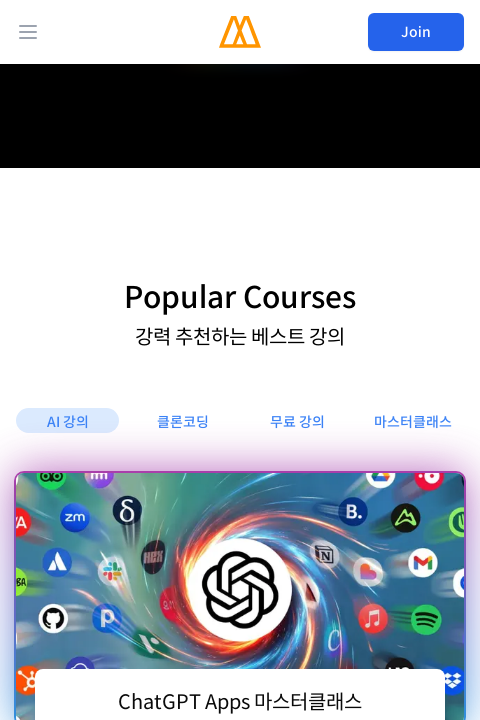

Scrolled to section 5/18 at 480px viewport (scroll position: 2880px)
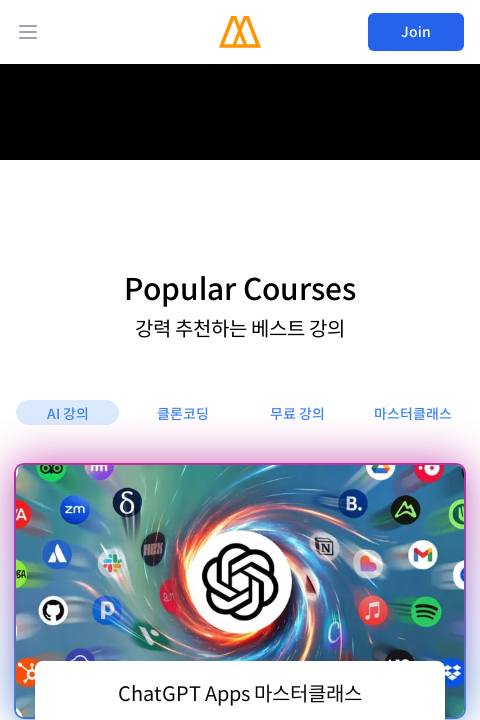

Waited 500ms for section 5/18 to render at 480px viewport
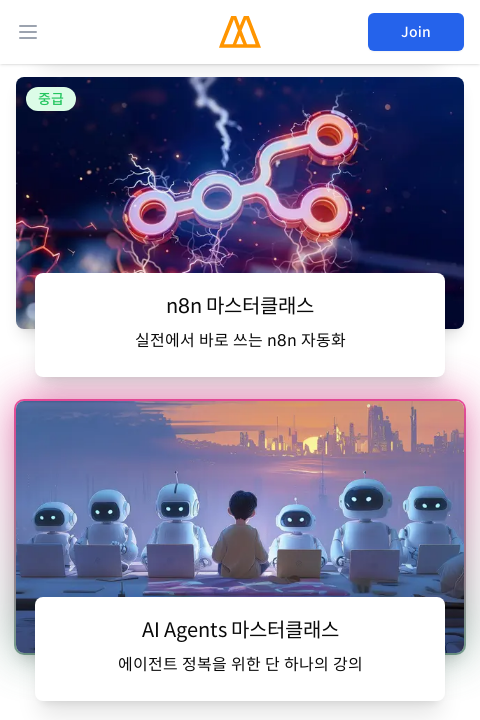

Scrolled to section 6/18 at 480px viewport (scroll position: 3600px)
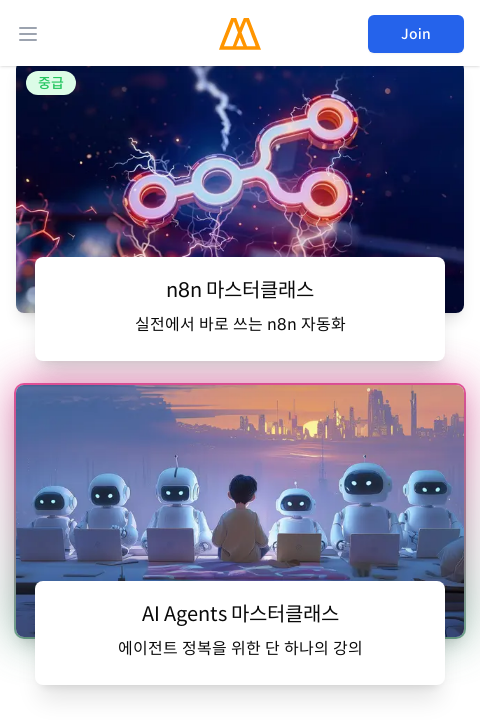

Waited 500ms for section 6/18 to render at 480px viewport
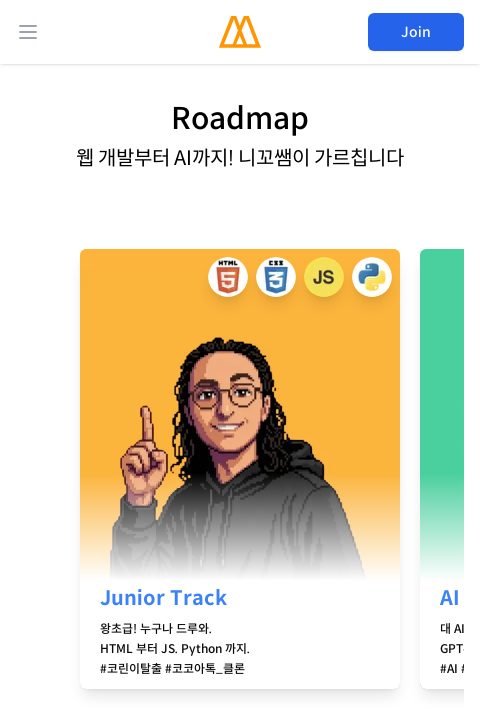

Scrolled to section 7/18 at 480px viewport (scroll position: 4320px)
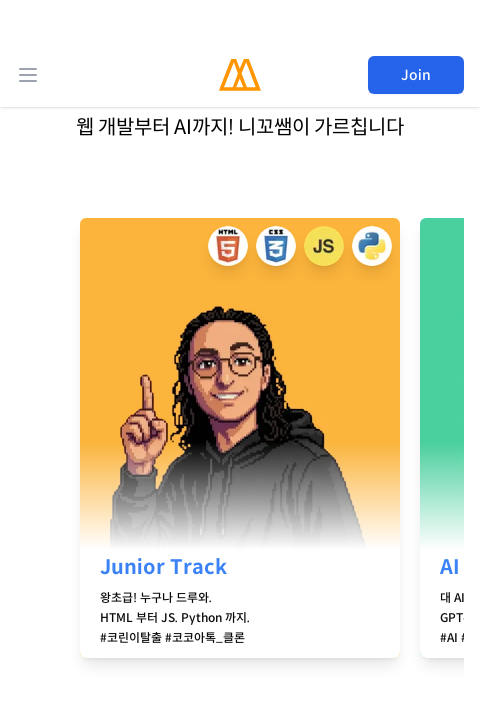

Waited 500ms for section 7/18 to render at 480px viewport
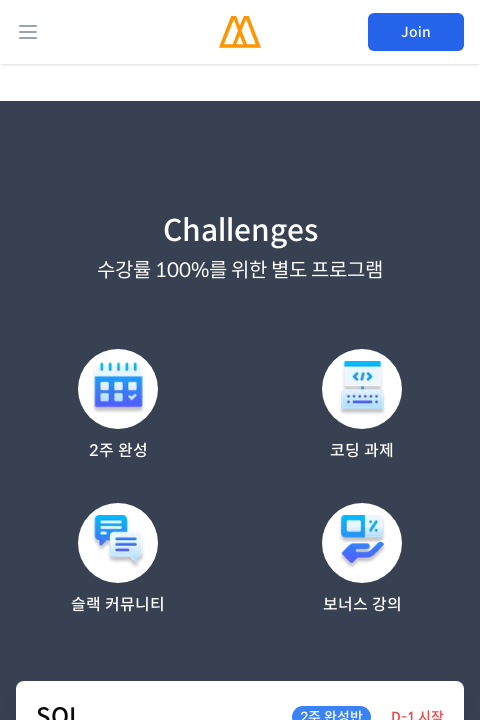

Scrolled to section 8/18 at 480px viewport (scroll position: 5040px)
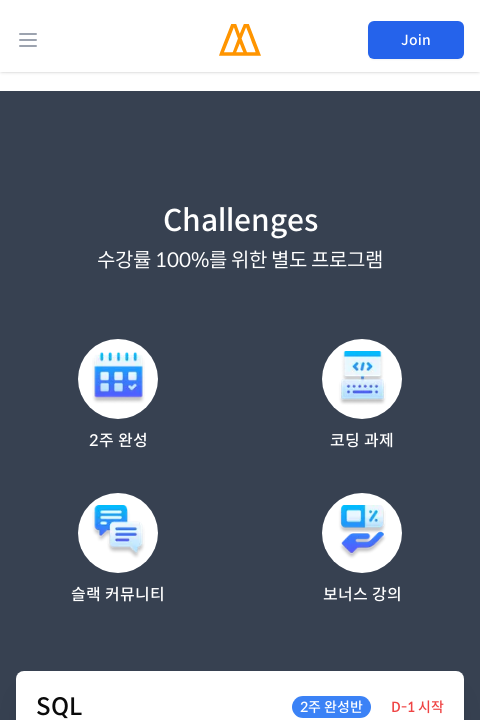

Waited 500ms for section 8/18 to render at 480px viewport
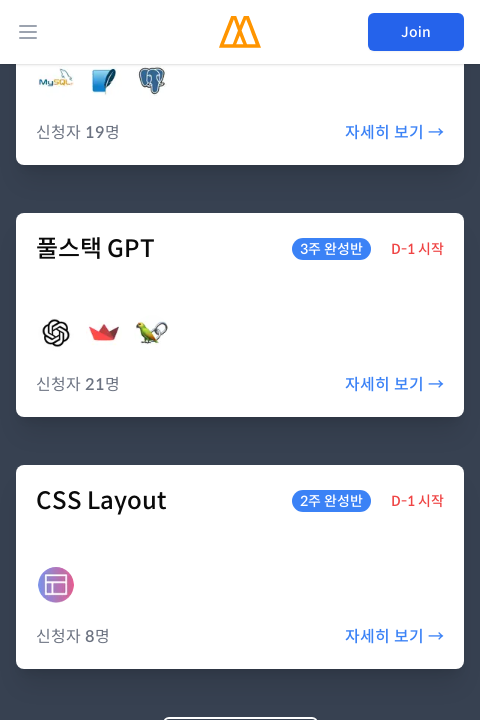

Scrolled to section 9/18 at 480px viewport (scroll position: 5760px)
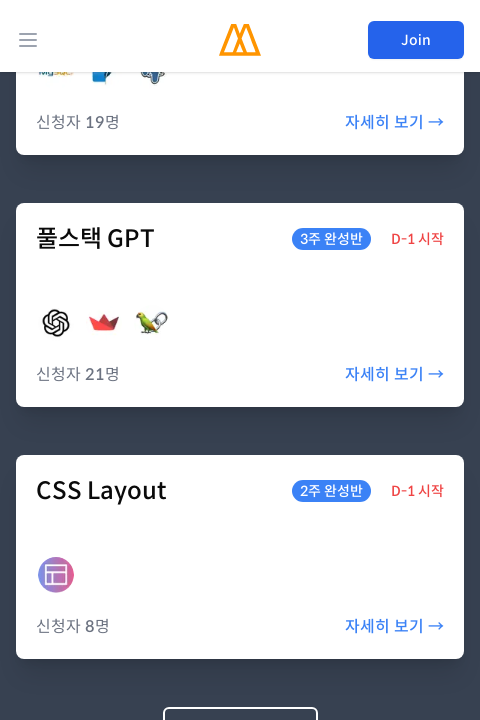

Waited 500ms for section 9/18 to render at 480px viewport
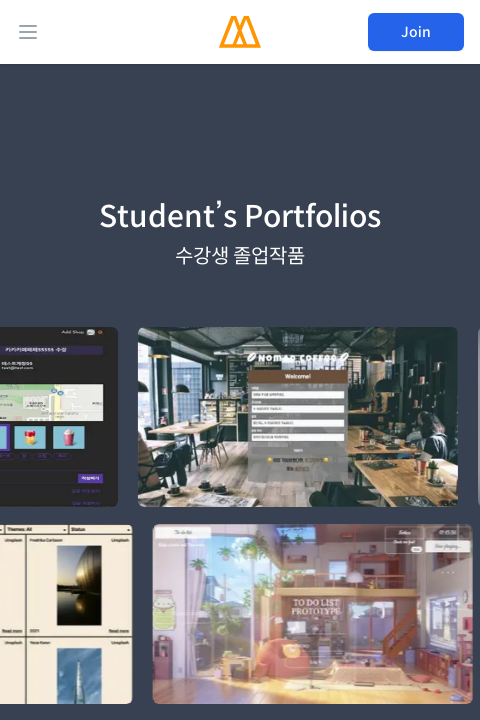

Scrolled to section 10/18 at 480px viewport (scroll position: 6480px)
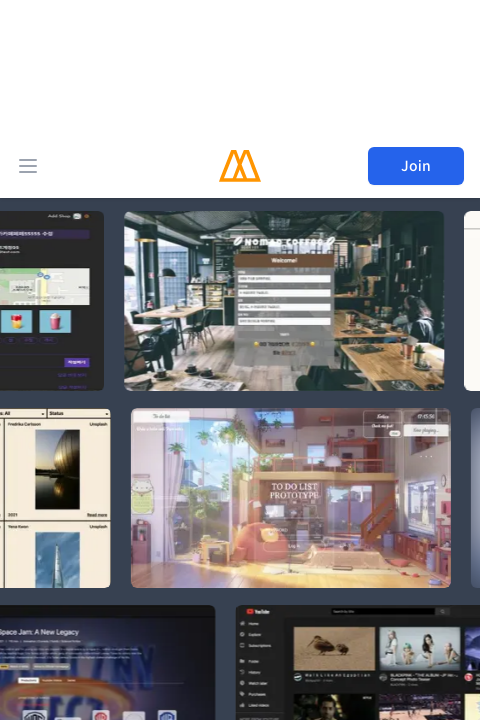

Waited 500ms for section 10/18 to render at 480px viewport
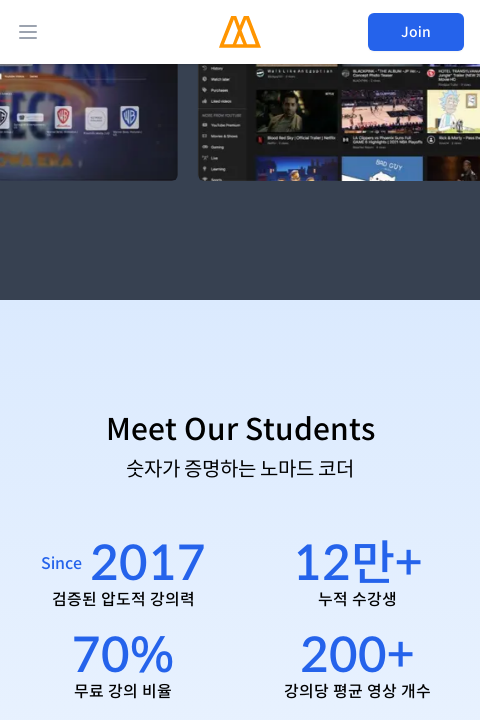

Scrolled to section 11/18 at 480px viewport (scroll position: 7200px)
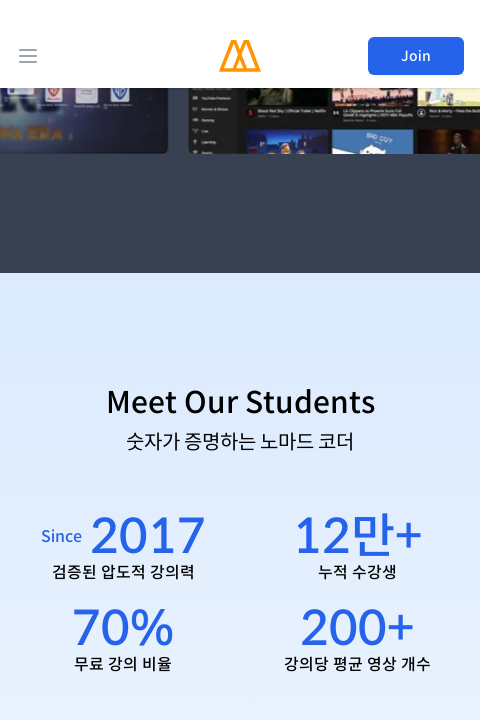

Waited 500ms for section 11/18 to render at 480px viewport
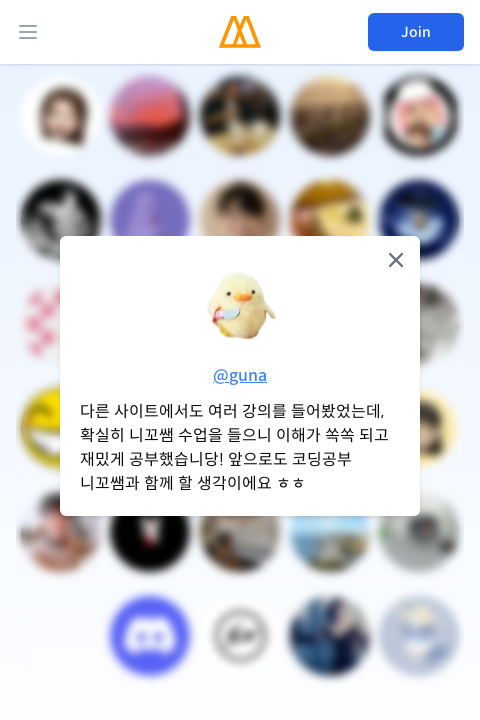

Scrolled to section 12/18 at 480px viewport (scroll position: 7920px)
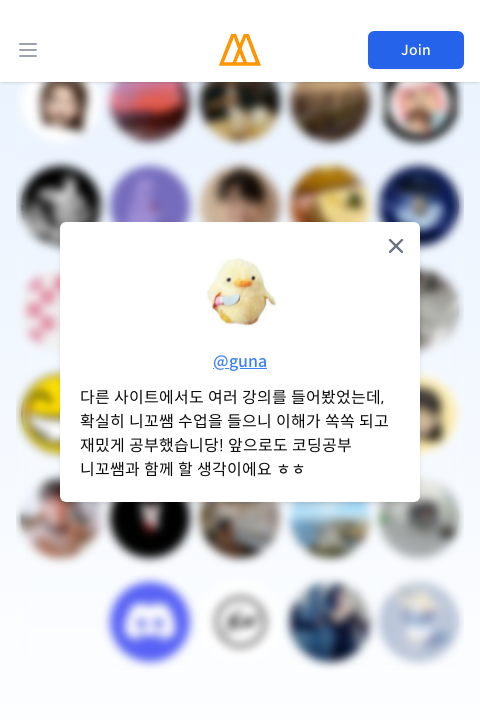

Waited 500ms for section 12/18 to render at 480px viewport
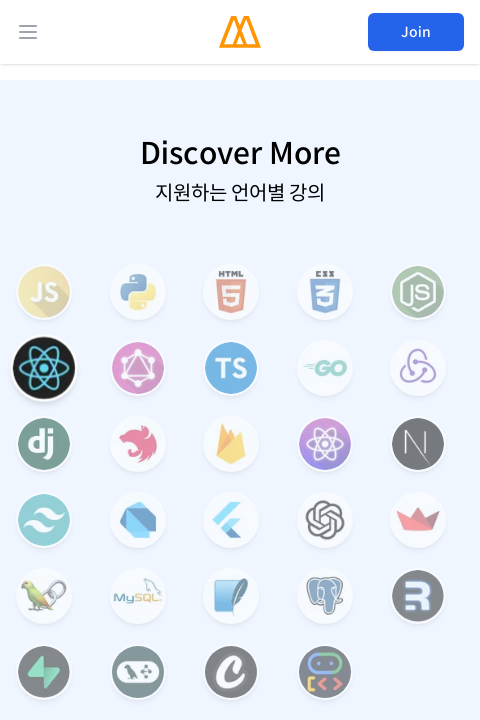

Scrolled to section 13/18 at 480px viewport (scroll position: 8640px)
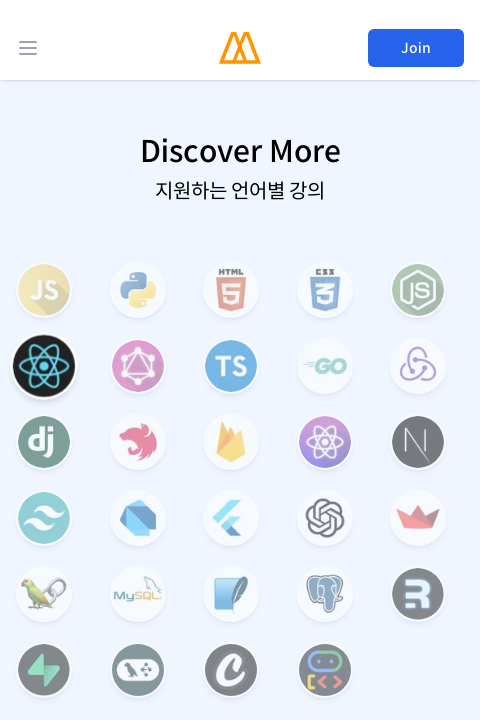

Waited 500ms for section 13/18 to render at 480px viewport
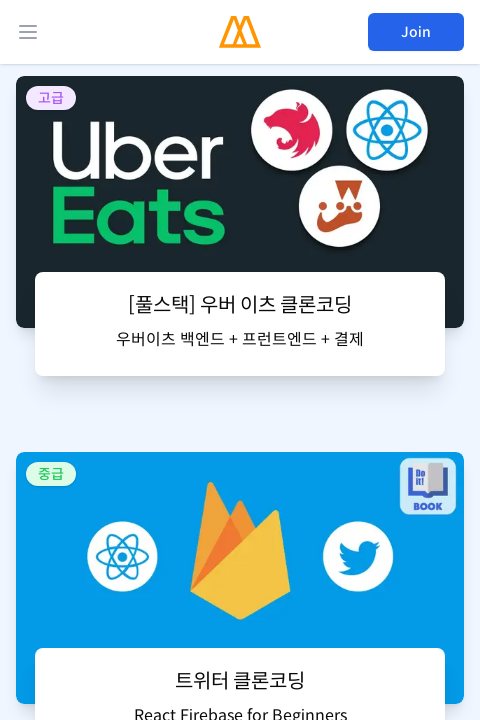

Scrolled to section 14/18 at 480px viewport (scroll position: 9360px)
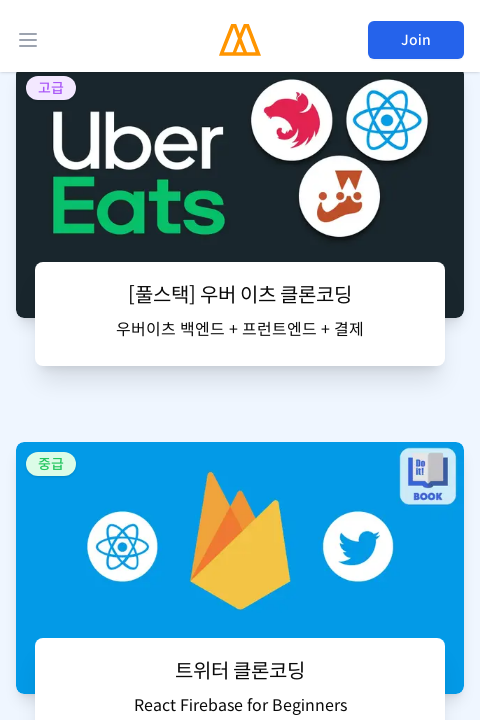

Waited 500ms for section 14/18 to render at 480px viewport
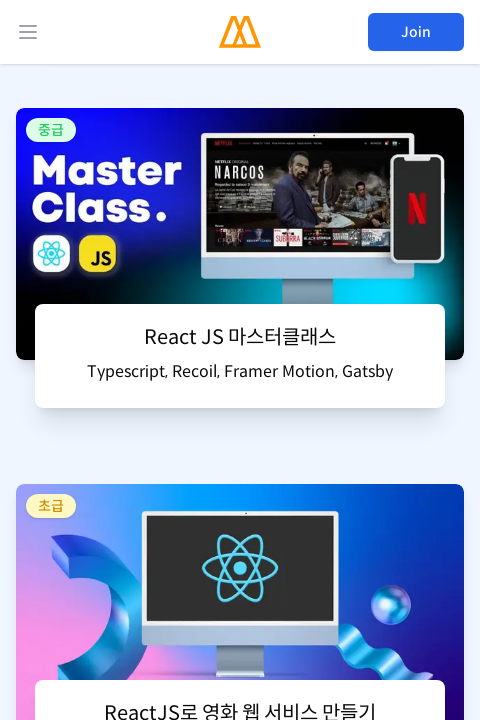

Scrolled to section 15/18 at 480px viewport (scroll position: 10080px)
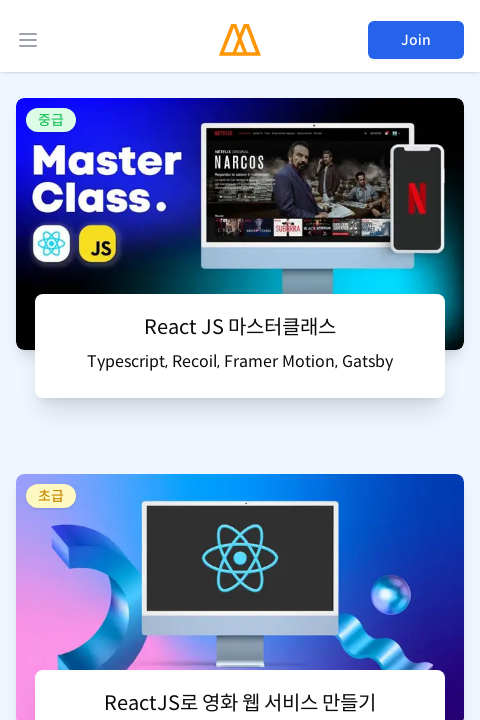

Waited 500ms for section 15/18 to render at 480px viewport
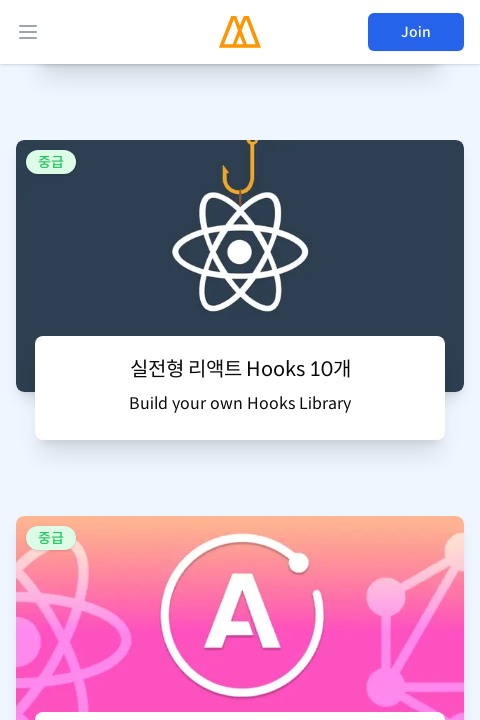

Scrolled to section 16/18 at 480px viewport (scroll position: 10800px)
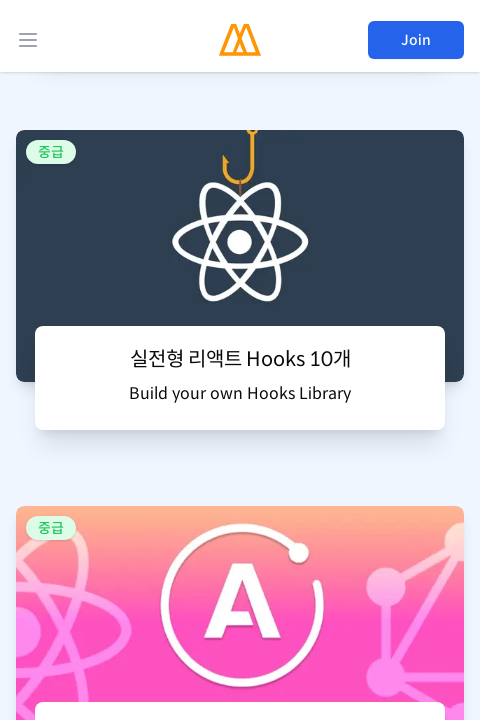

Waited 500ms for section 16/18 to render at 480px viewport
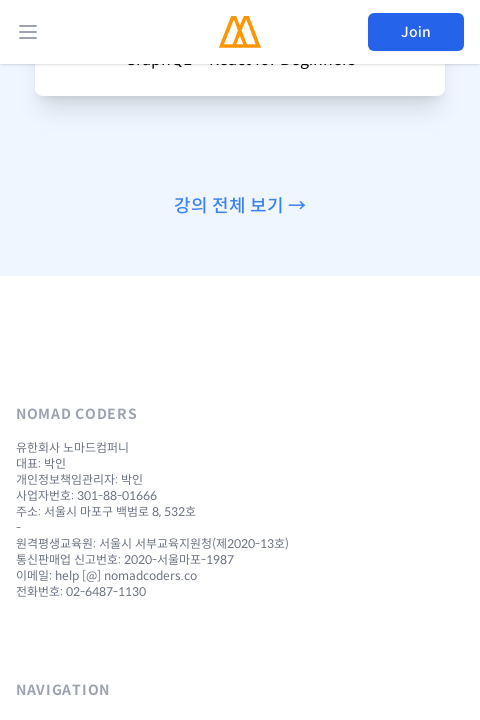

Scrolled to section 17/18 at 480px viewport (scroll position: 11520px)
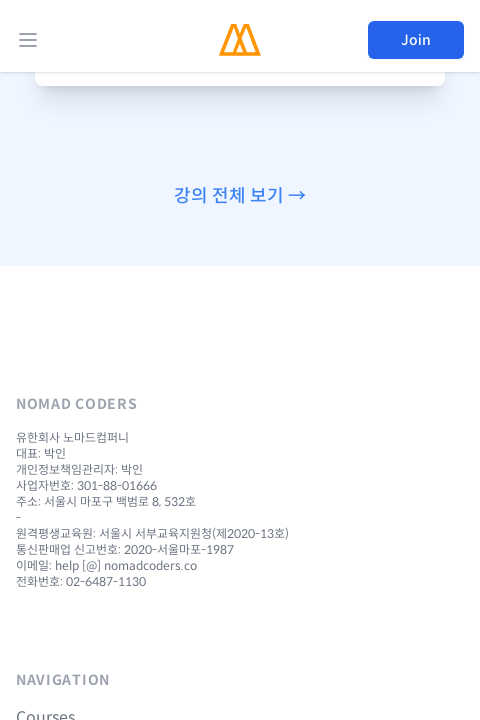

Waited 500ms for section 17/18 to render at 480px viewport
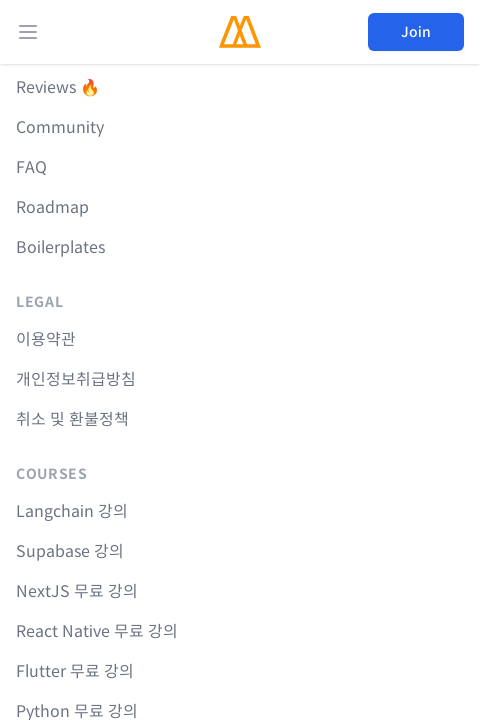

Scrolled to section 18/18 at 480px viewport (scroll position: 12240px)
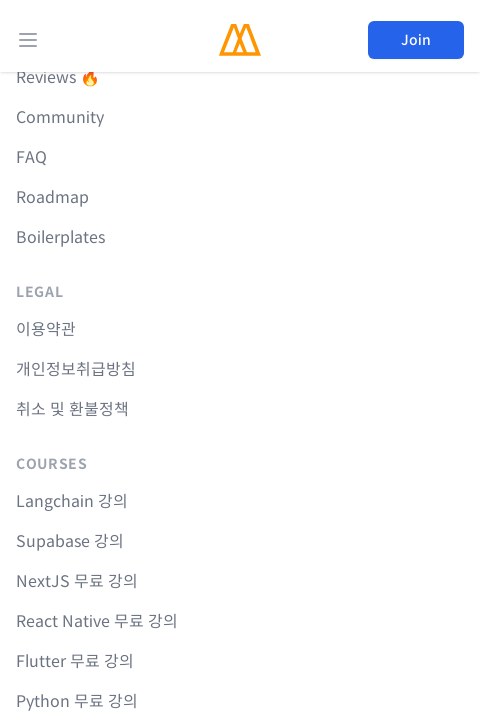

Waited 500ms for section 18/18 to render at 480px viewport
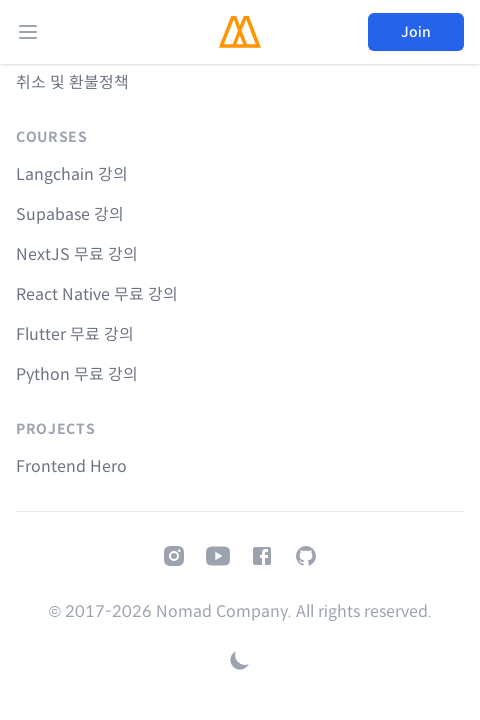

Set viewport width to 960px
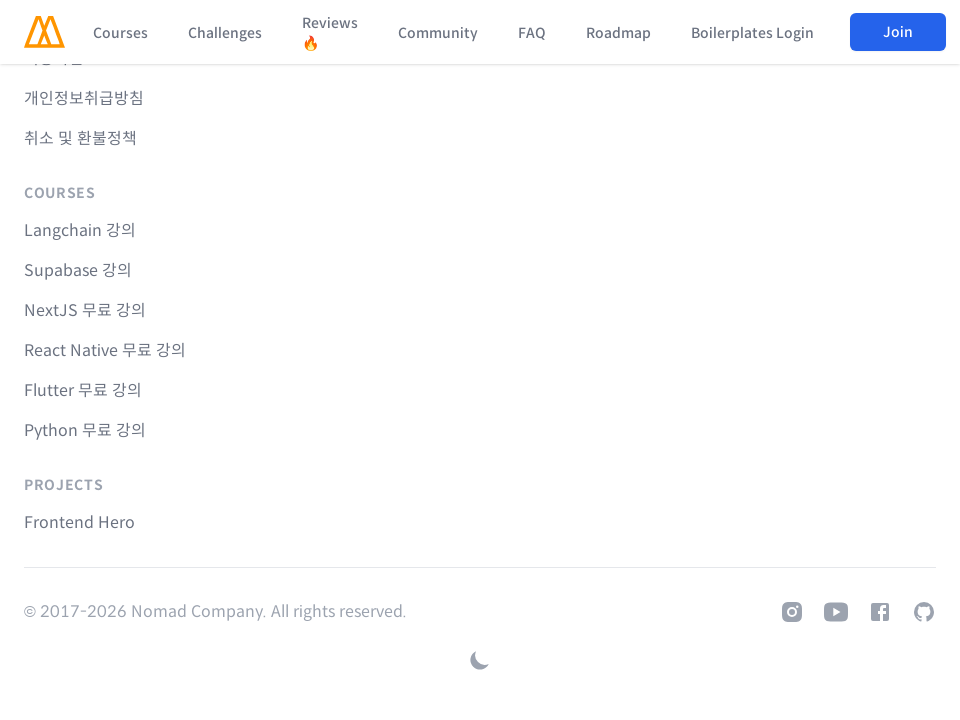

Waited 500ms for page to adjust to 960px viewport
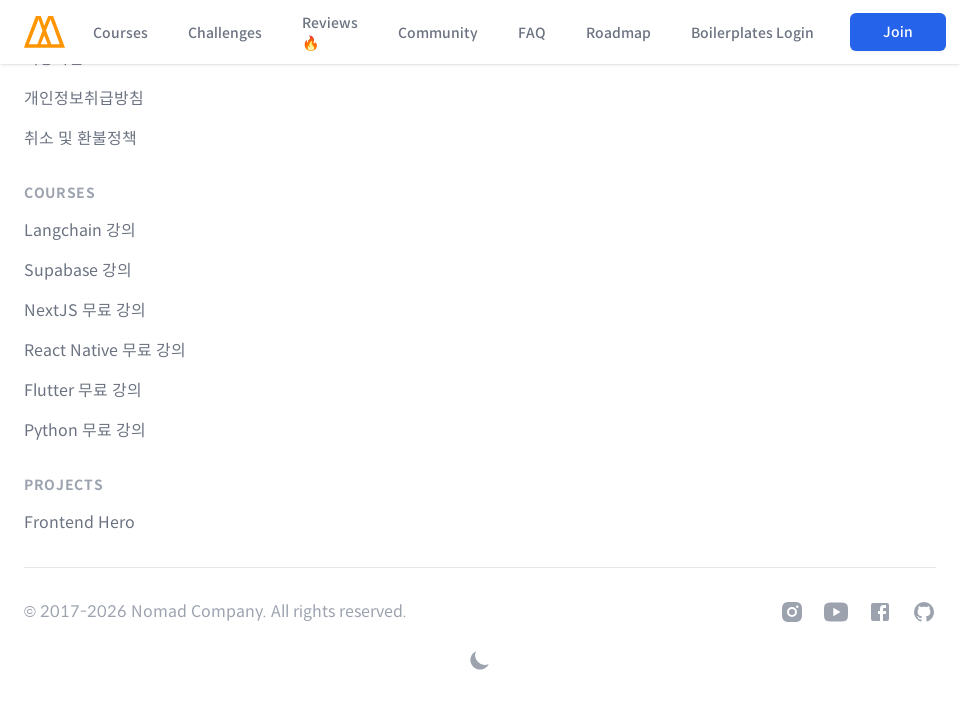

Retrieved scroll height: 10643px at 960px viewport
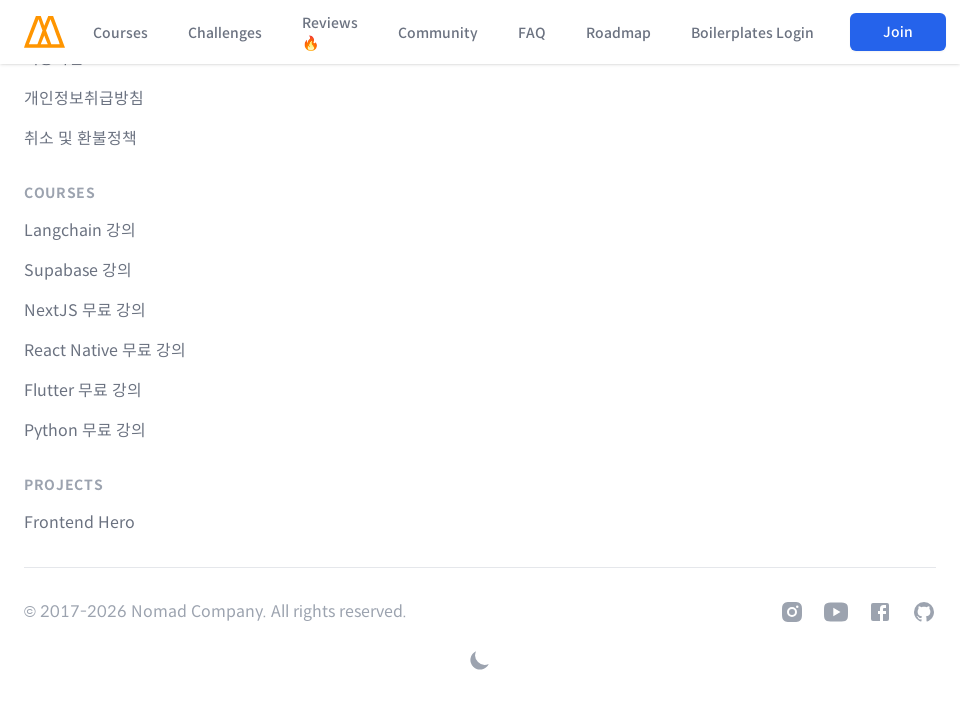

Scrolled to section 1/15 at 960px viewport (scroll position: 0px)
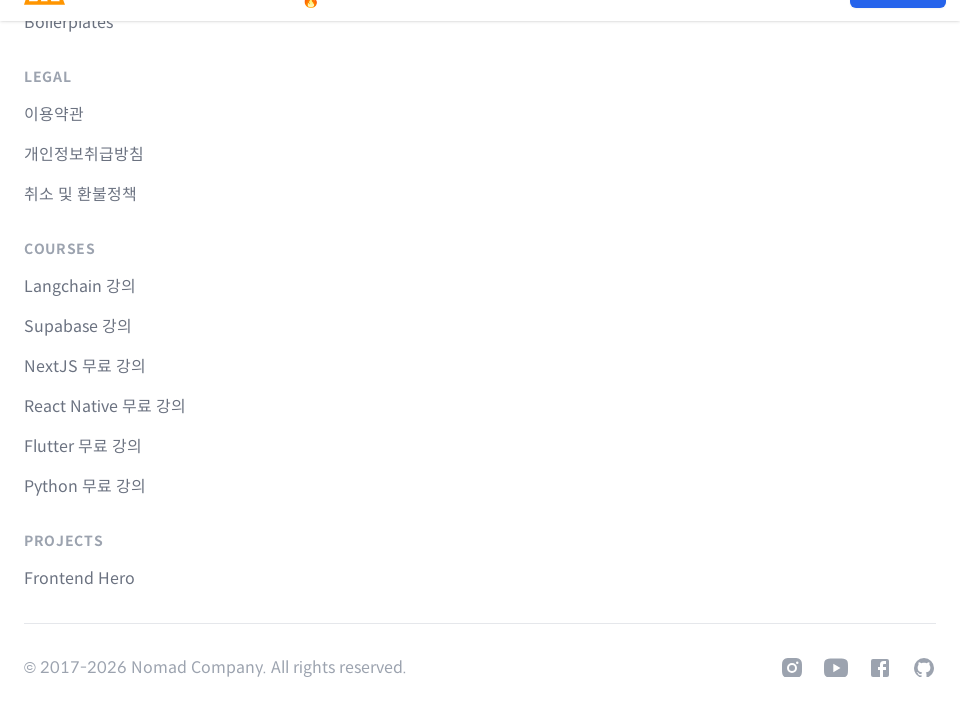

Waited 500ms for section 1/15 to render at 960px viewport
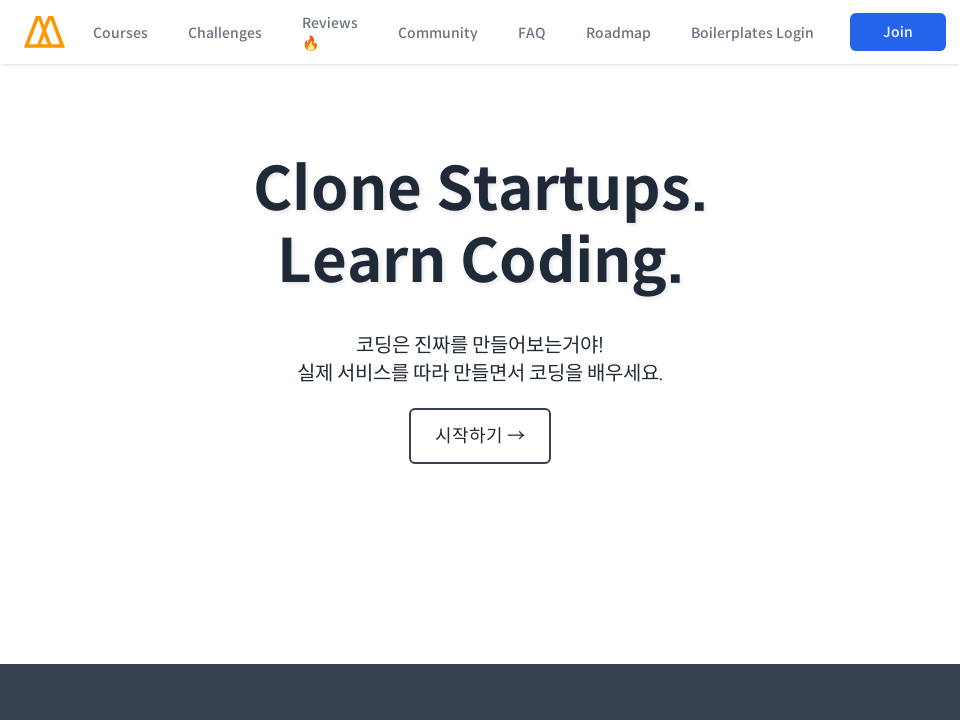

Scrolled to section 2/15 at 960px viewport (scroll position: 720px)
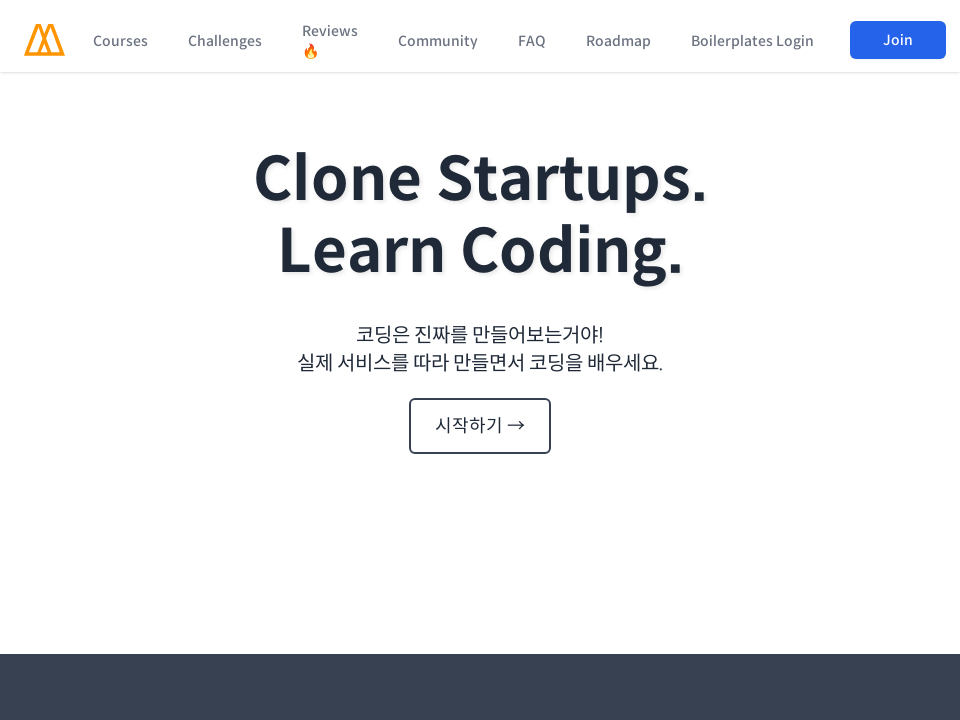

Waited 500ms for section 2/15 to render at 960px viewport
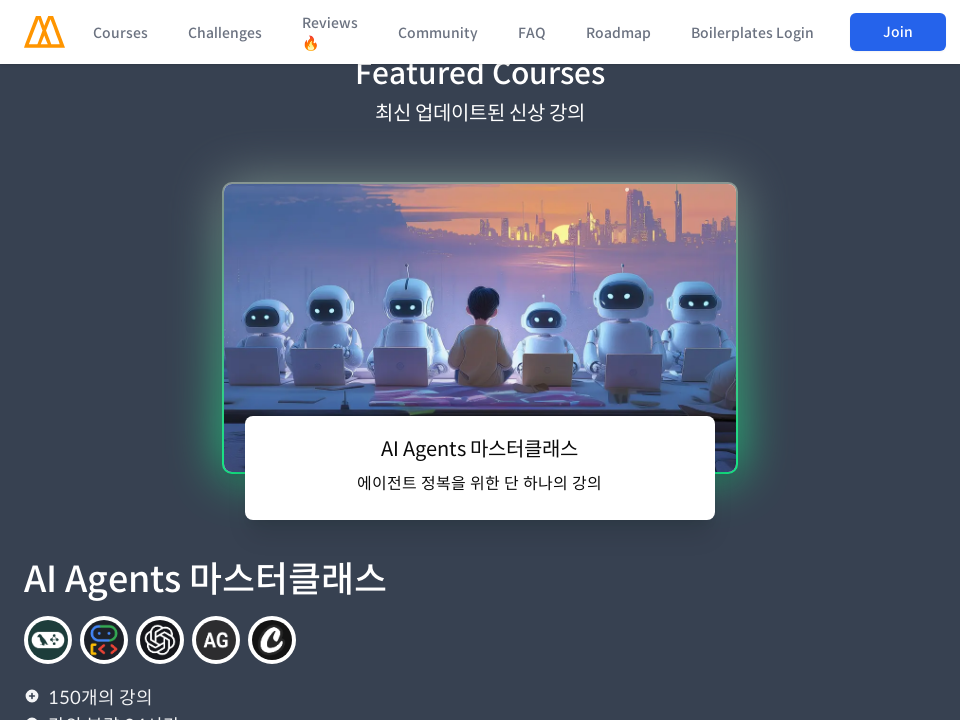

Scrolled to section 3/15 at 960px viewport (scroll position: 1440px)
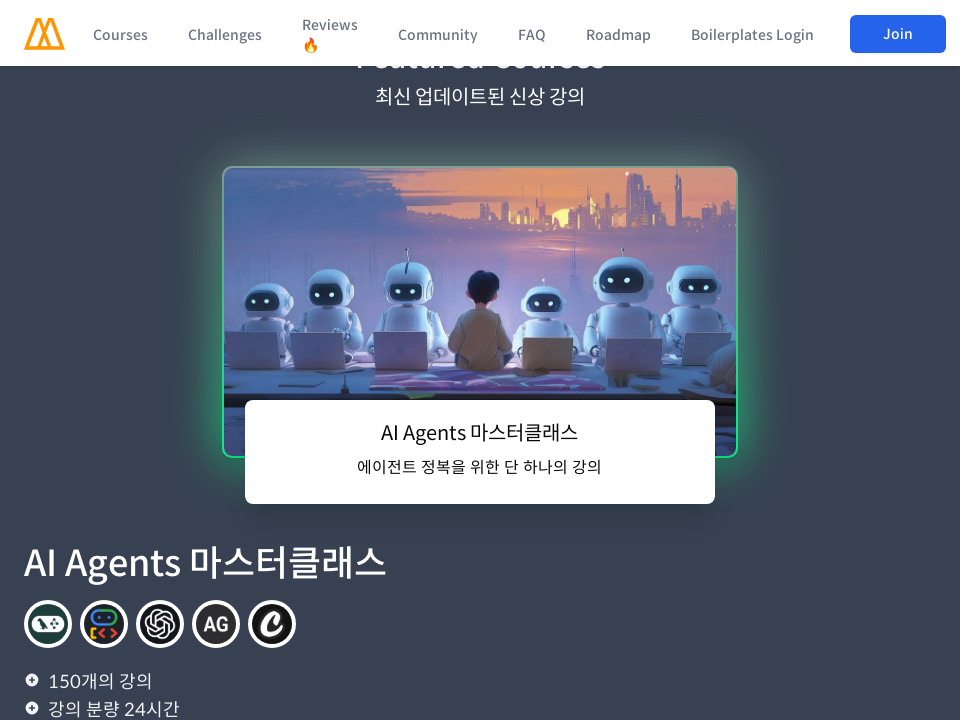

Waited 500ms for section 3/15 to render at 960px viewport
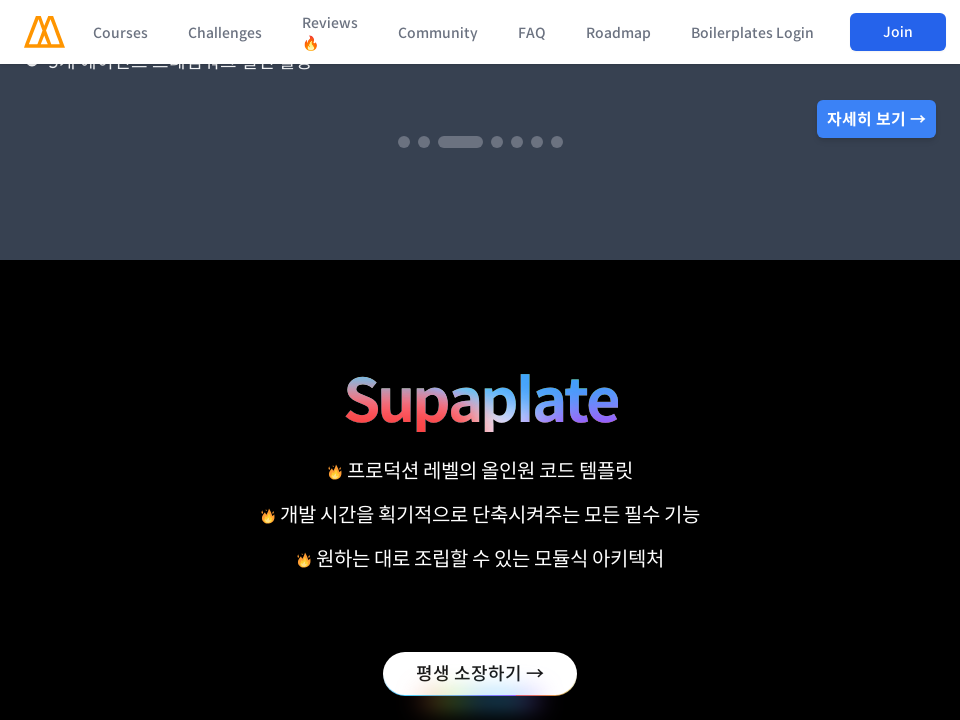

Scrolled to section 4/15 at 960px viewport (scroll position: 2160px)
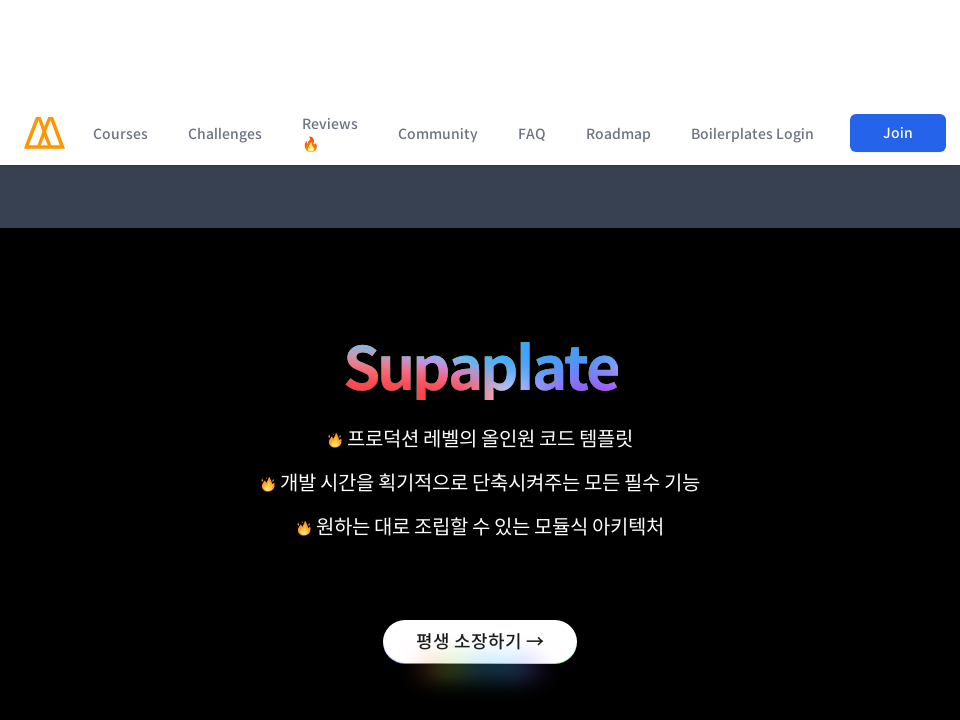

Waited 500ms for section 4/15 to render at 960px viewport
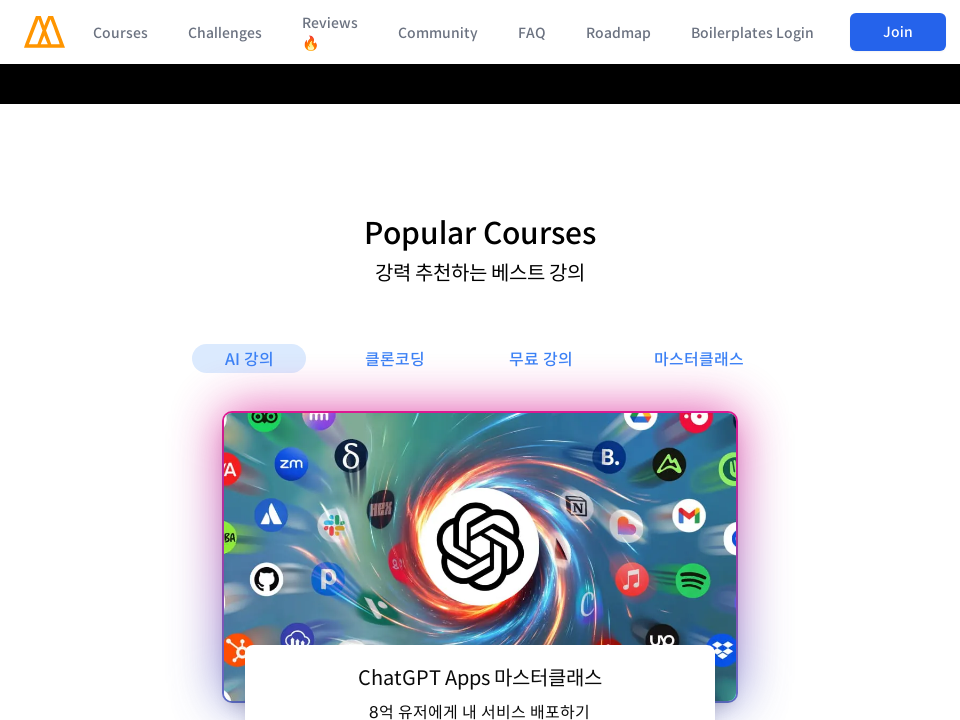

Scrolled to section 5/15 at 960px viewport (scroll position: 2880px)
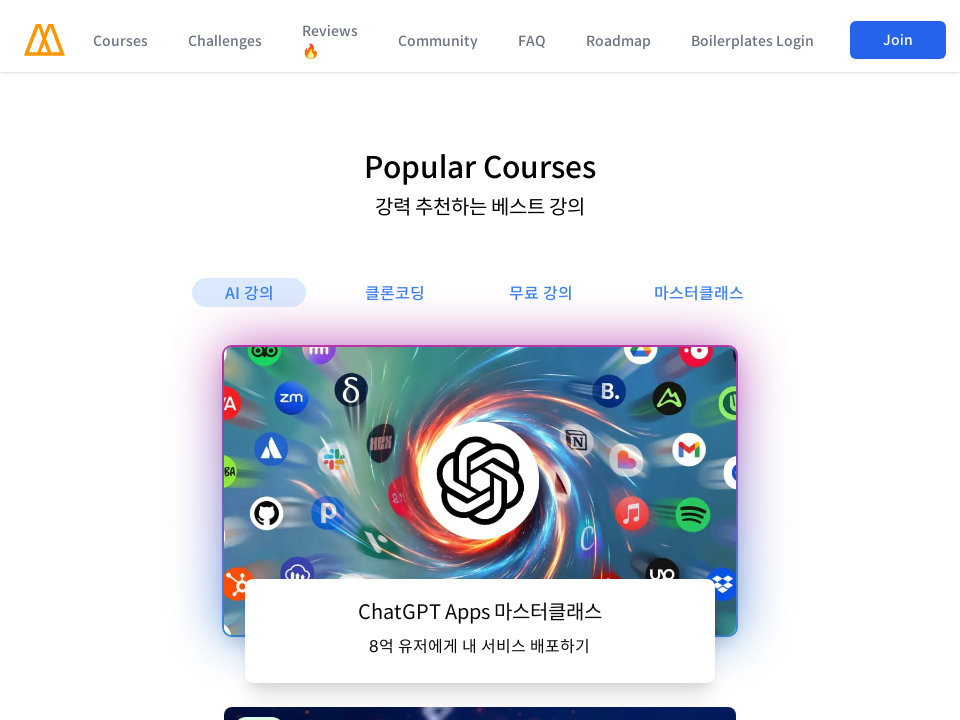

Waited 500ms for section 5/15 to render at 960px viewport
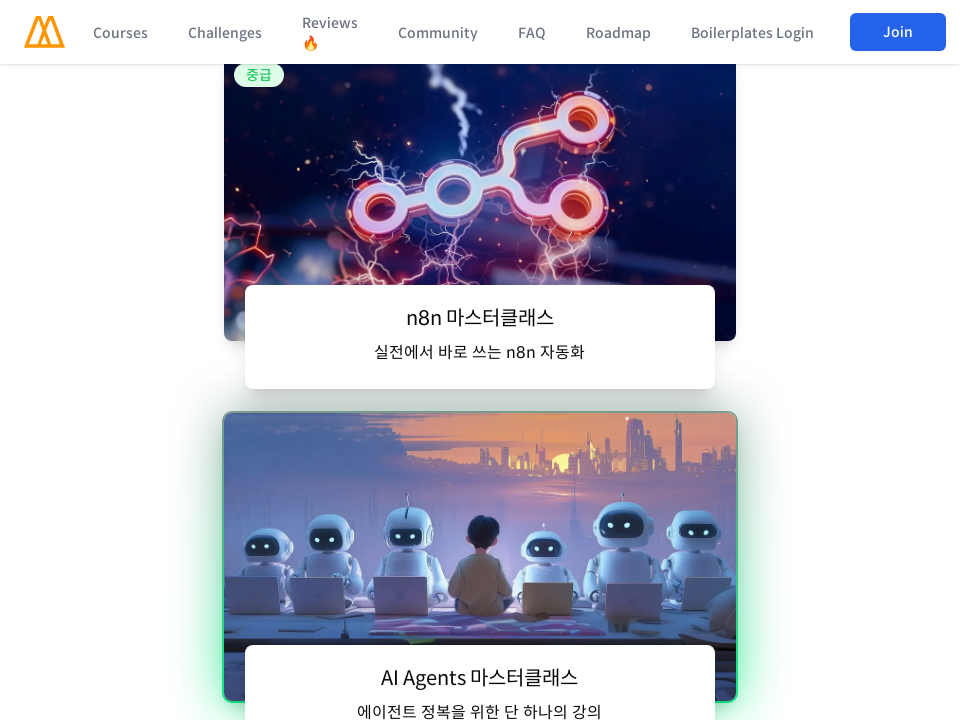

Scrolled to section 6/15 at 960px viewport (scroll position: 3600px)
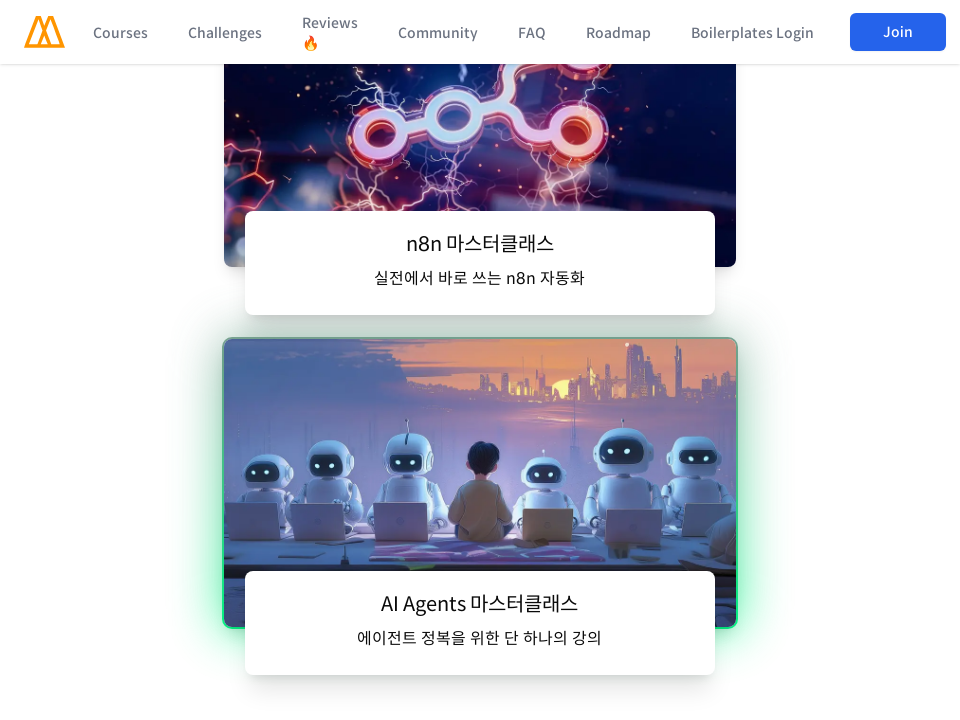

Waited 500ms for section 6/15 to render at 960px viewport
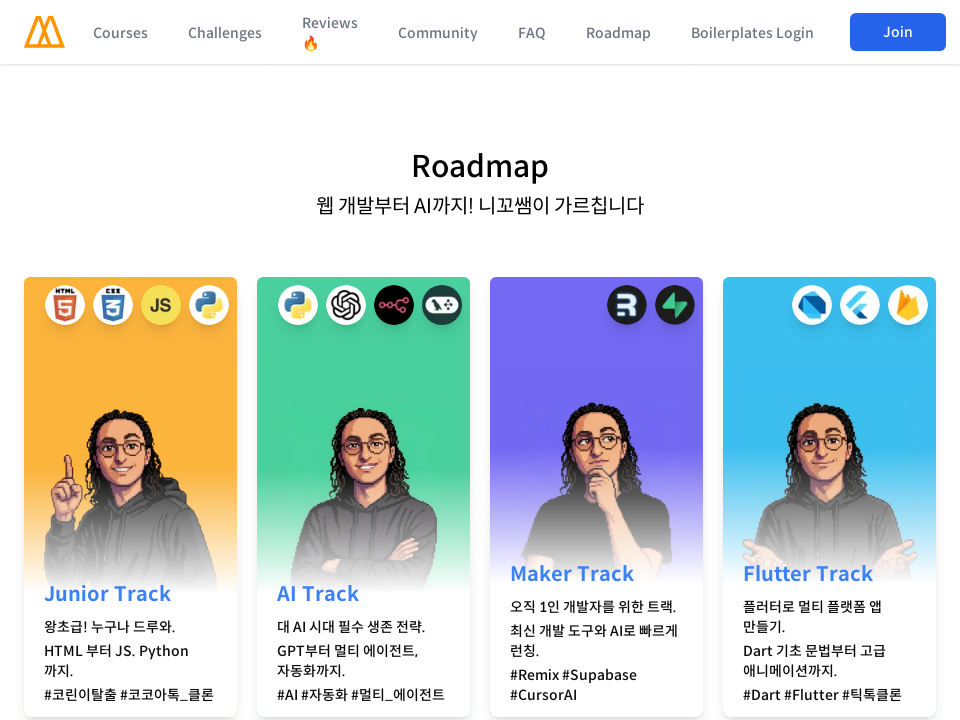

Scrolled to section 7/15 at 960px viewport (scroll position: 4320px)
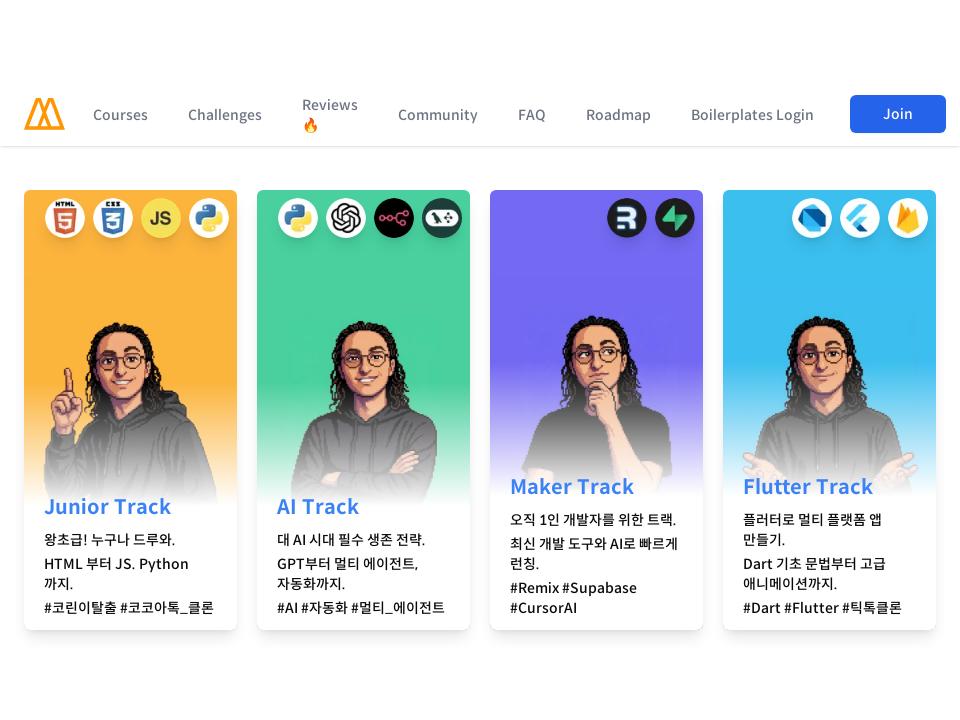

Waited 500ms for section 7/15 to render at 960px viewport
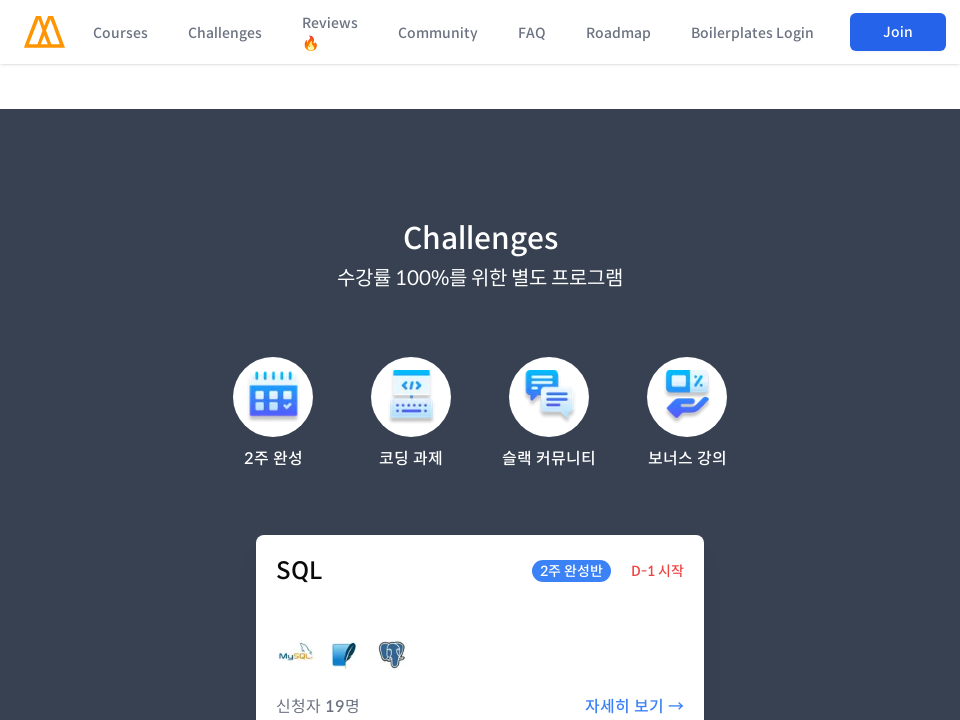

Scrolled to section 8/15 at 960px viewport (scroll position: 5040px)
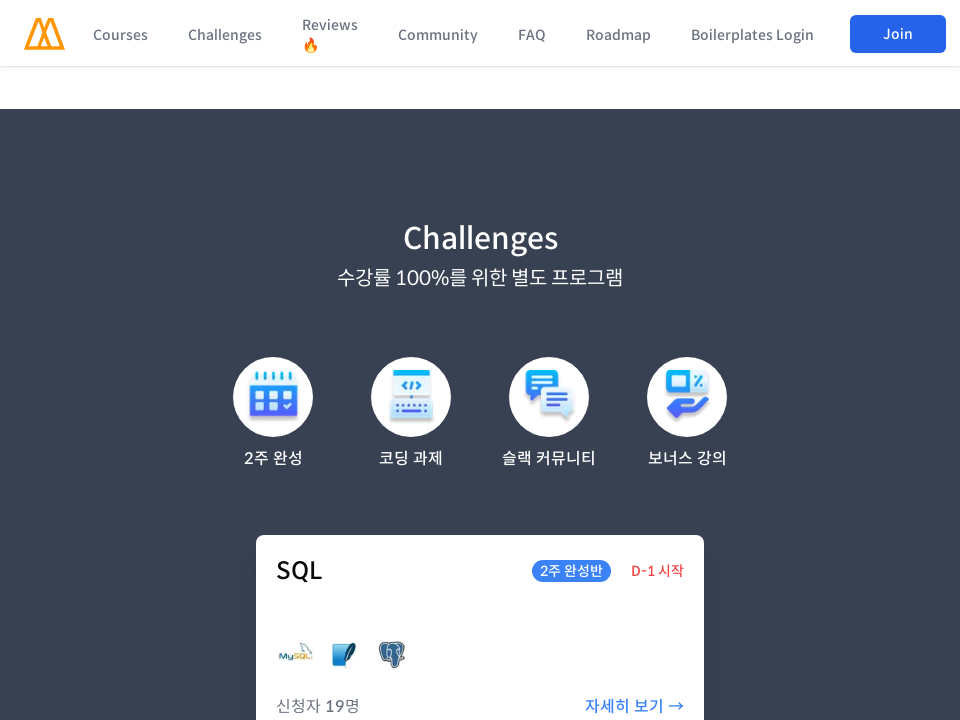

Waited 500ms for section 8/15 to render at 960px viewport
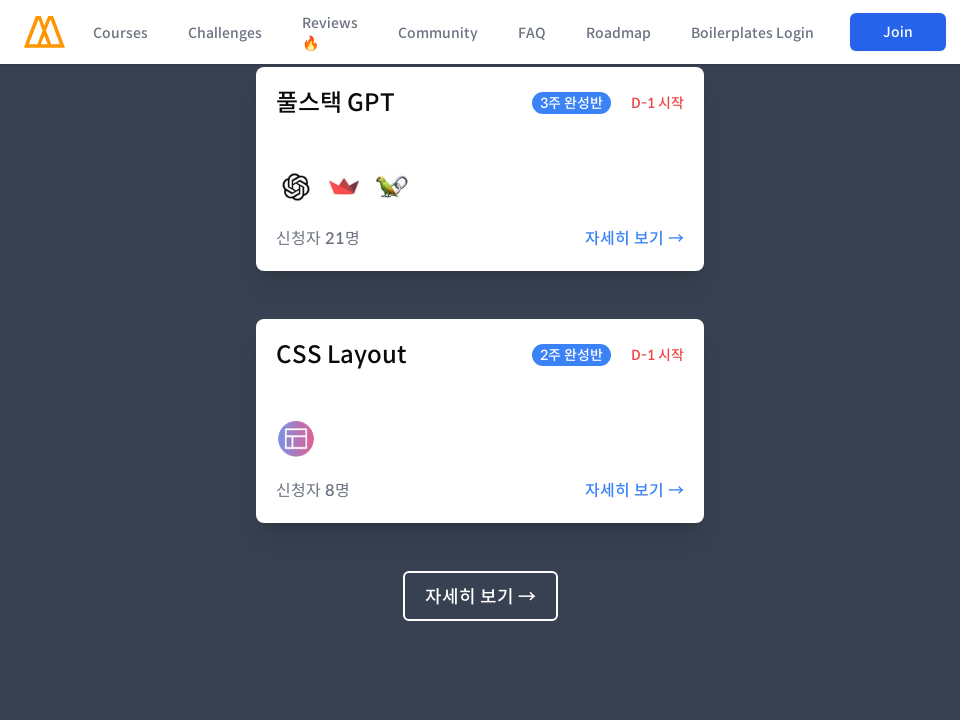

Scrolled to section 9/15 at 960px viewport (scroll position: 5760px)
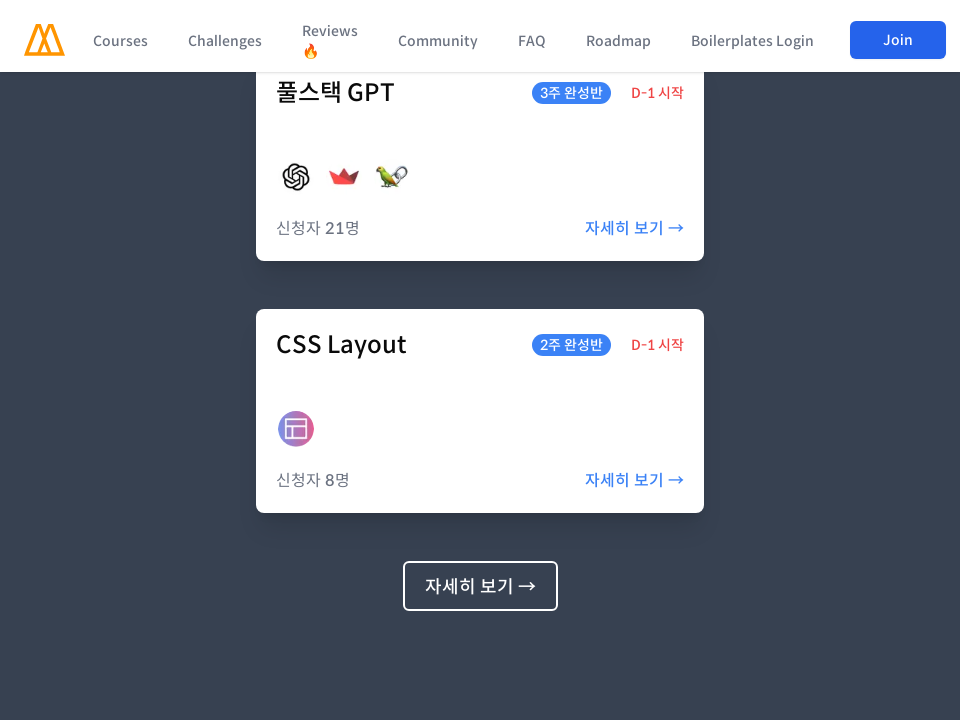

Waited 500ms for section 9/15 to render at 960px viewport
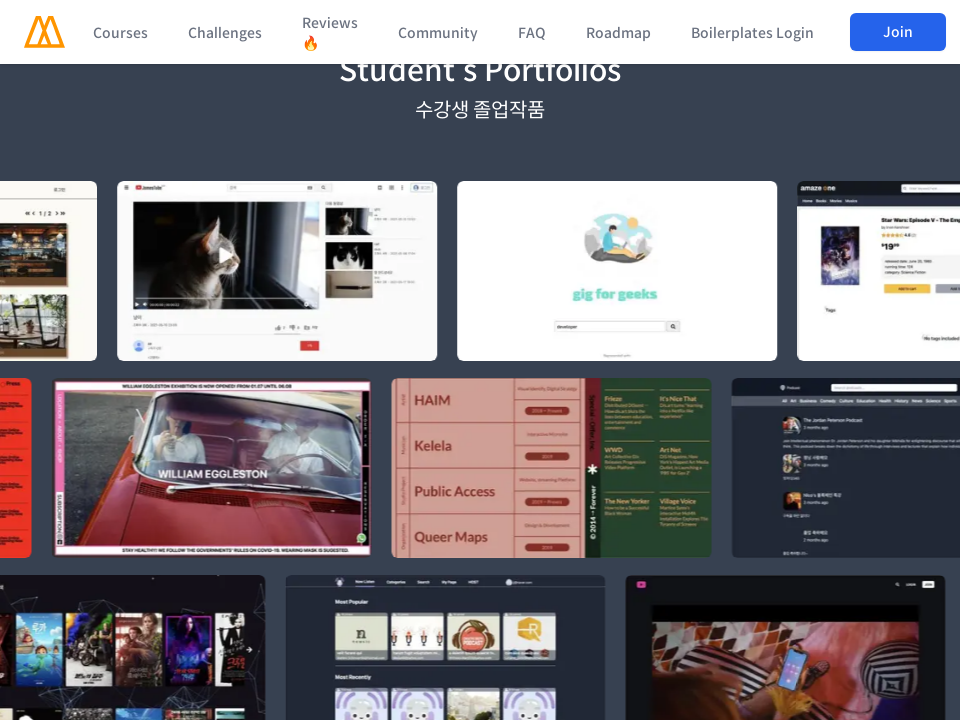

Scrolled to section 10/15 at 960px viewport (scroll position: 6480px)
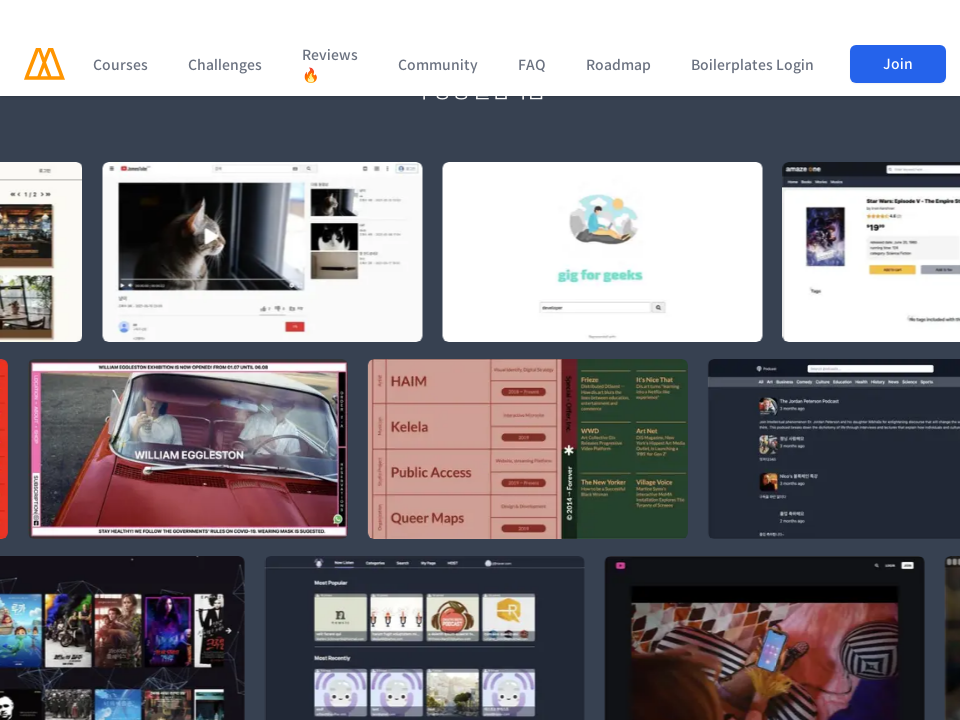

Waited 500ms for section 10/15 to render at 960px viewport
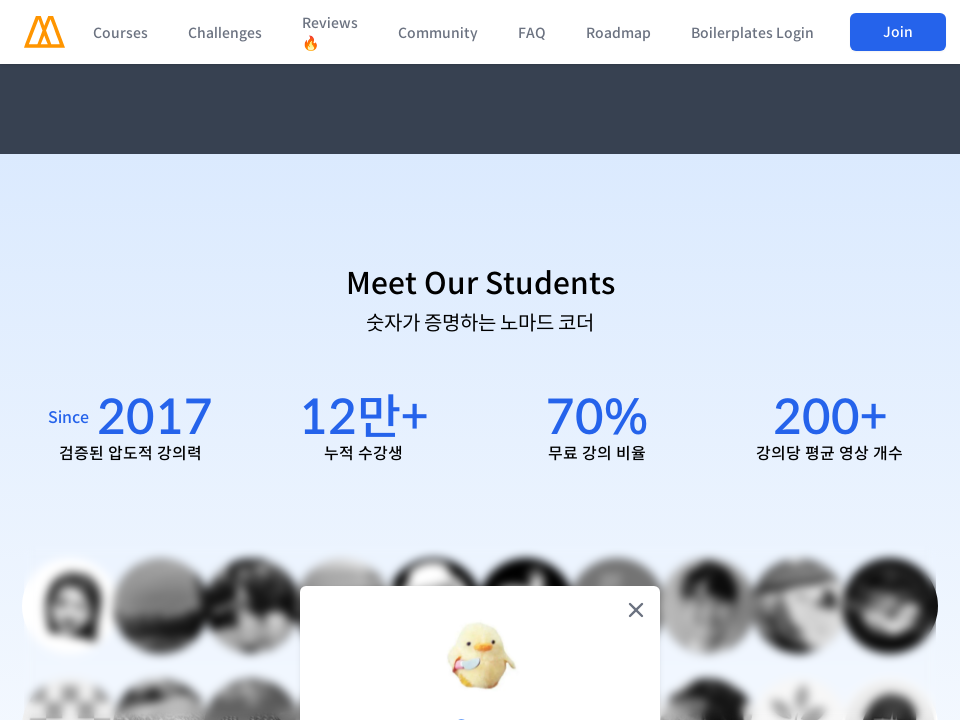

Scrolled to section 11/15 at 960px viewport (scroll position: 7200px)
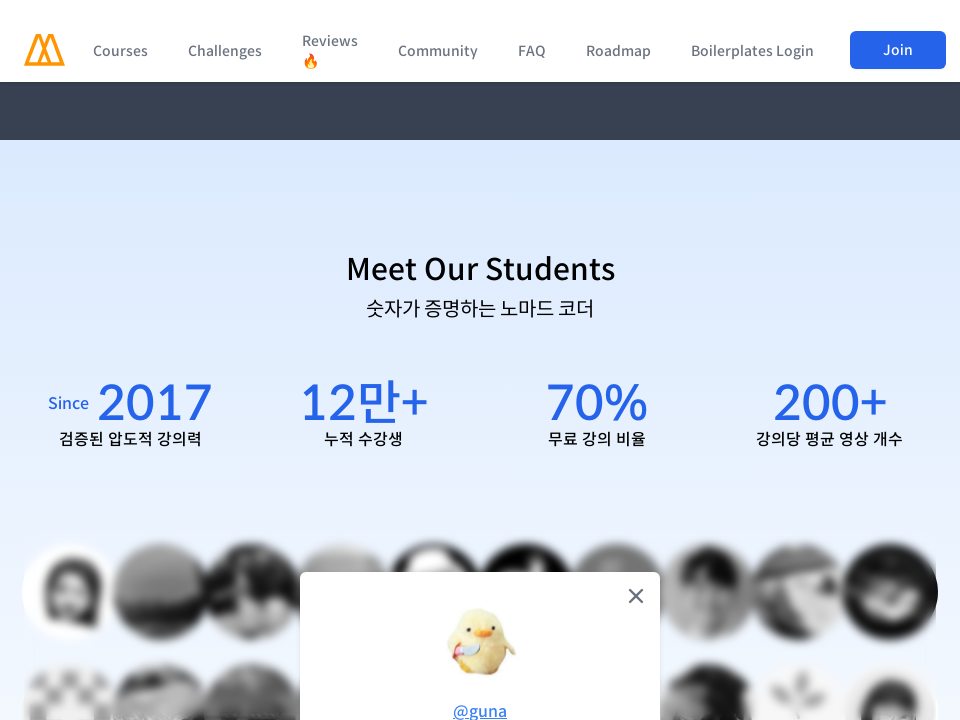

Waited 500ms for section 11/15 to render at 960px viewport
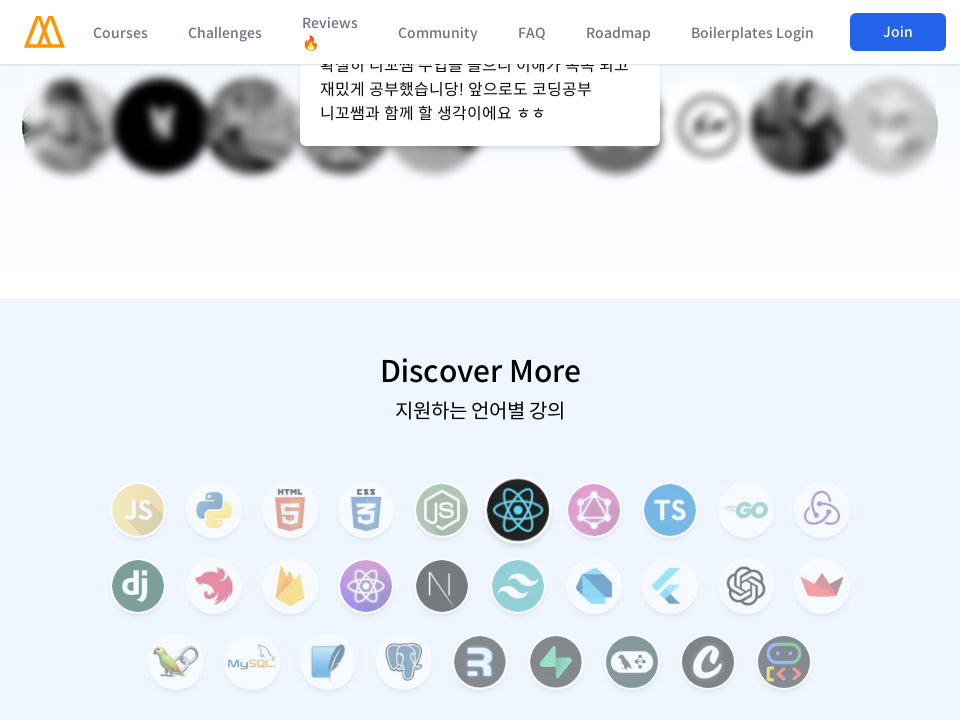

Scrolled to section 12/15 at 960px viewport (scroll position: 7920px)
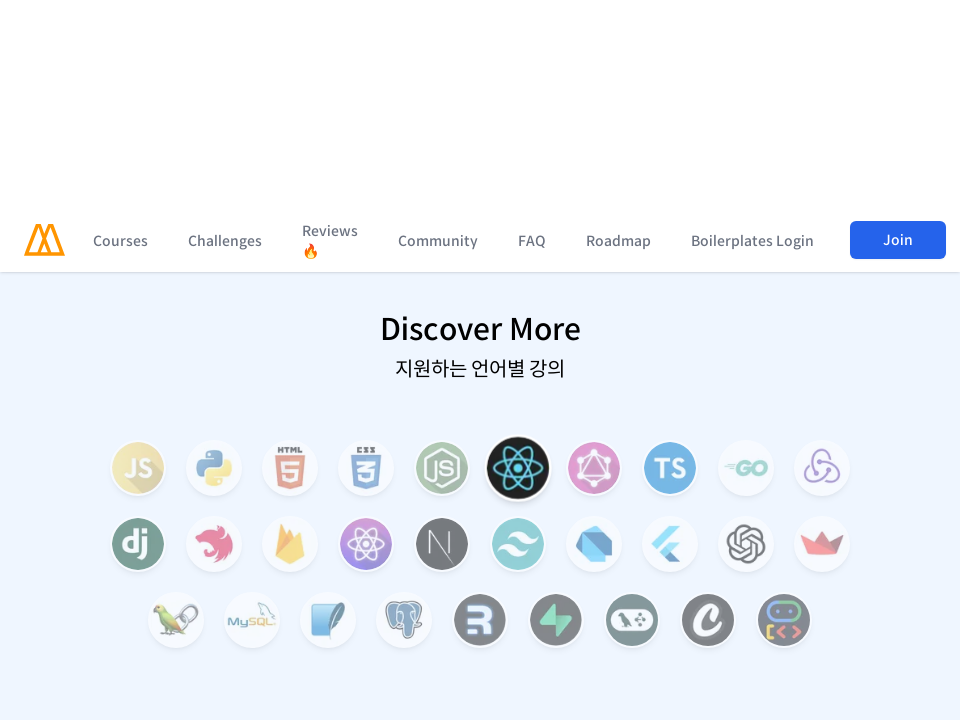

Waited 500ms for section 12/15 to render at 960px viewport
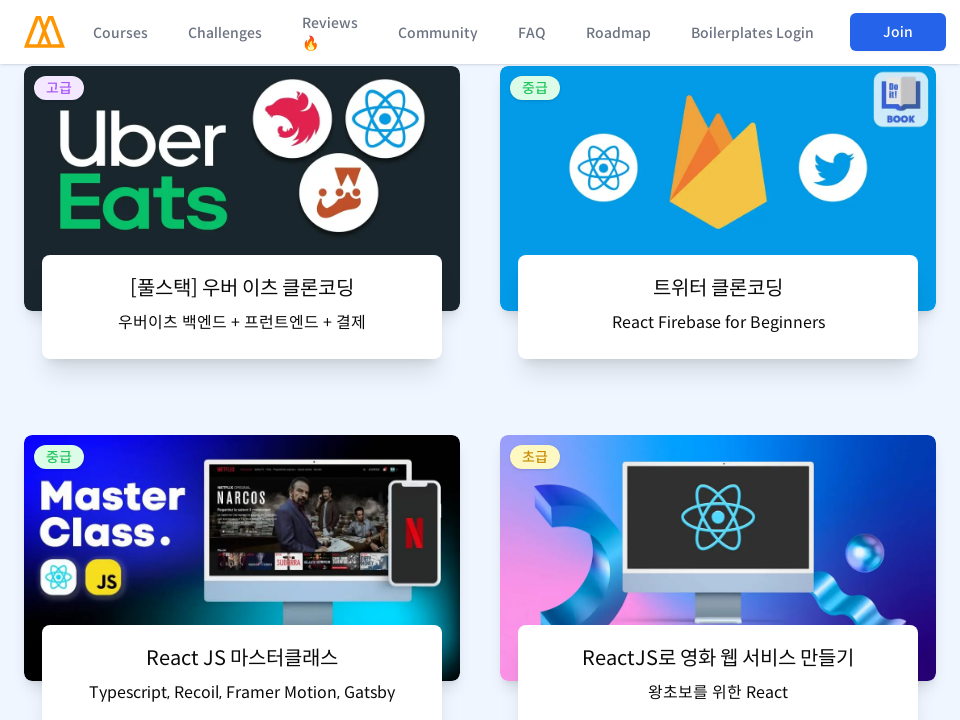

Scrolled to section 13/15 at 960px viewport (scroll position: 8640px)
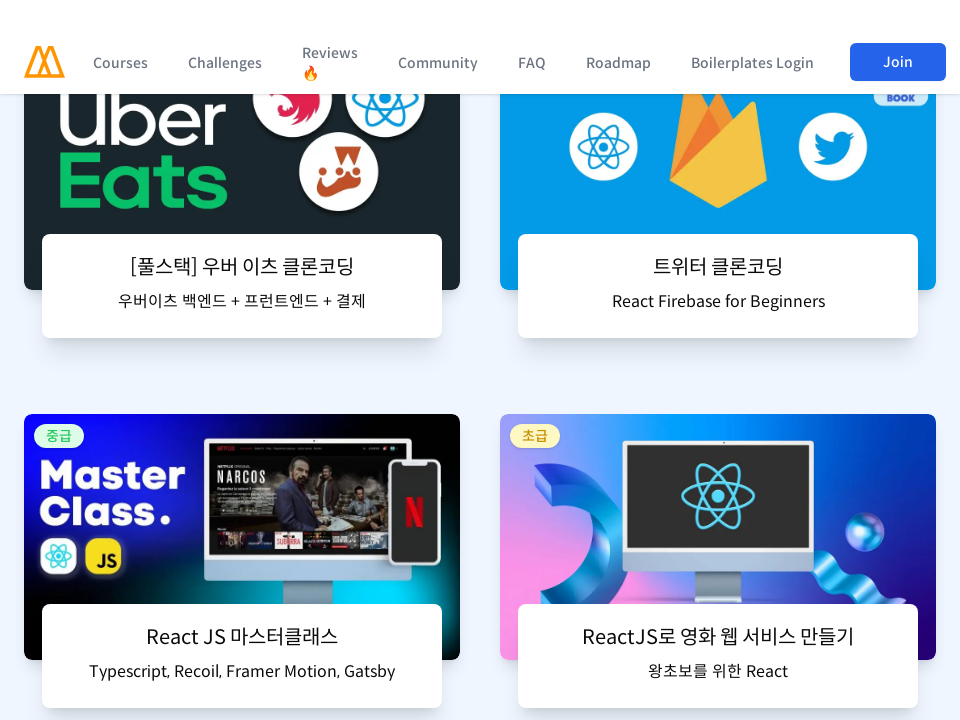

Waited 500ms for section 13/15 to render at 960px viewport
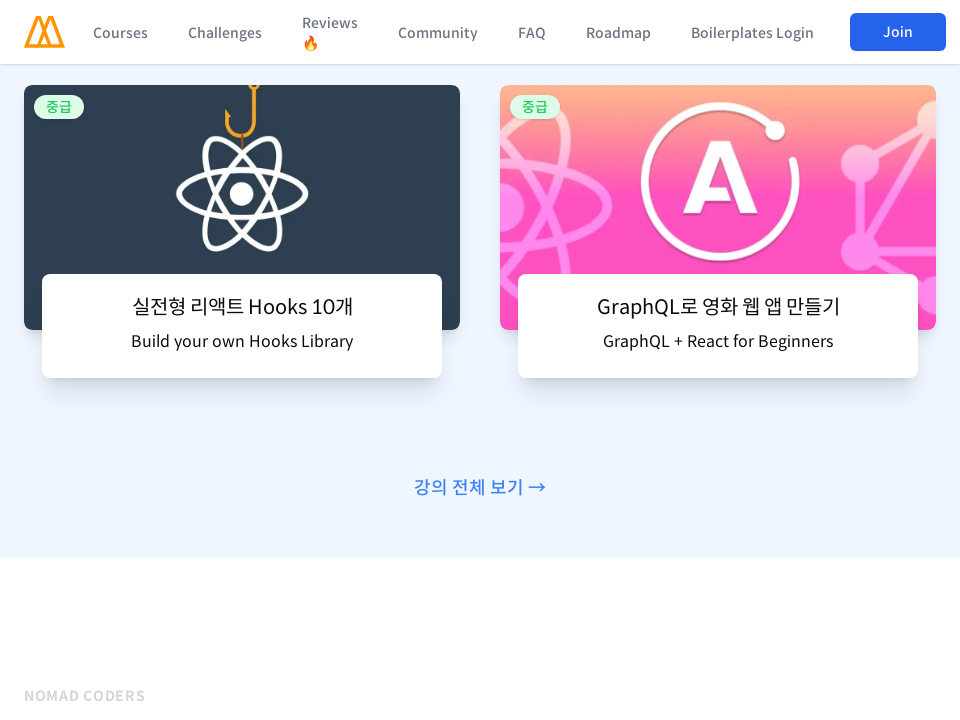

Scrolled to section 14/15 at 960px viewport (scroll position: 9360px)
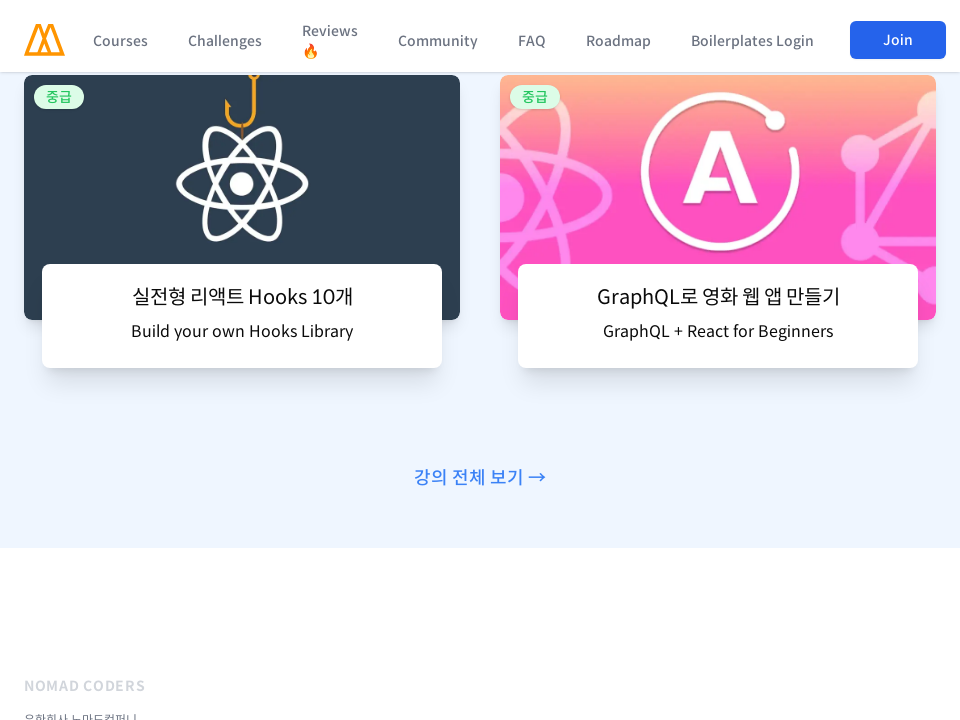

Waited 500ms for section 14/15 to render at 960px viewport
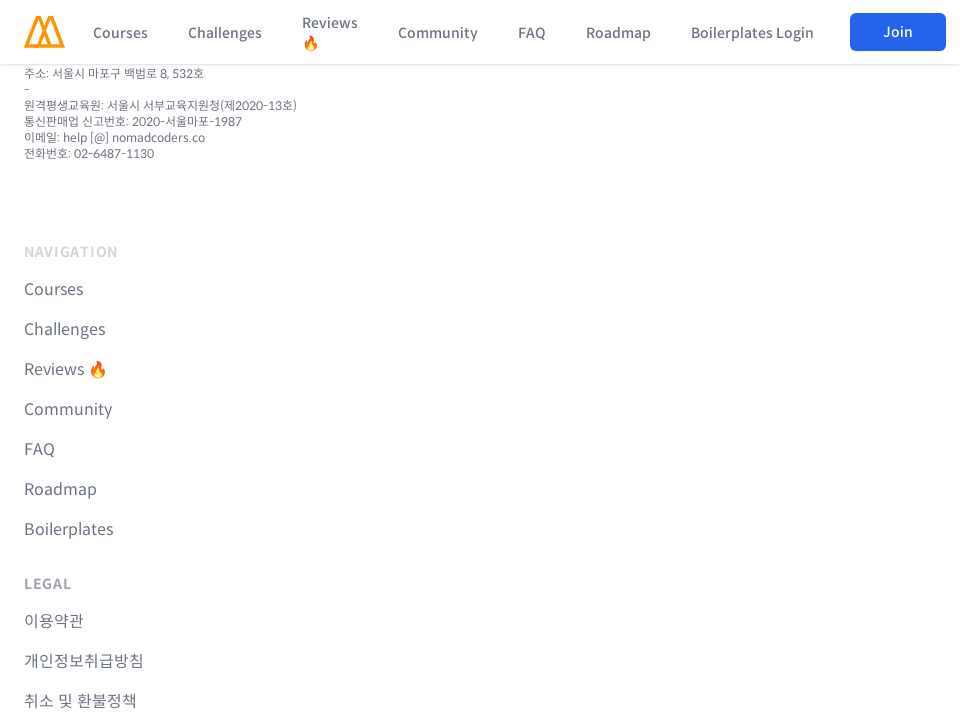

Scrolled to section 15/15 at 960px viewport (scroll position: 10080px)
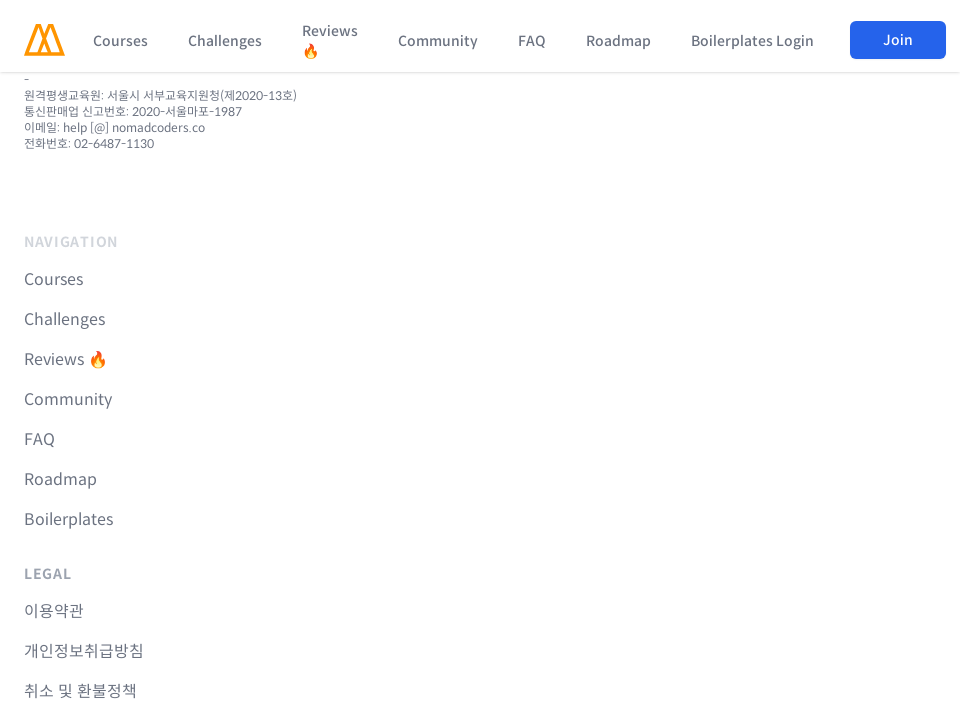

Waited 500ms for section 15/15 to render at 960px viewport
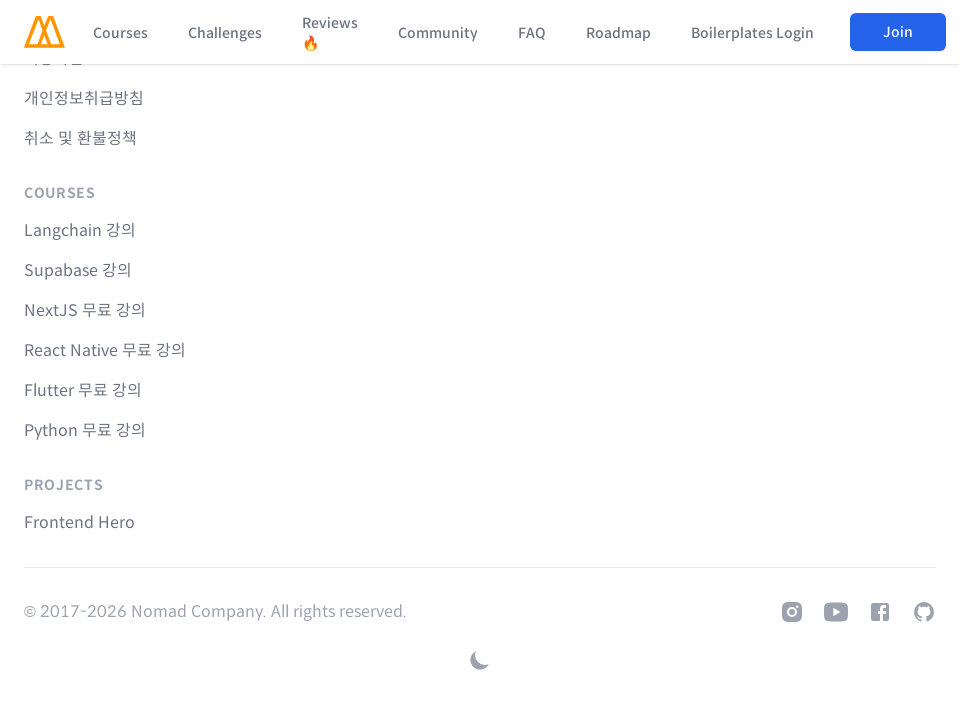

Set viewport width to 1366px
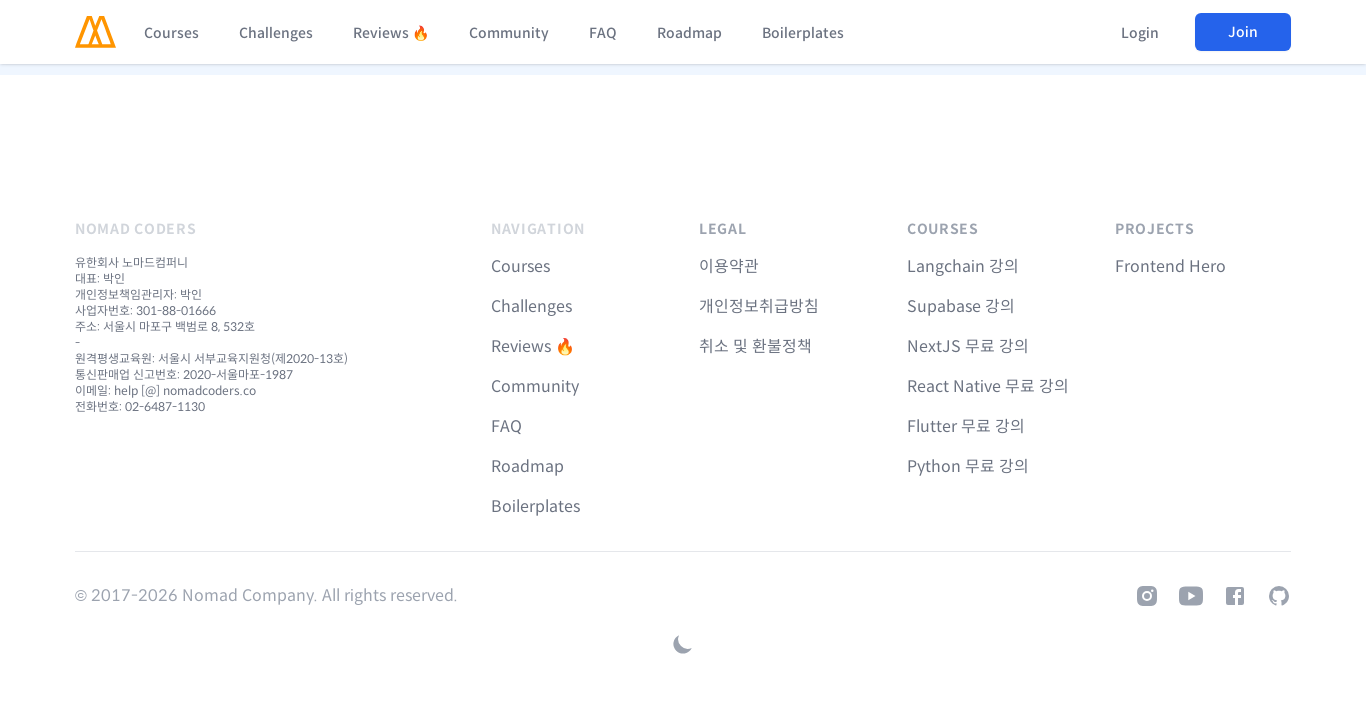

Waited 500ms for page to adjust to 1366px viewport
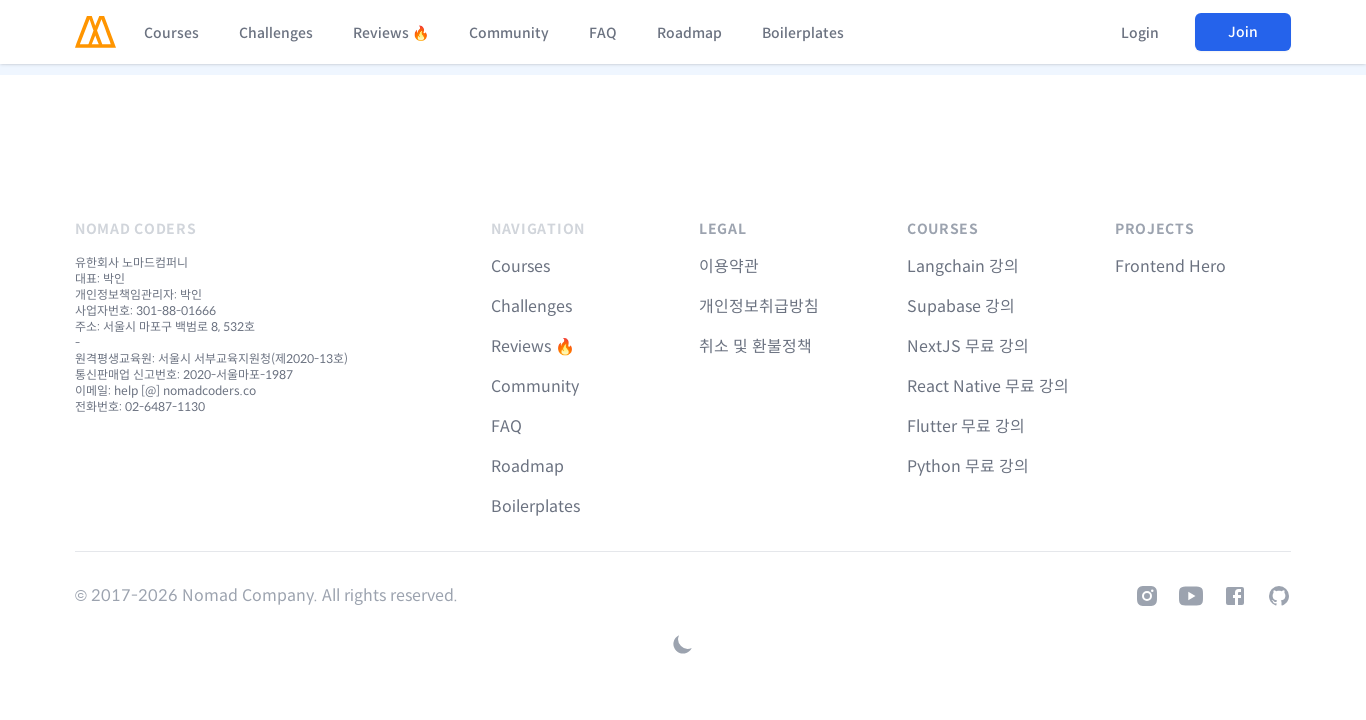

Retrieved scroll height: 7957px at 1366px viewport
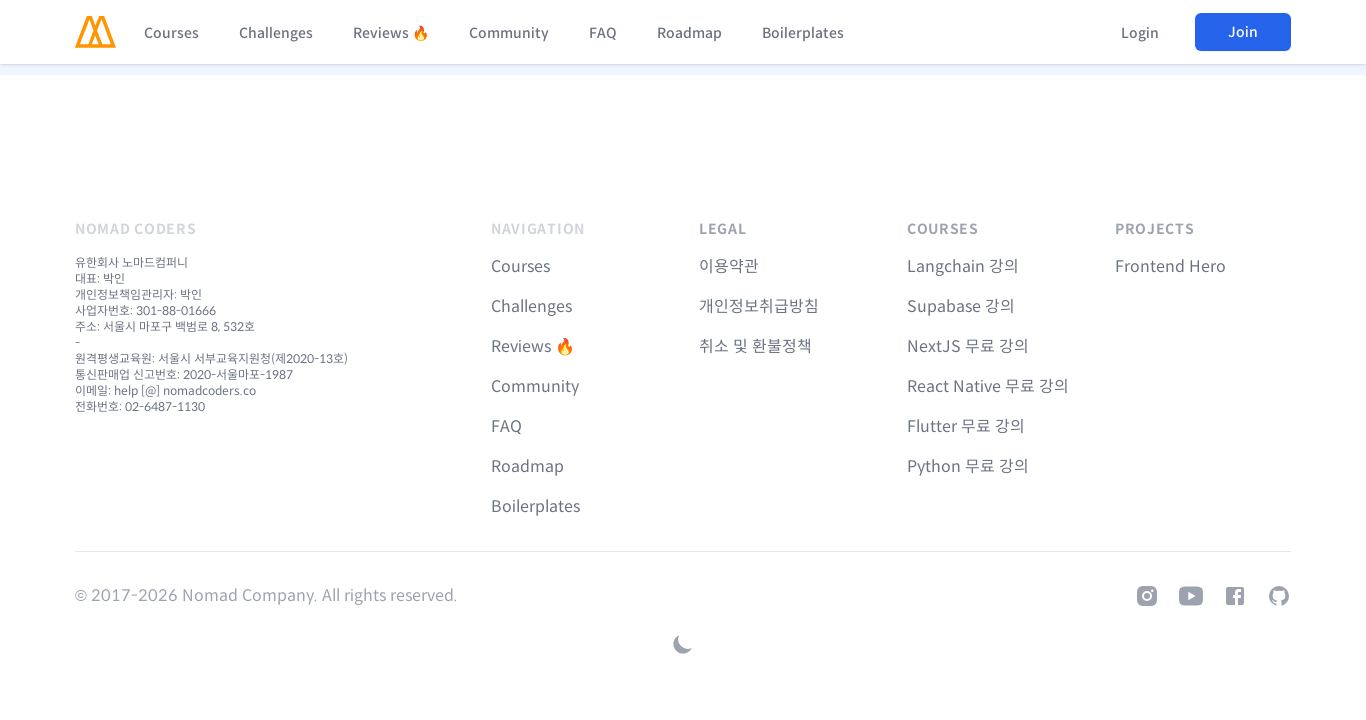

Scrolled to section 1/12 at 1366px viewport (scroll position: 0px)
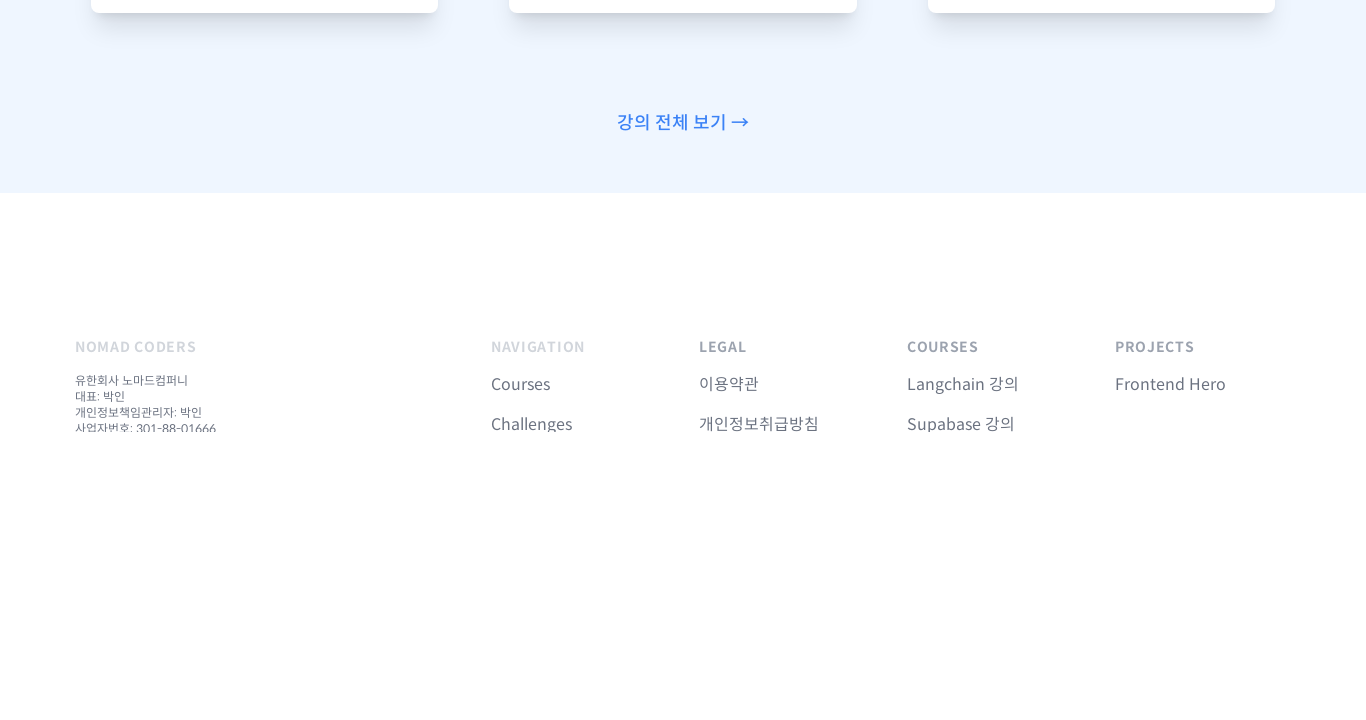

Waited 500ms for section 1/12 to render at 1366px viewport
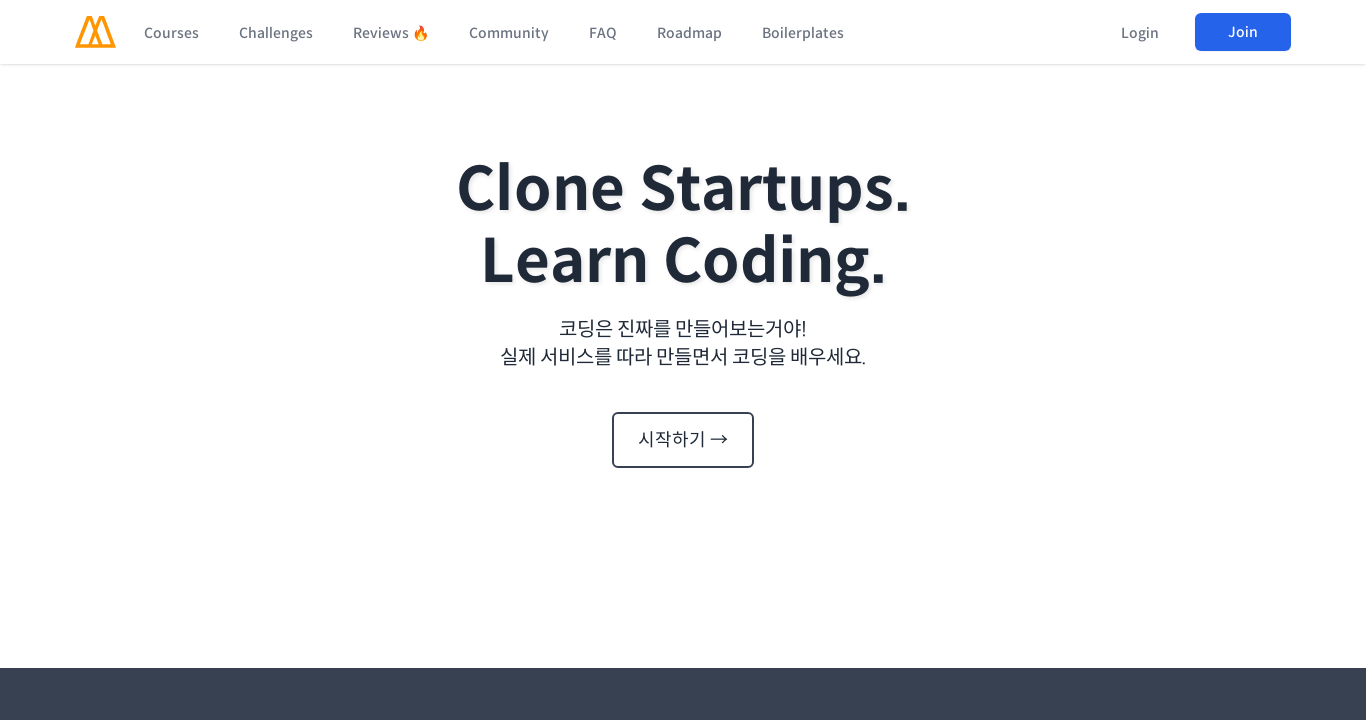

Scrolled to section 2/12 at 1366px viewport (scroll position: 720px)
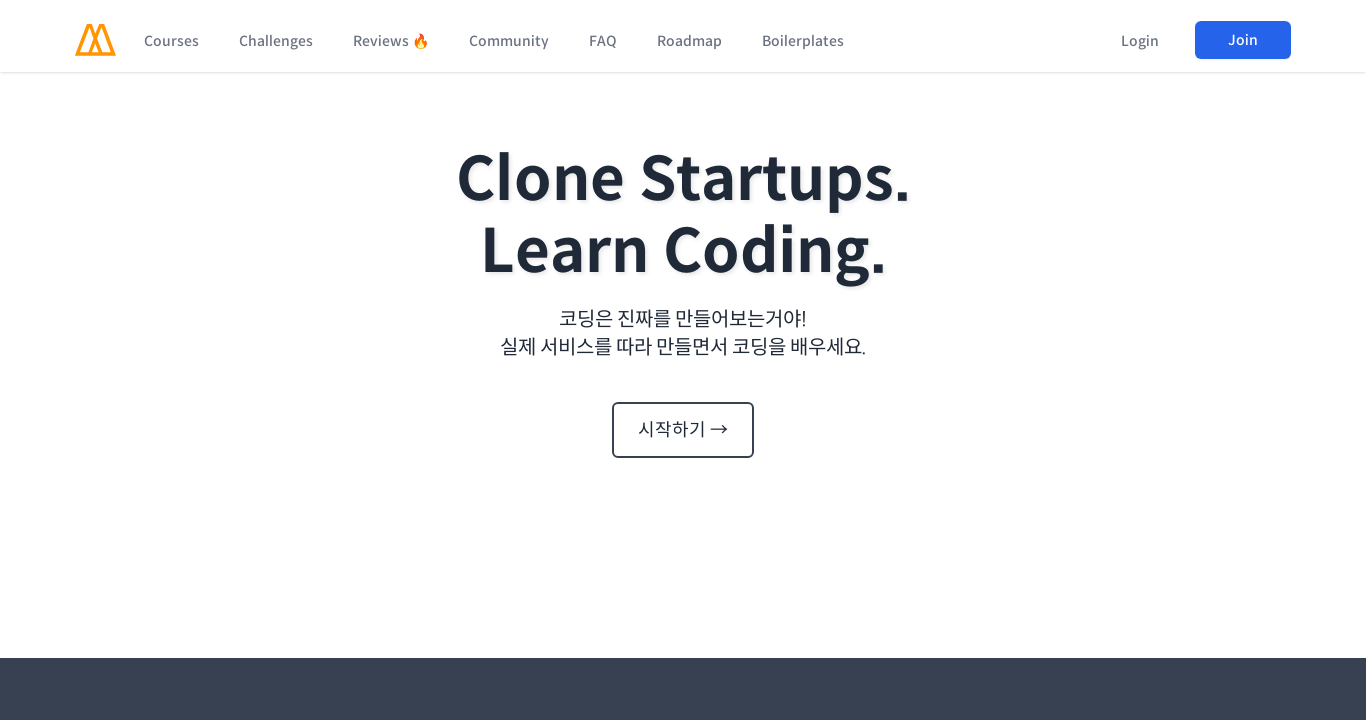

Waited 500ms for section 2/12 to render at 1366px viewport
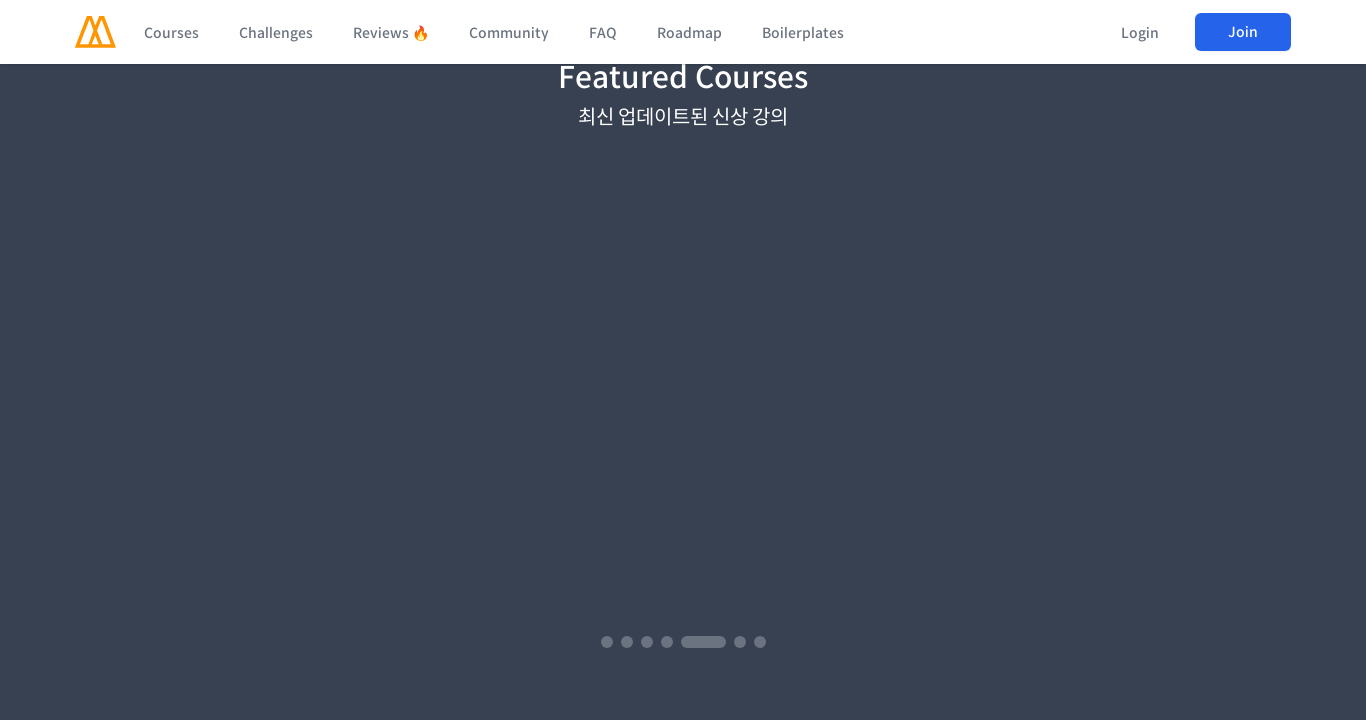

Scrolled to section 3/12 at 1366px viewport (scroll position: 1440px)
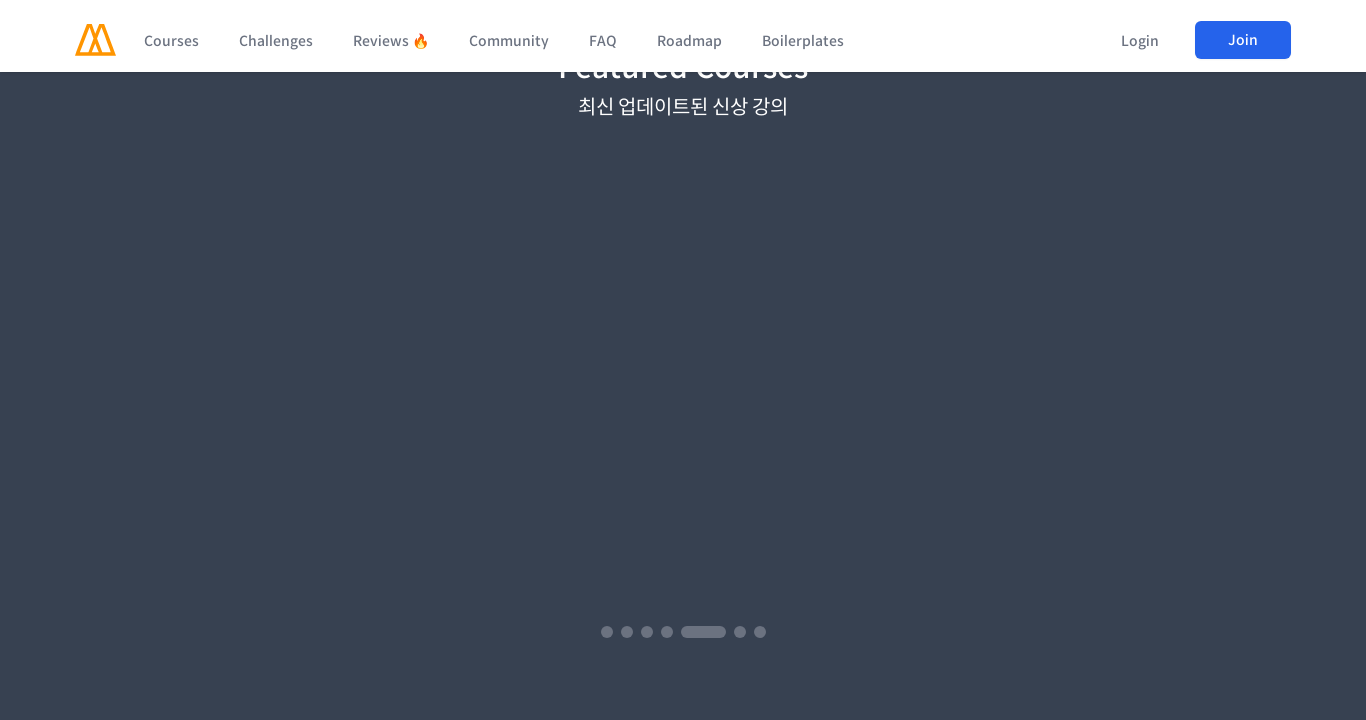

Waited 500ms for section 3/12 to render at 1366px viewport
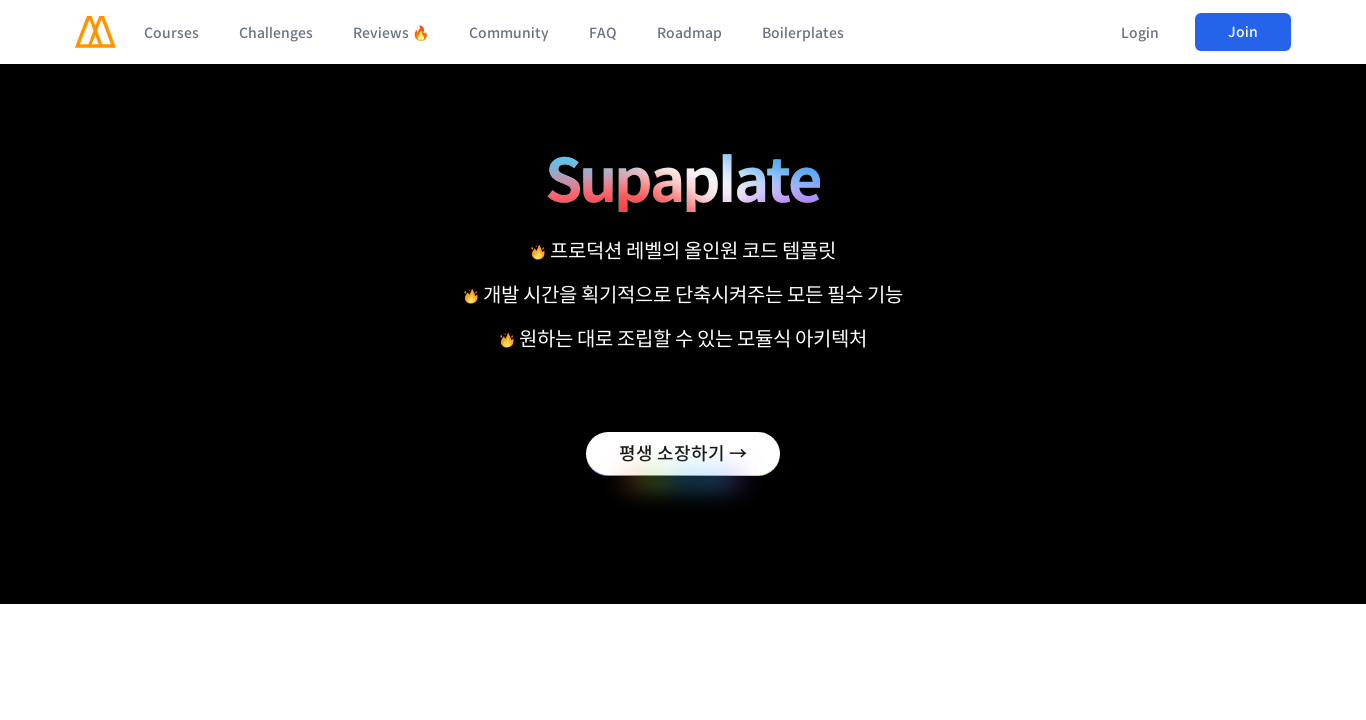

Scrolled to section 4/12 at 1366px viewport (scroll position: 2160px)
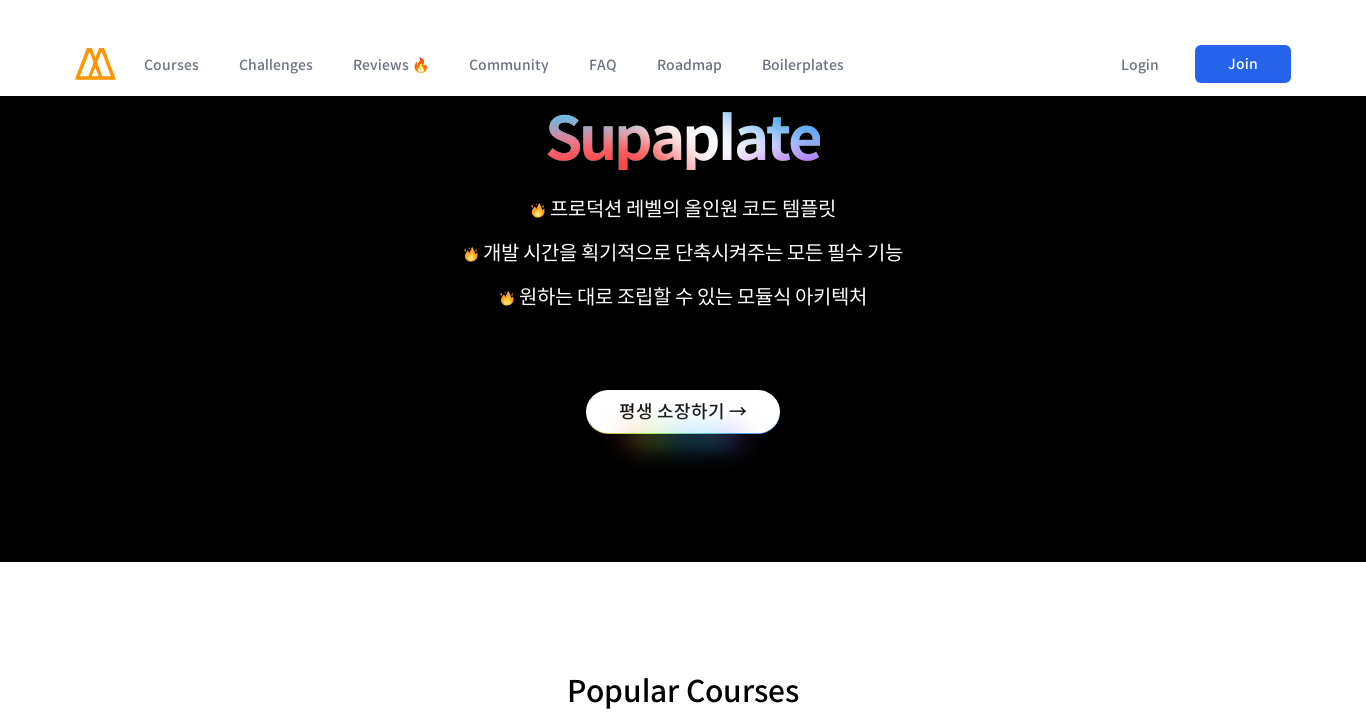

Waited 500ms for section 4/12 to render at 1366px viewport
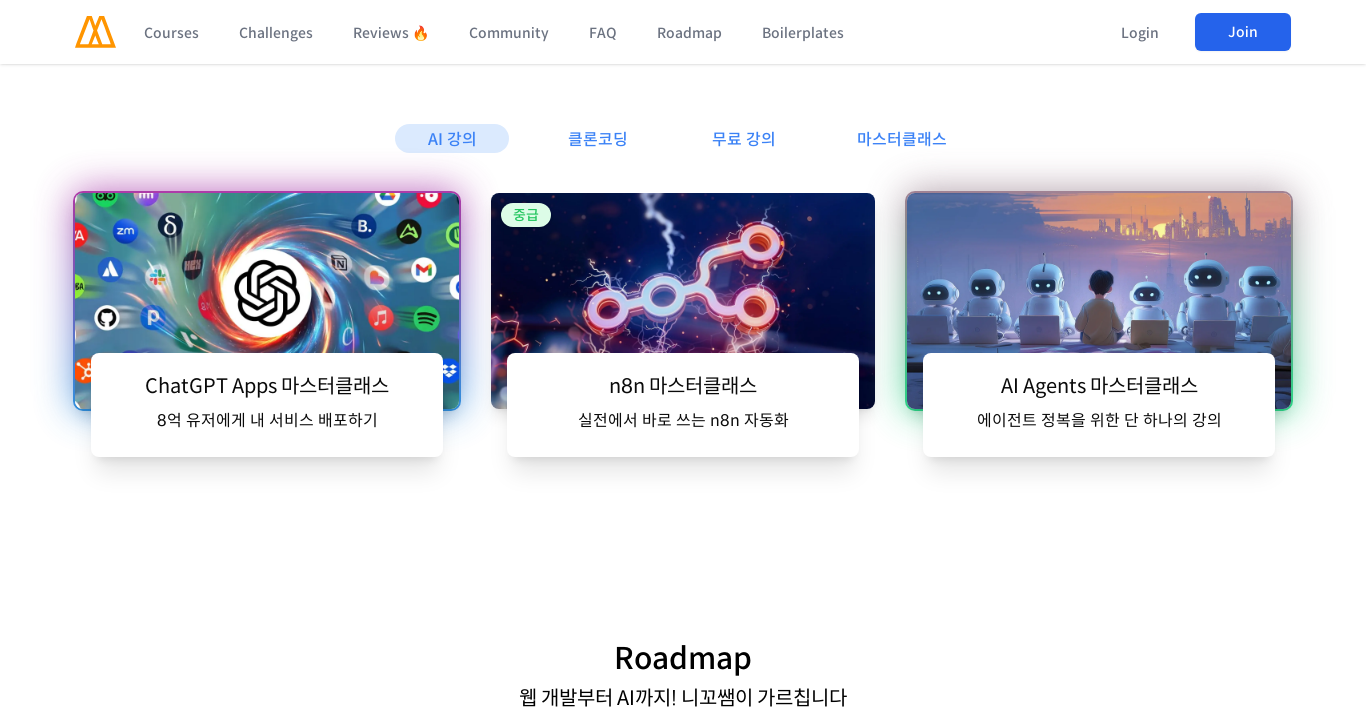

Scrolled to section 5/12 at 1366px viewport (scroll position: 2880px)
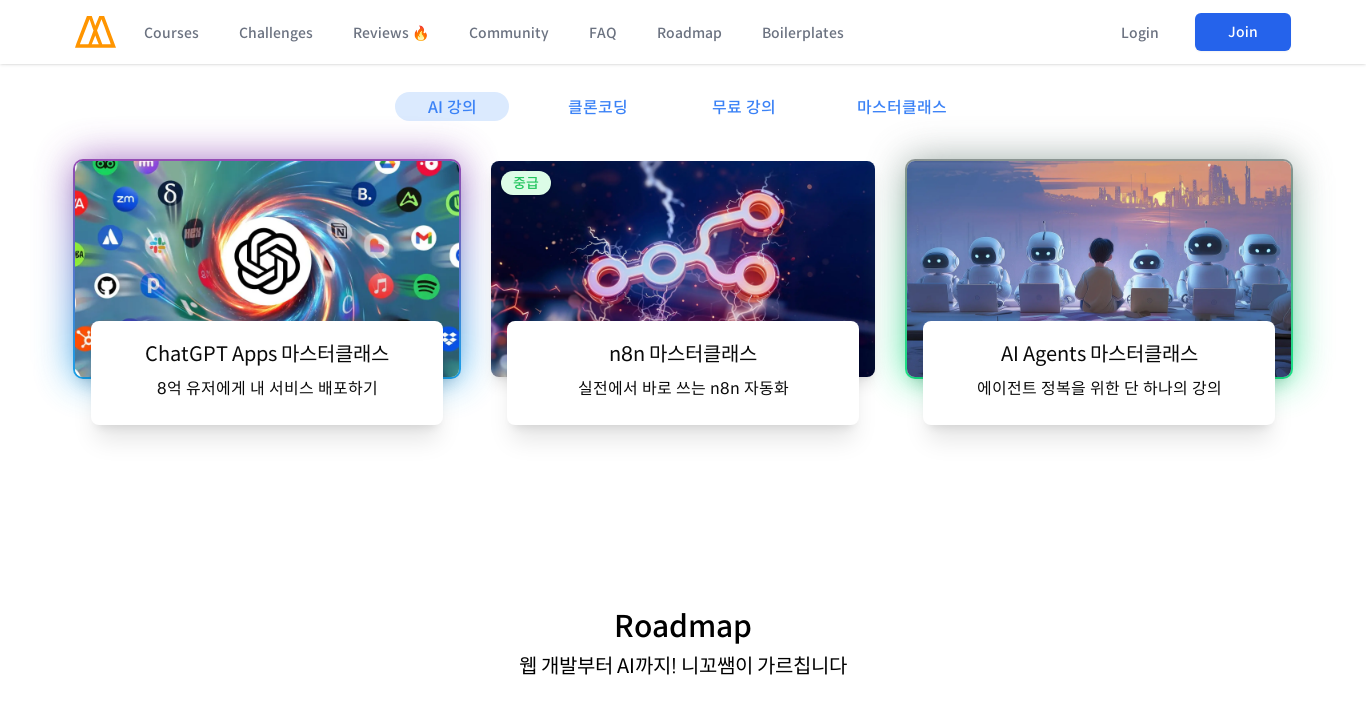

Waited 500ms for section 5/12 to render at 1366px viewport
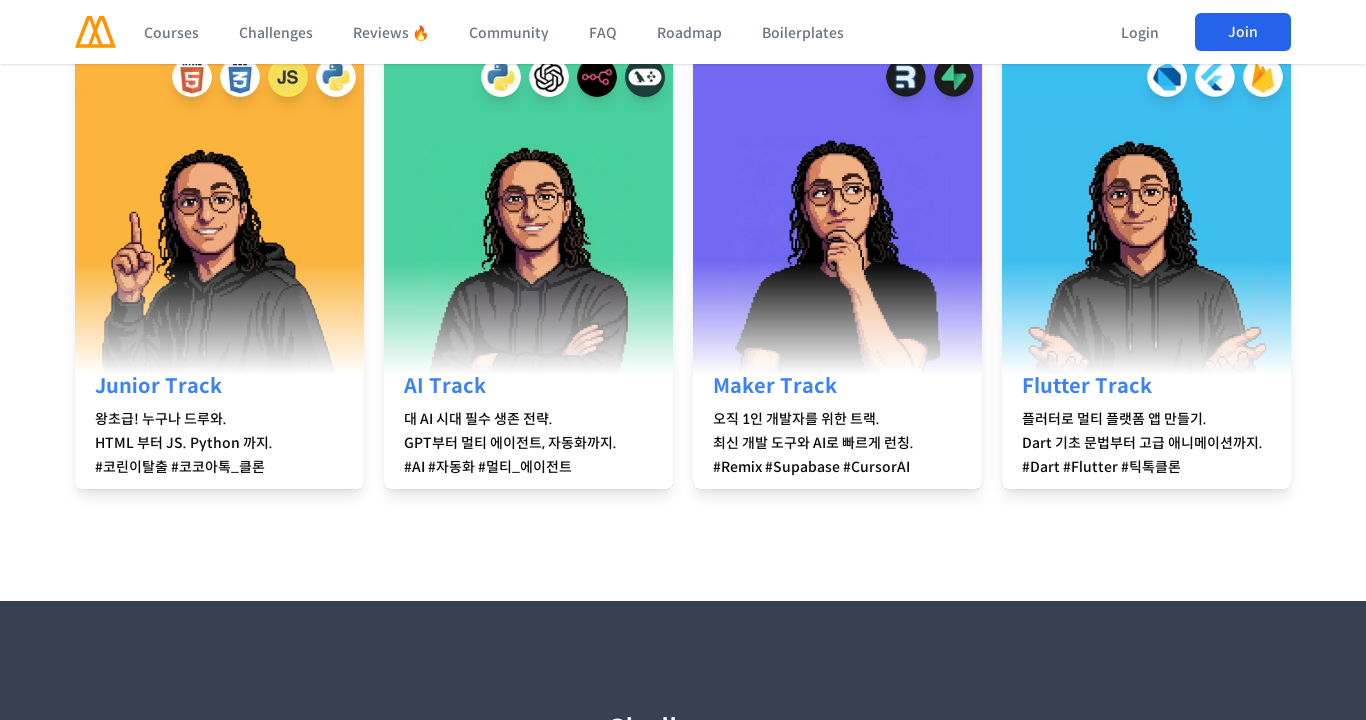

Scrolled to section 6/12 at 1366px viewport (scroll position: 3600px)
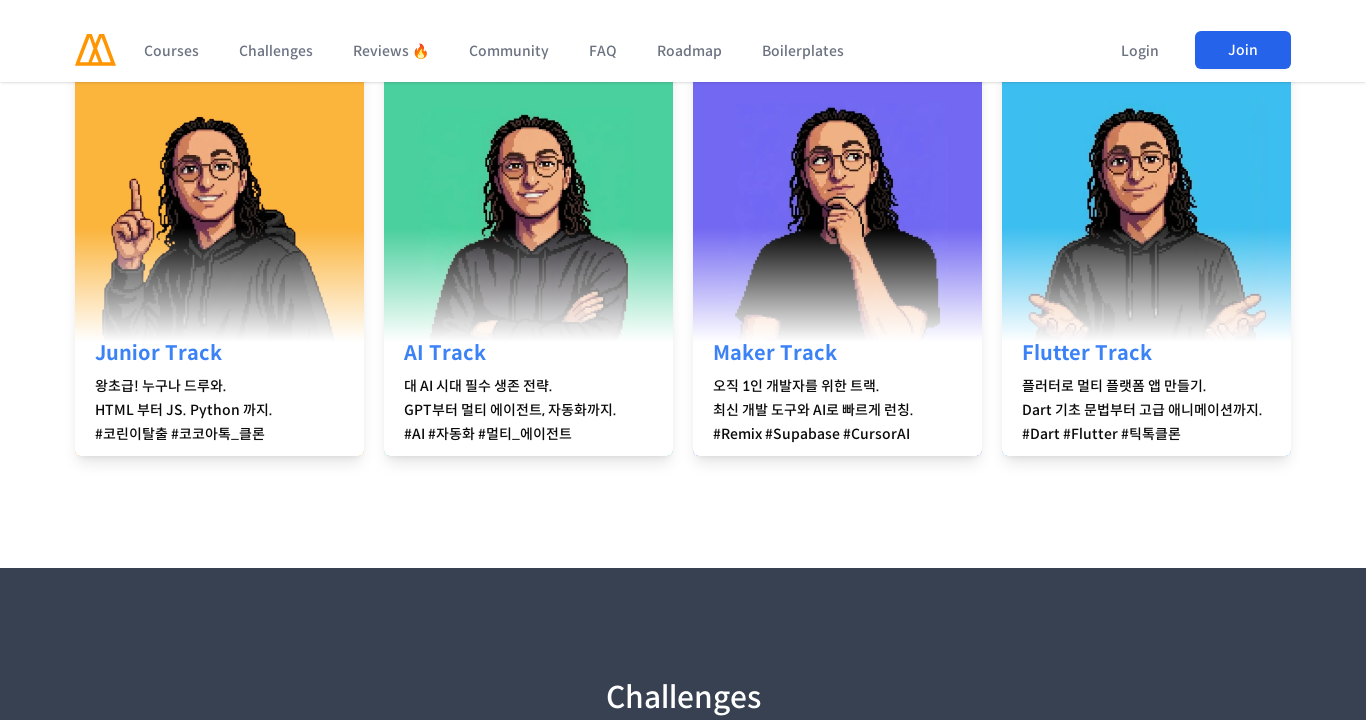

Waited 500ms for section 6/12 to render at 1366px viewport
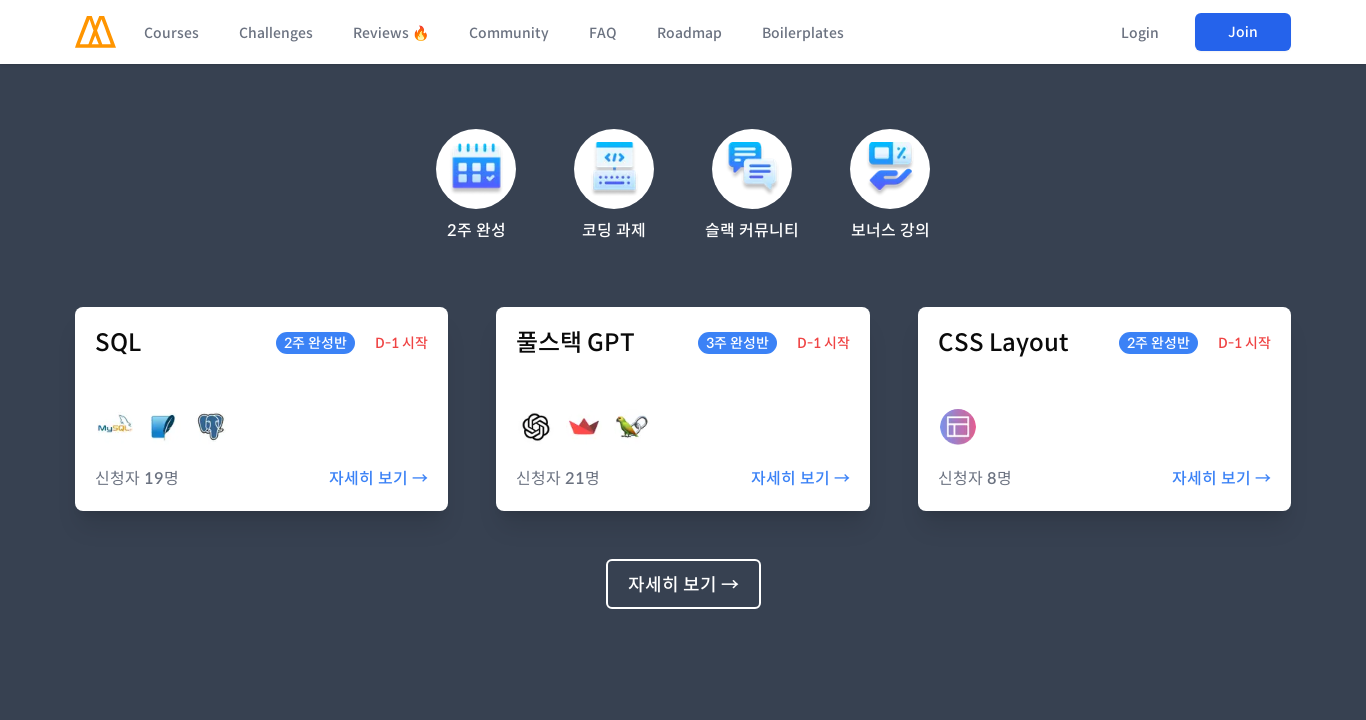

Scrolled to section 7/12 at 1366px viewport (scroll position: 4320px)
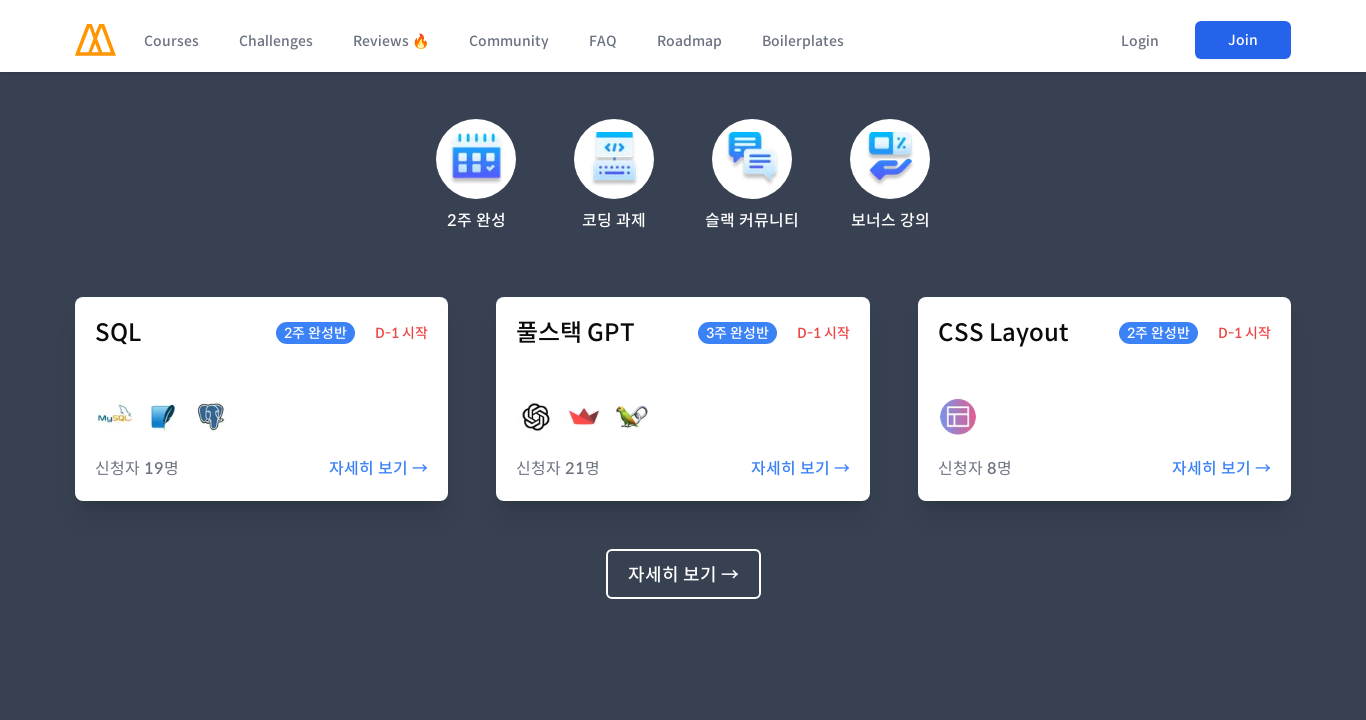

Waited 500ms for section 7/12 to render at 1366px viewport
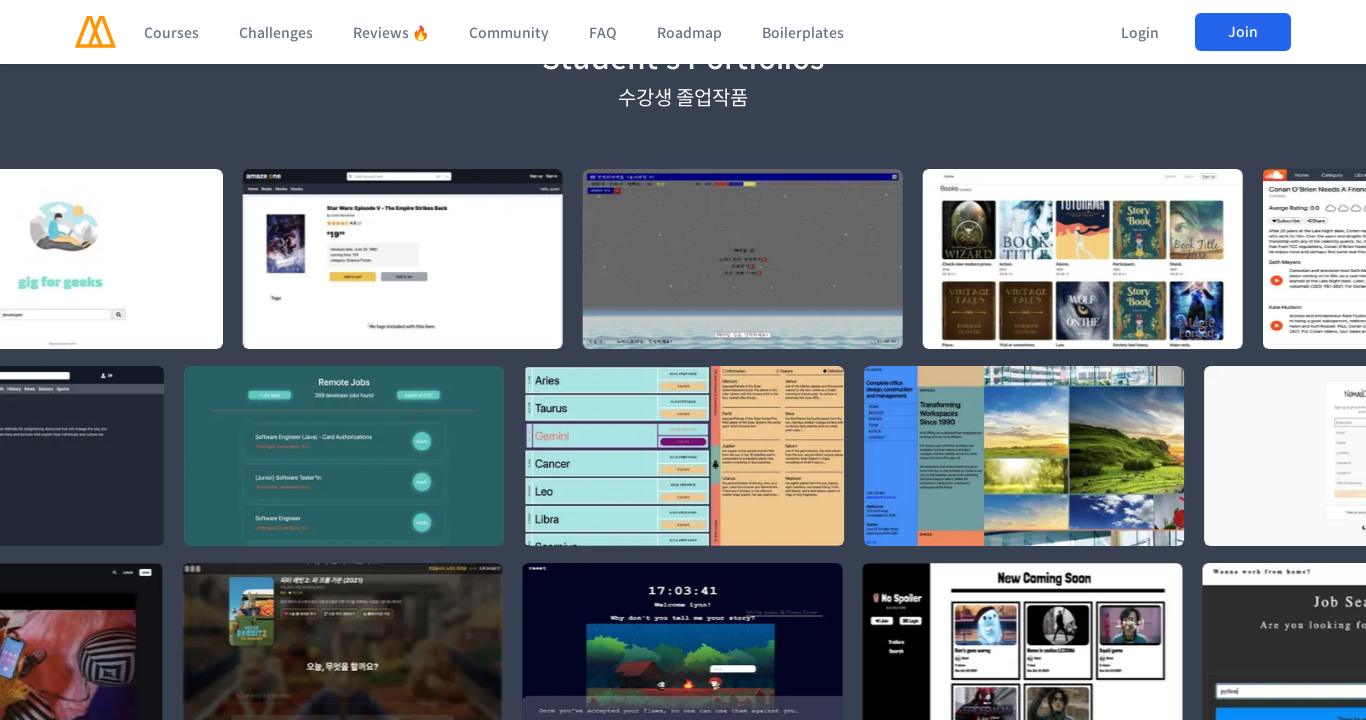

Scrolled to section 8/12 at 1366px viewport (scroll position: 5040px)
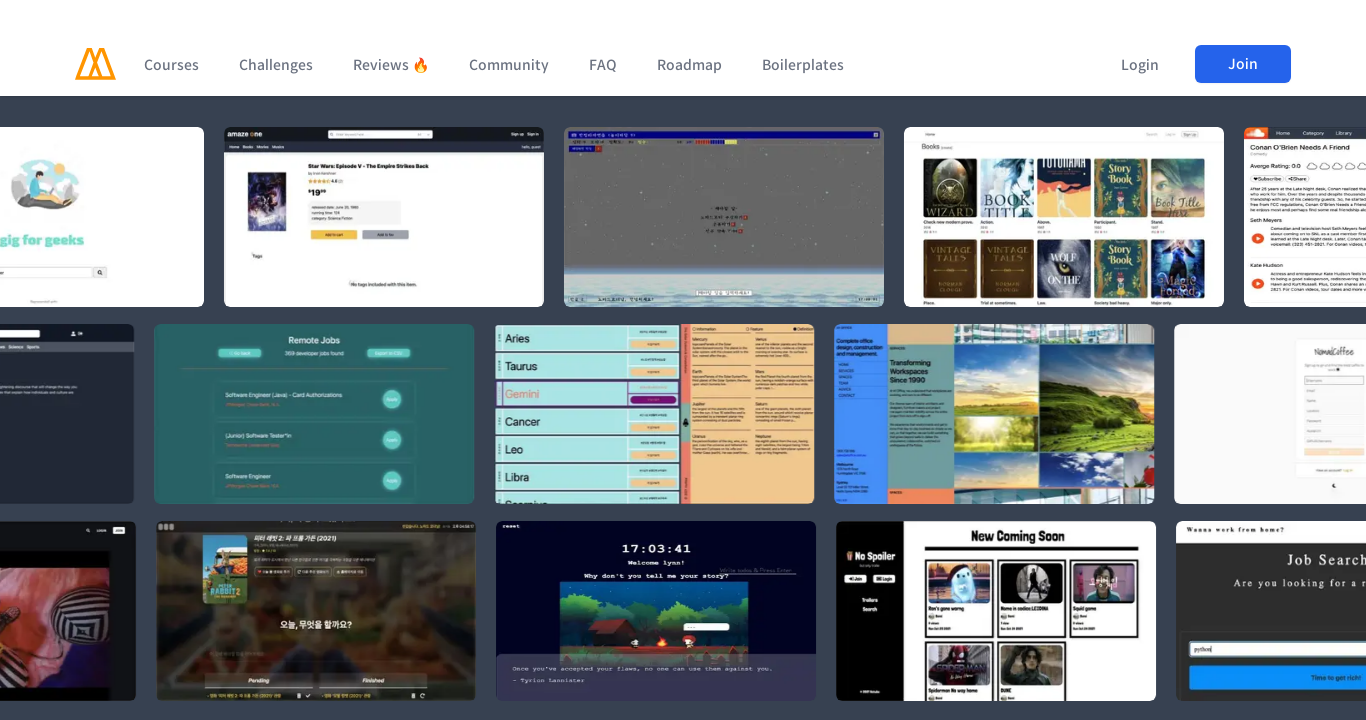

Waited 500ms for section 8/12 to render at 1366px viewport
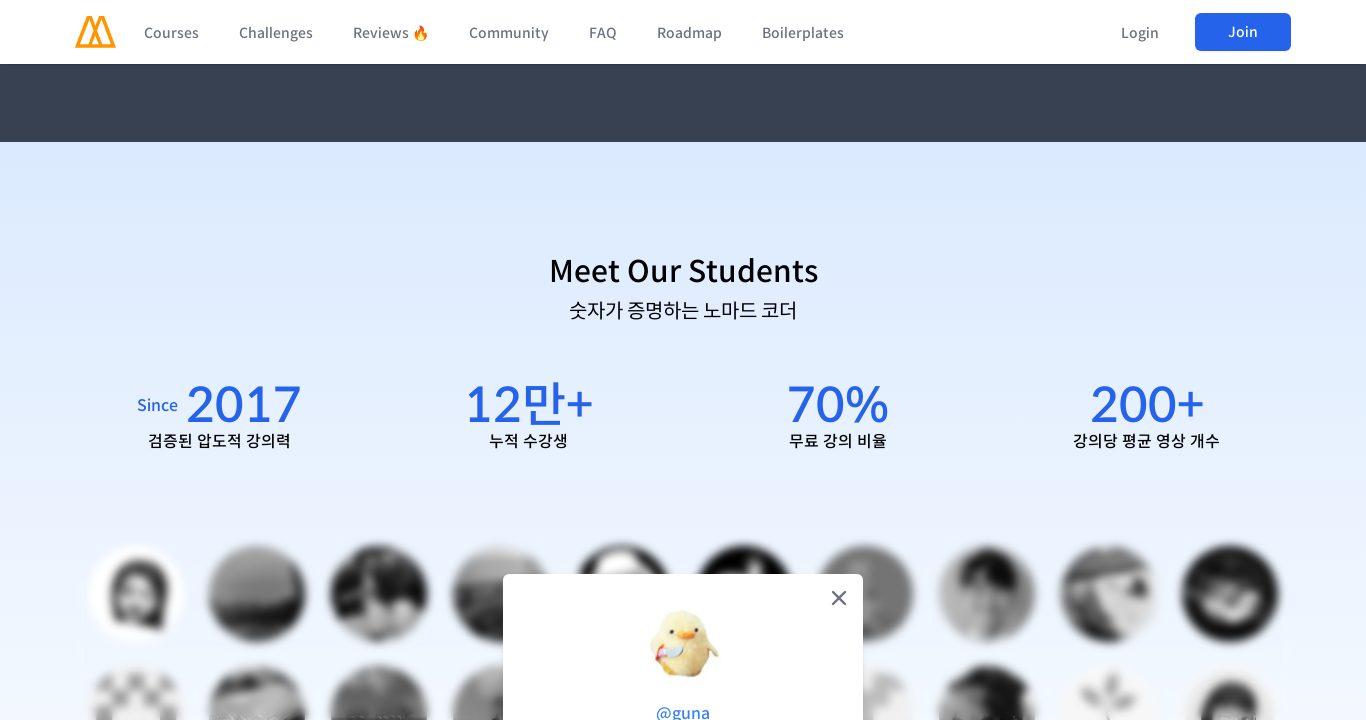

Scrolled to section 9/12 at 1366px viewport (scroll position: 5760px)
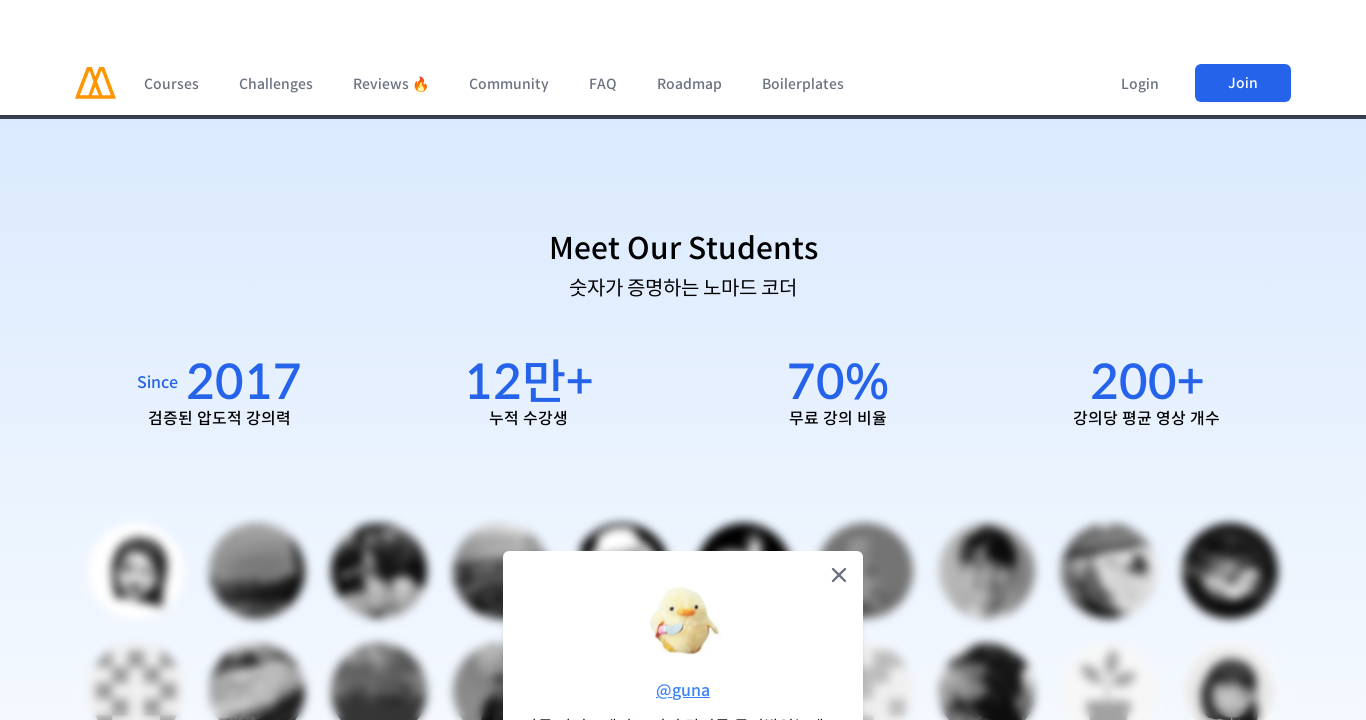

Waited 500ms for section 9/12 to render at 1366px viewport
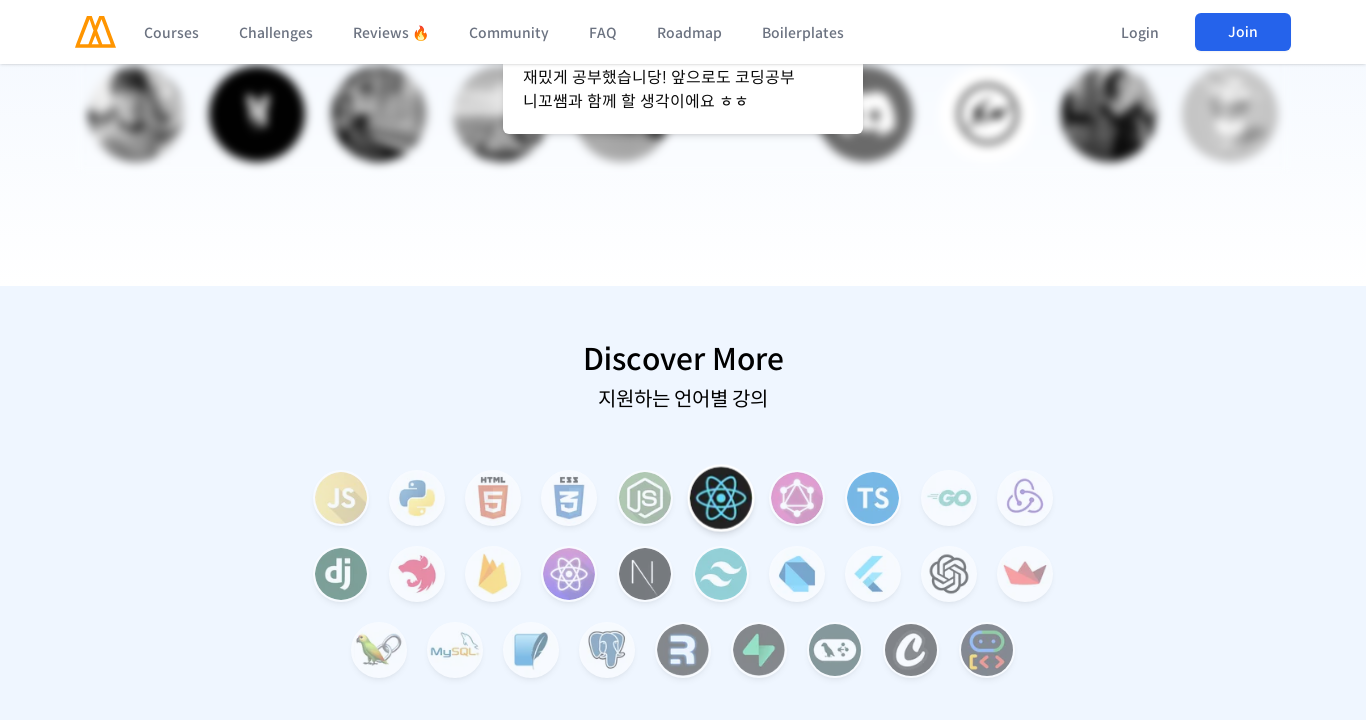

Scrolled to section 10/12 at 1366px viewport (scroll position: 6480px)
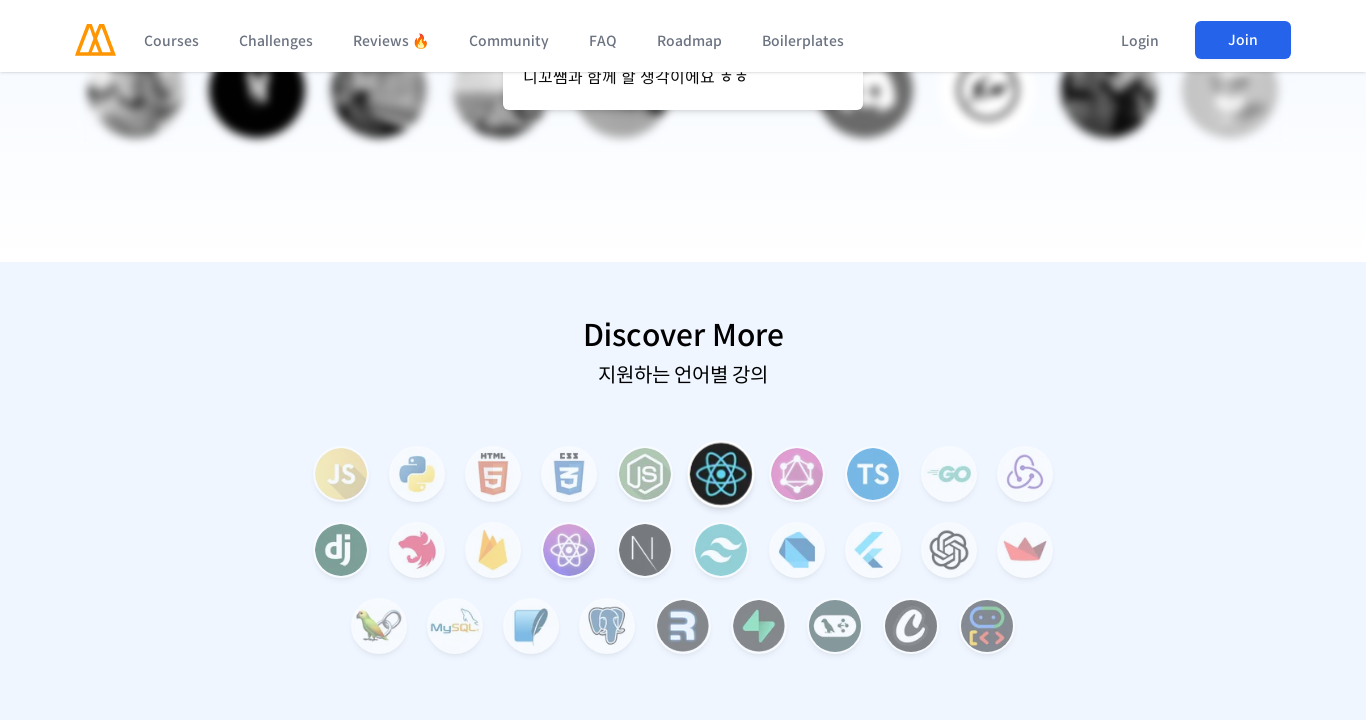

Waited 500ms for section 10/12 to render at 1366px viewport
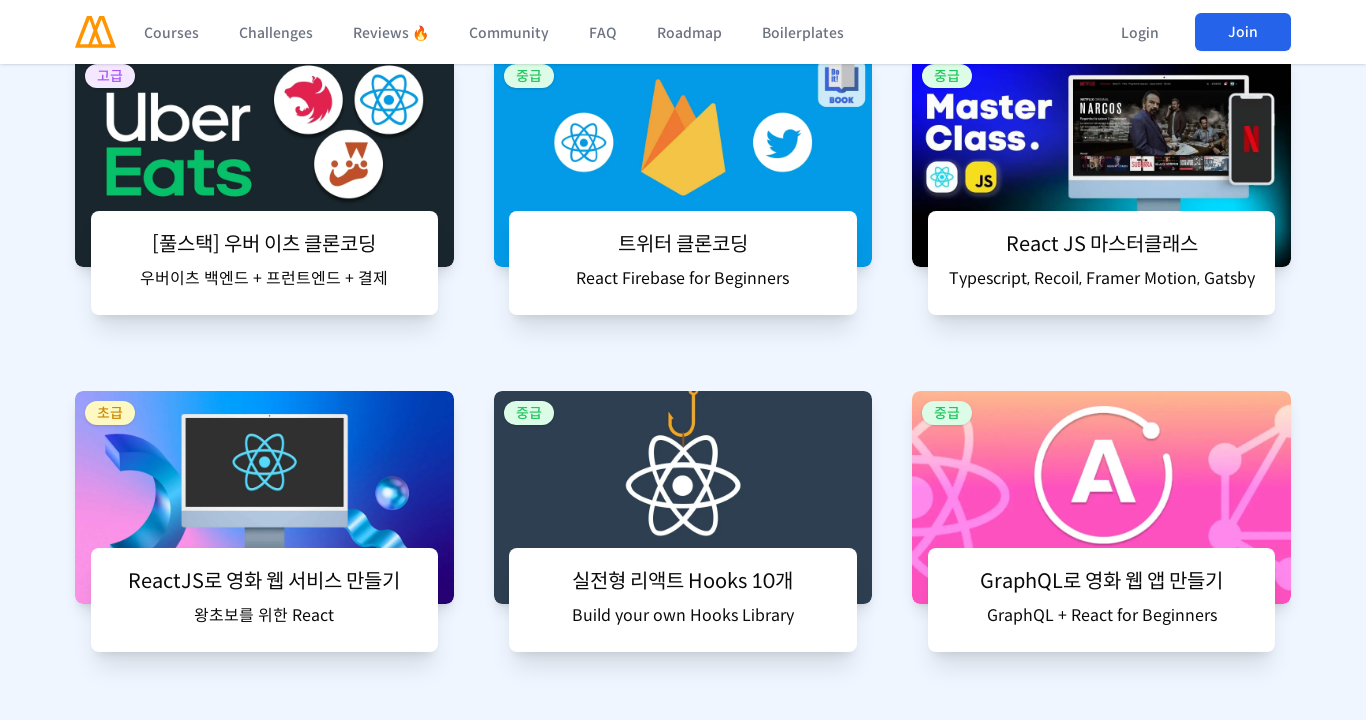

Scrolled to section 11/12 at 1366px viewport (scroll position: 7200px)
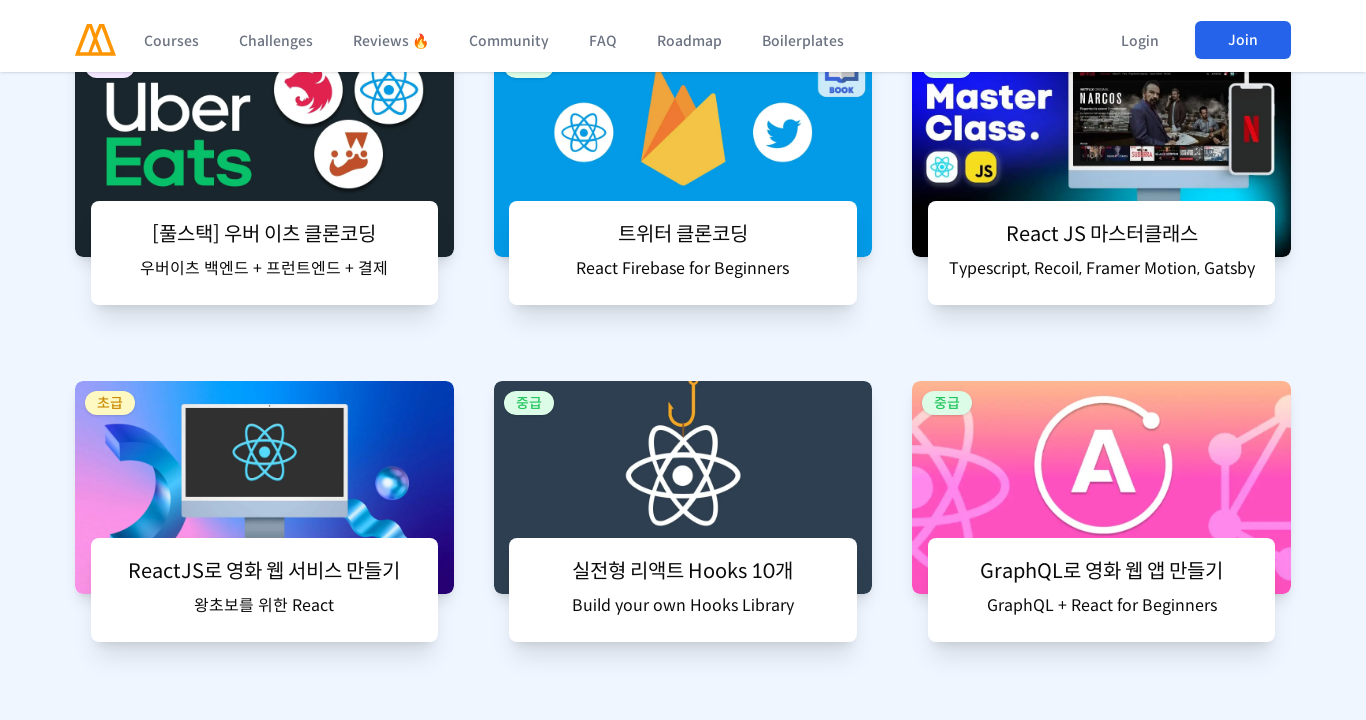

Waited 500ms for section 11/12 to render at 1366px viewport
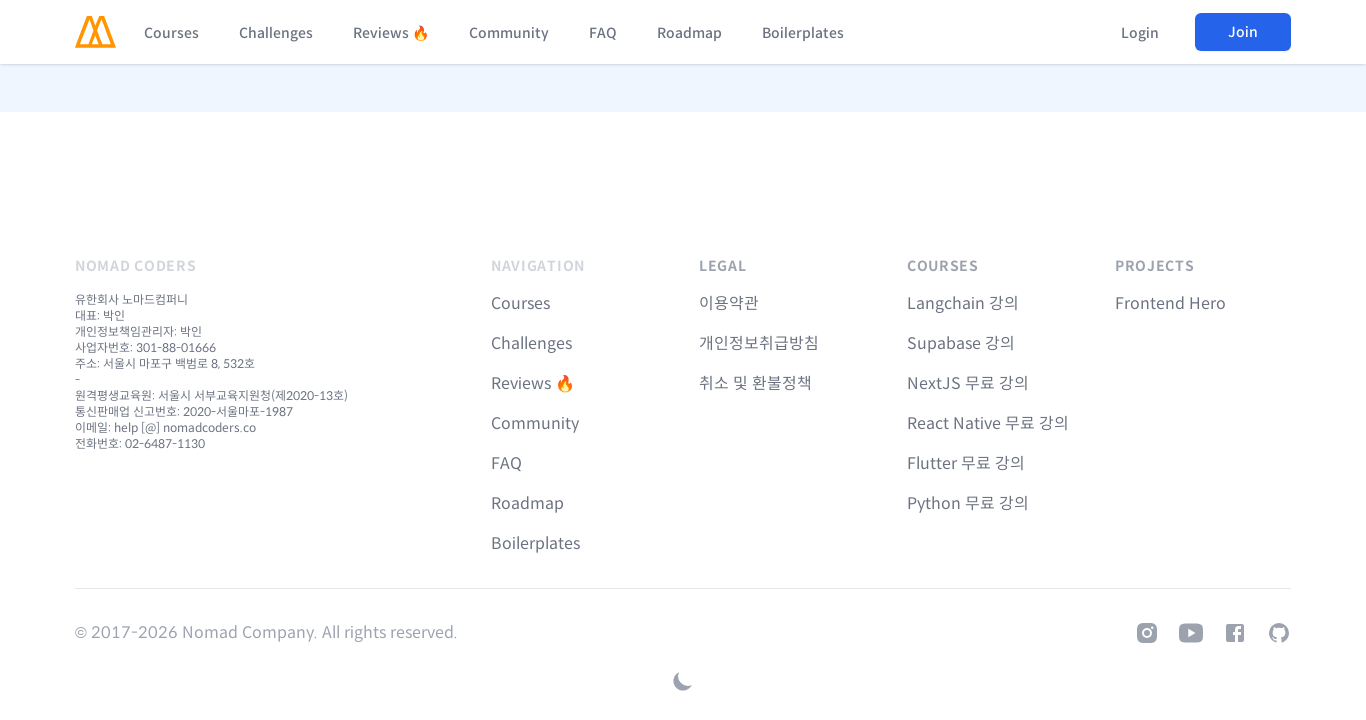

Scrolled to section 12/12 at 1366px viewport (scroll position: 7920px)
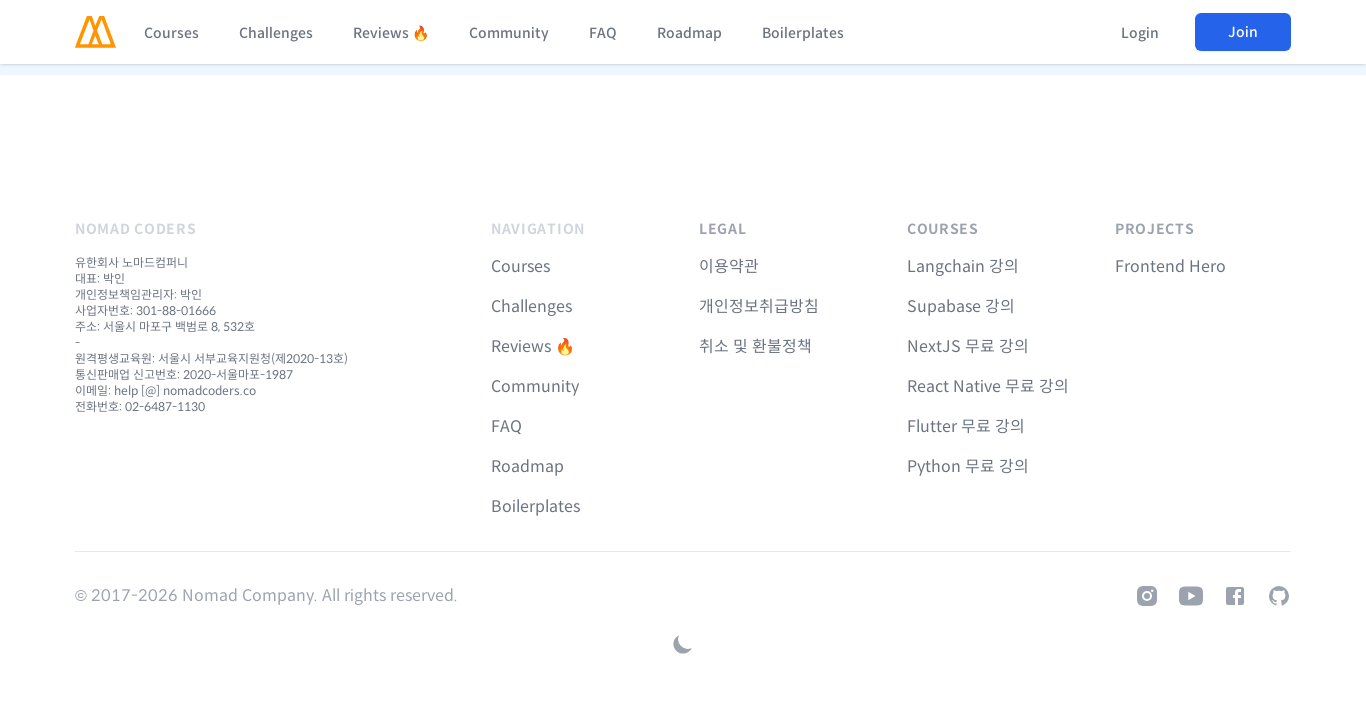

Waited 500ms for section 12/12 to render at 1366px viewport
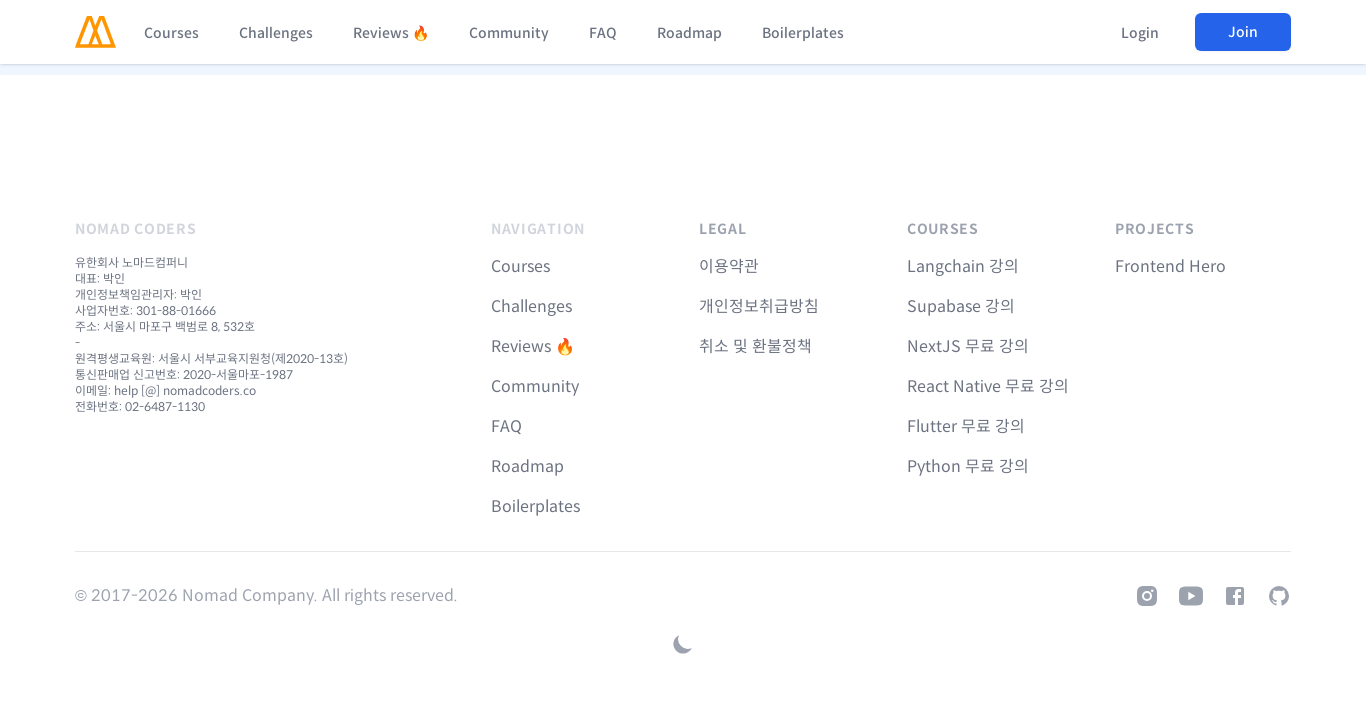

Set viewport width to 1920px
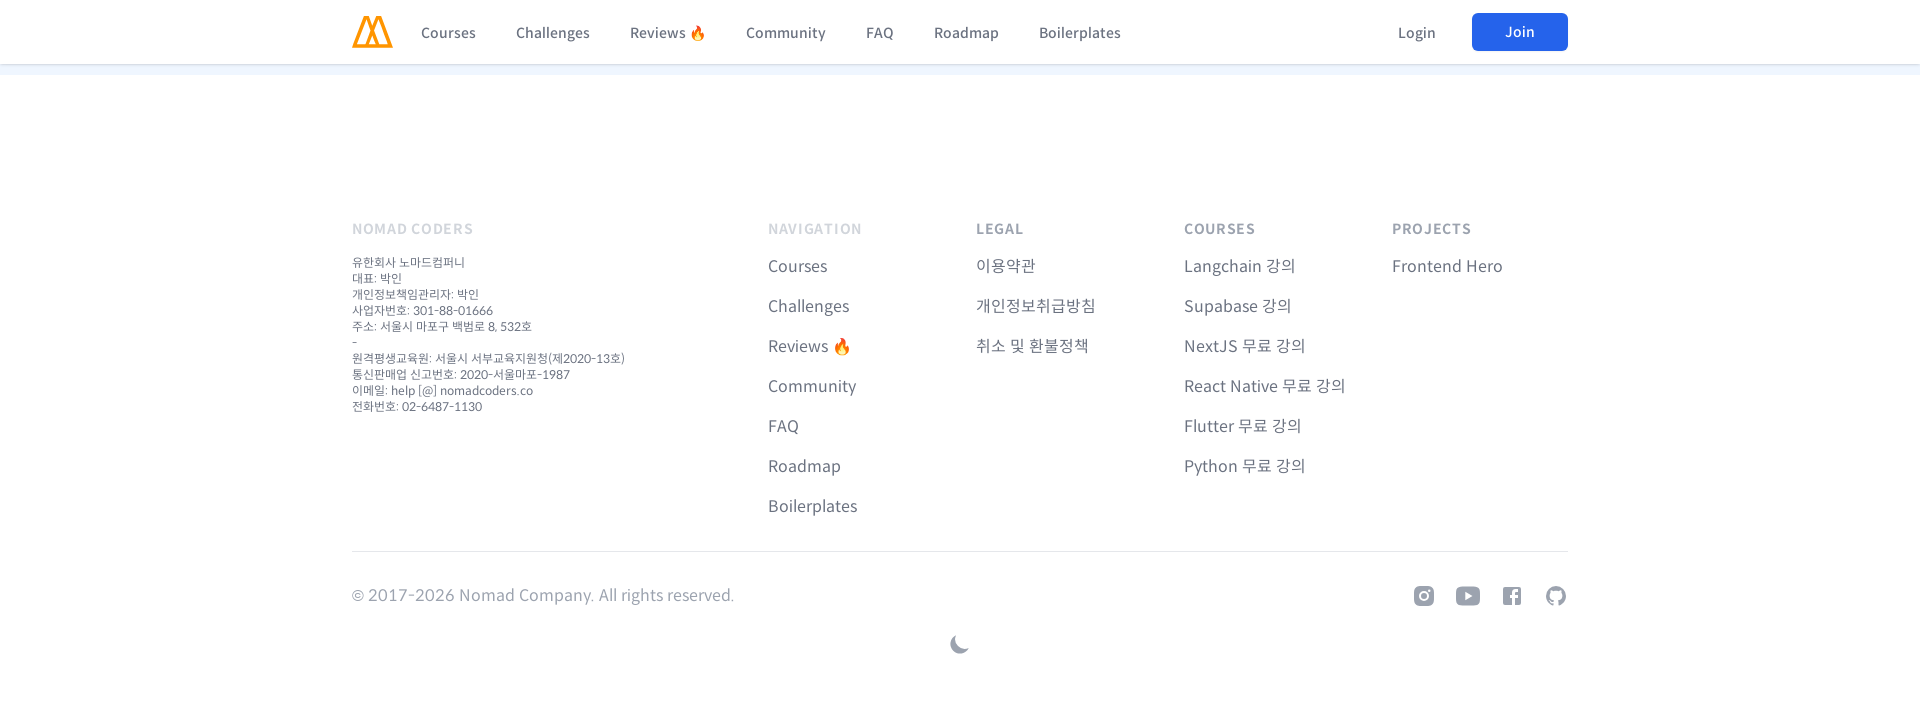

Waited 500ms for page to adjust to 1920px viewport
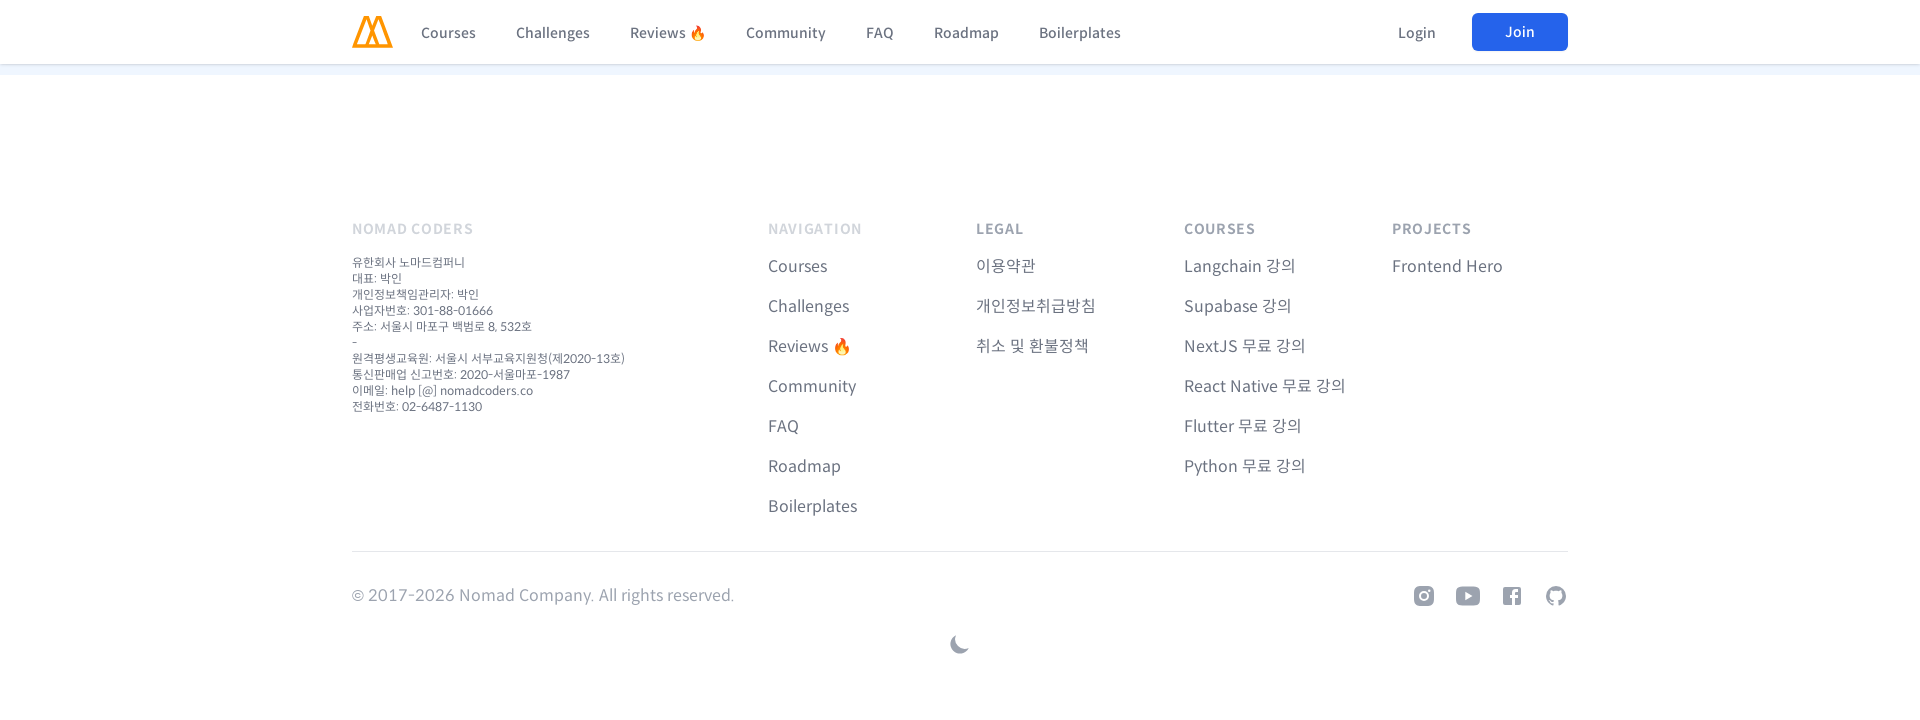

Retrieved scroll height: 7957px at 1920px viewport
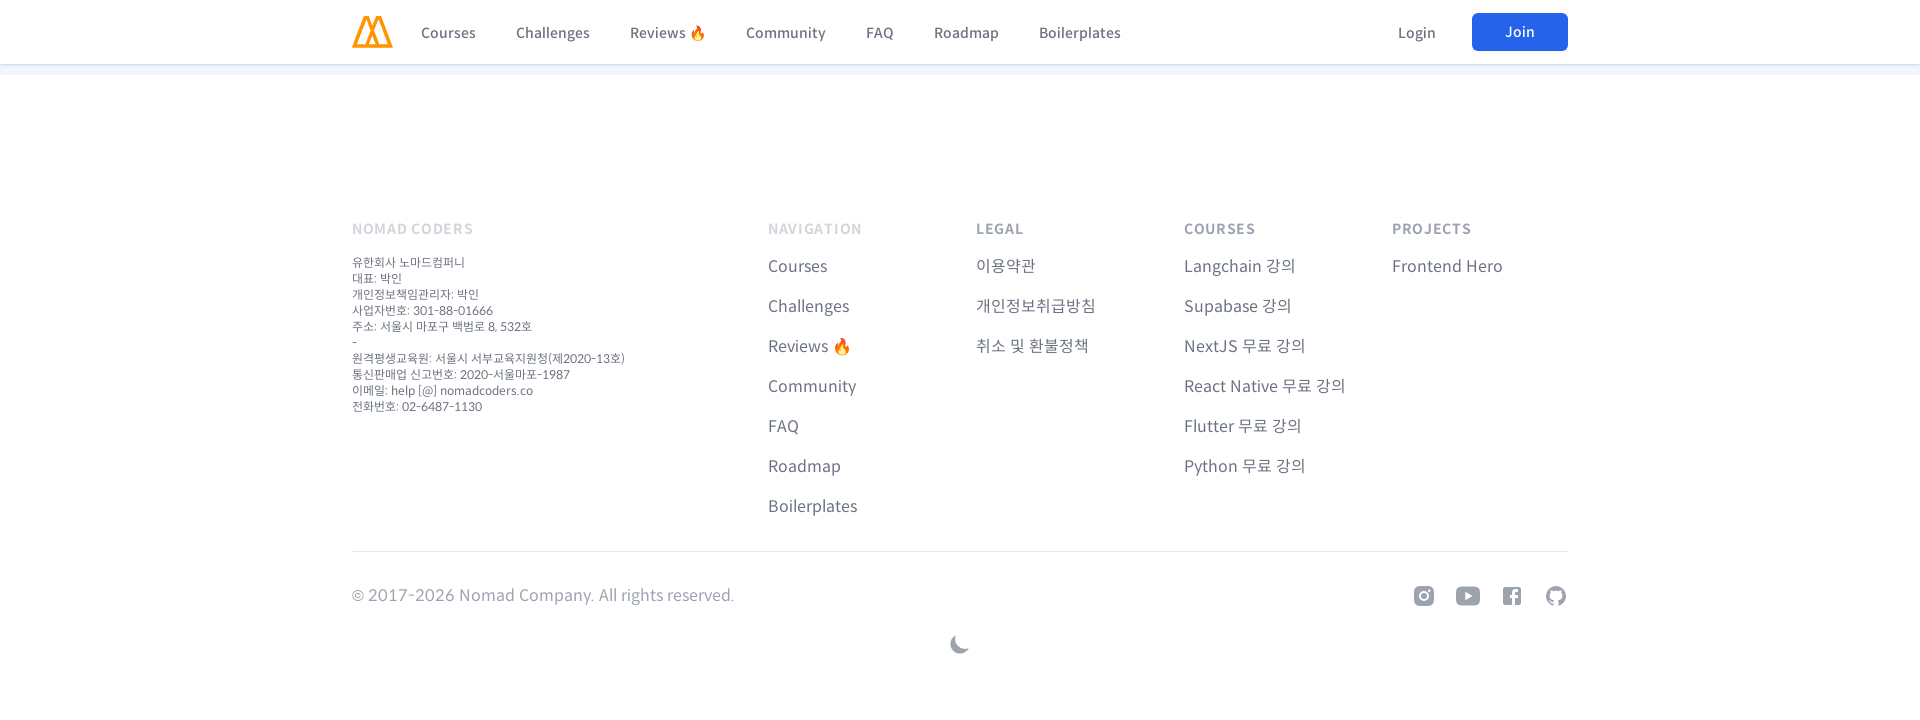

Scrolled to section 1/12 at 1920px viewport (scroll position: 0px)
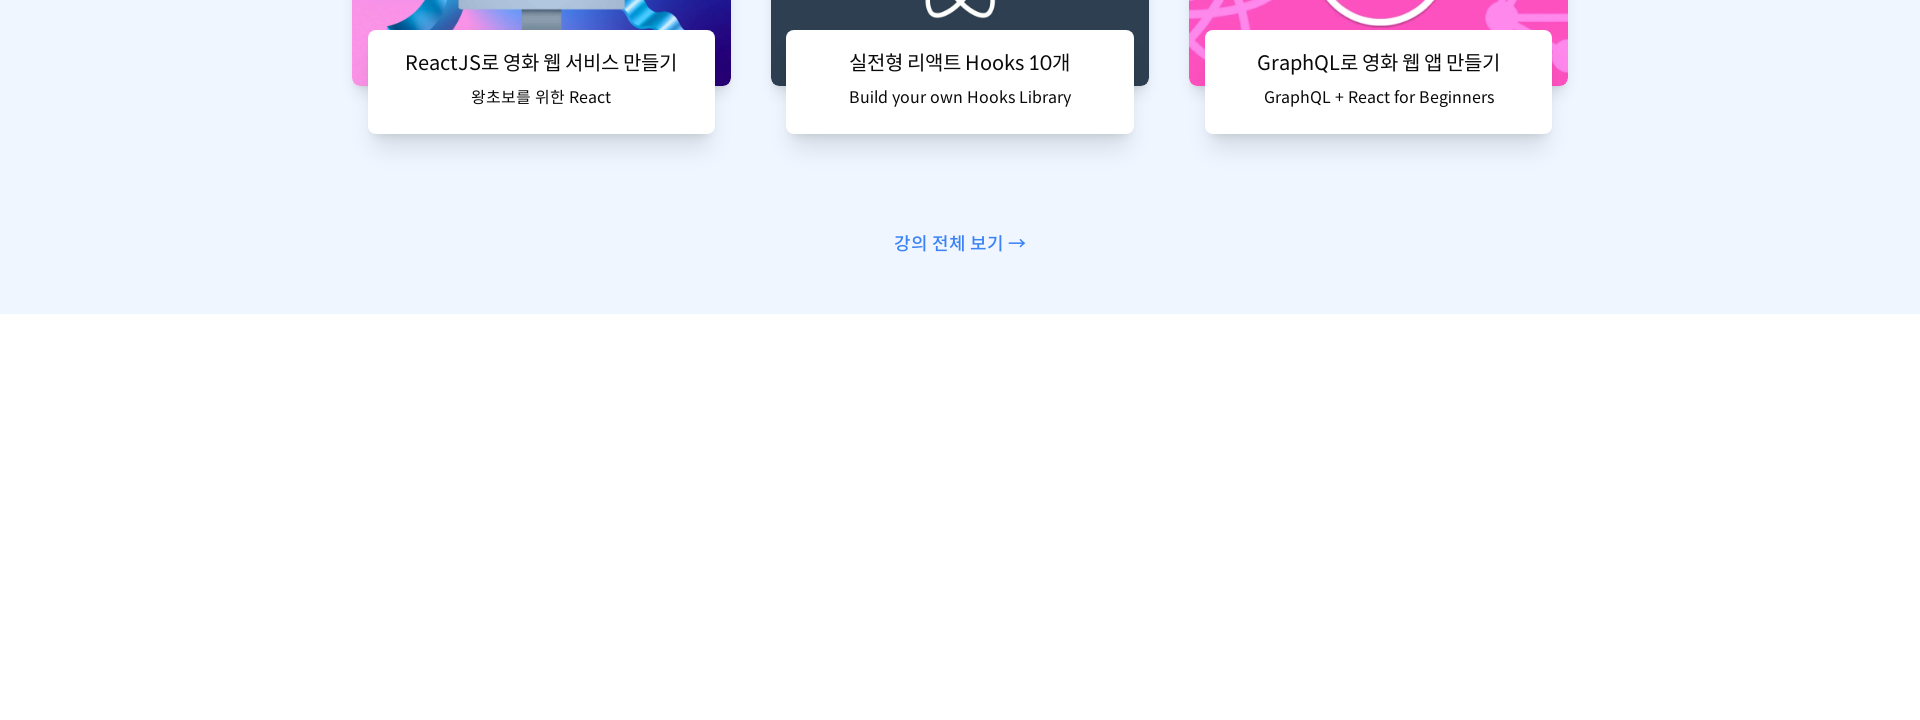

Waited 500ms for section 1/12 to render at 1920px viewport
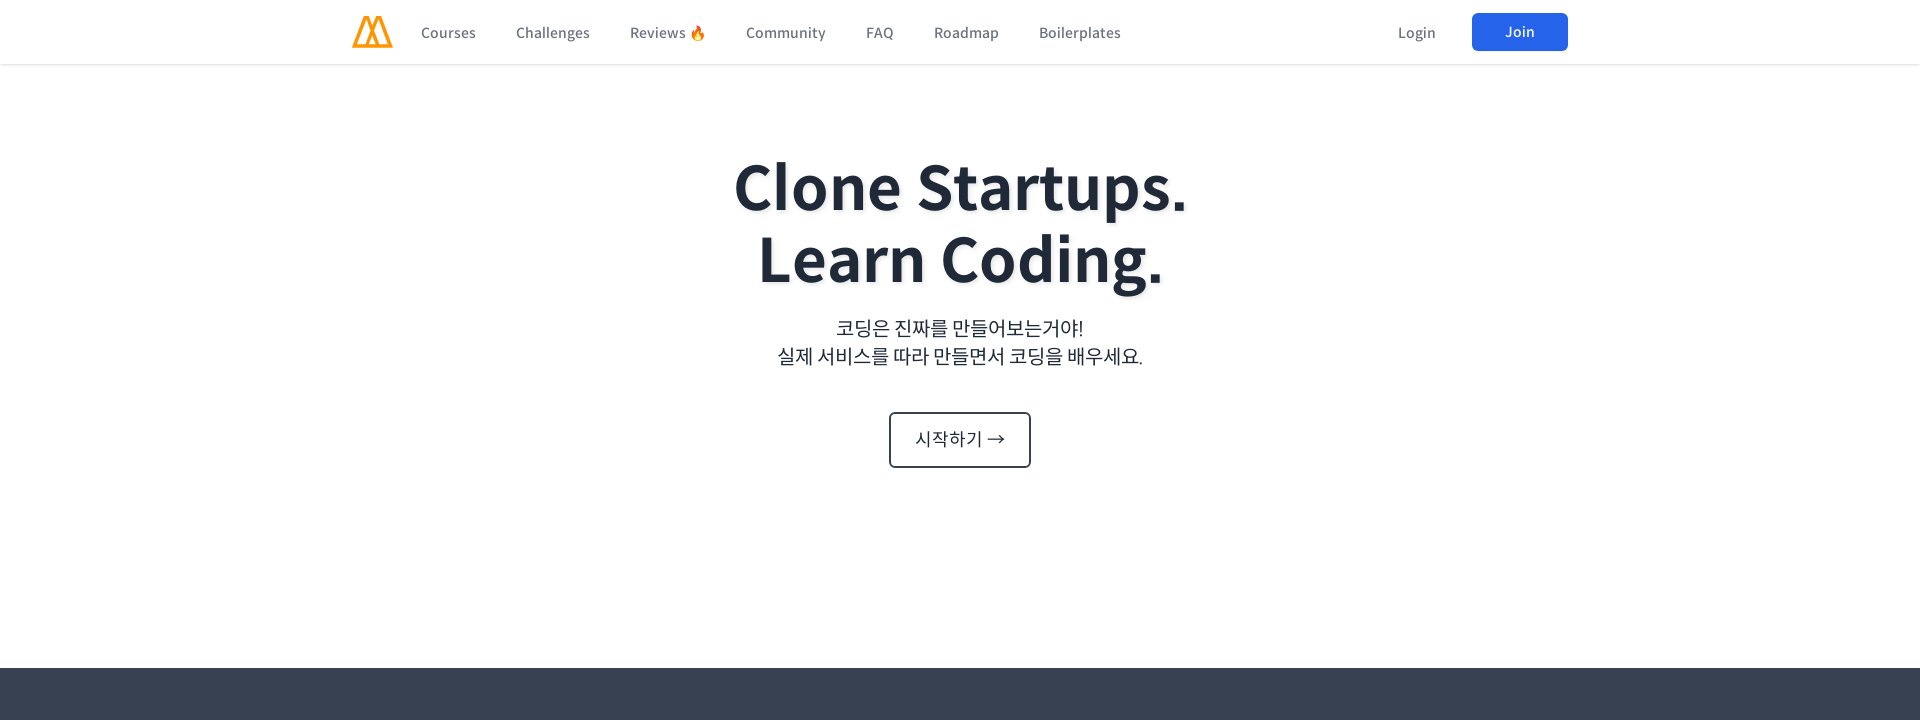

Scrolled to section 2/12 at 1920px viewport (scroll position: 720px)
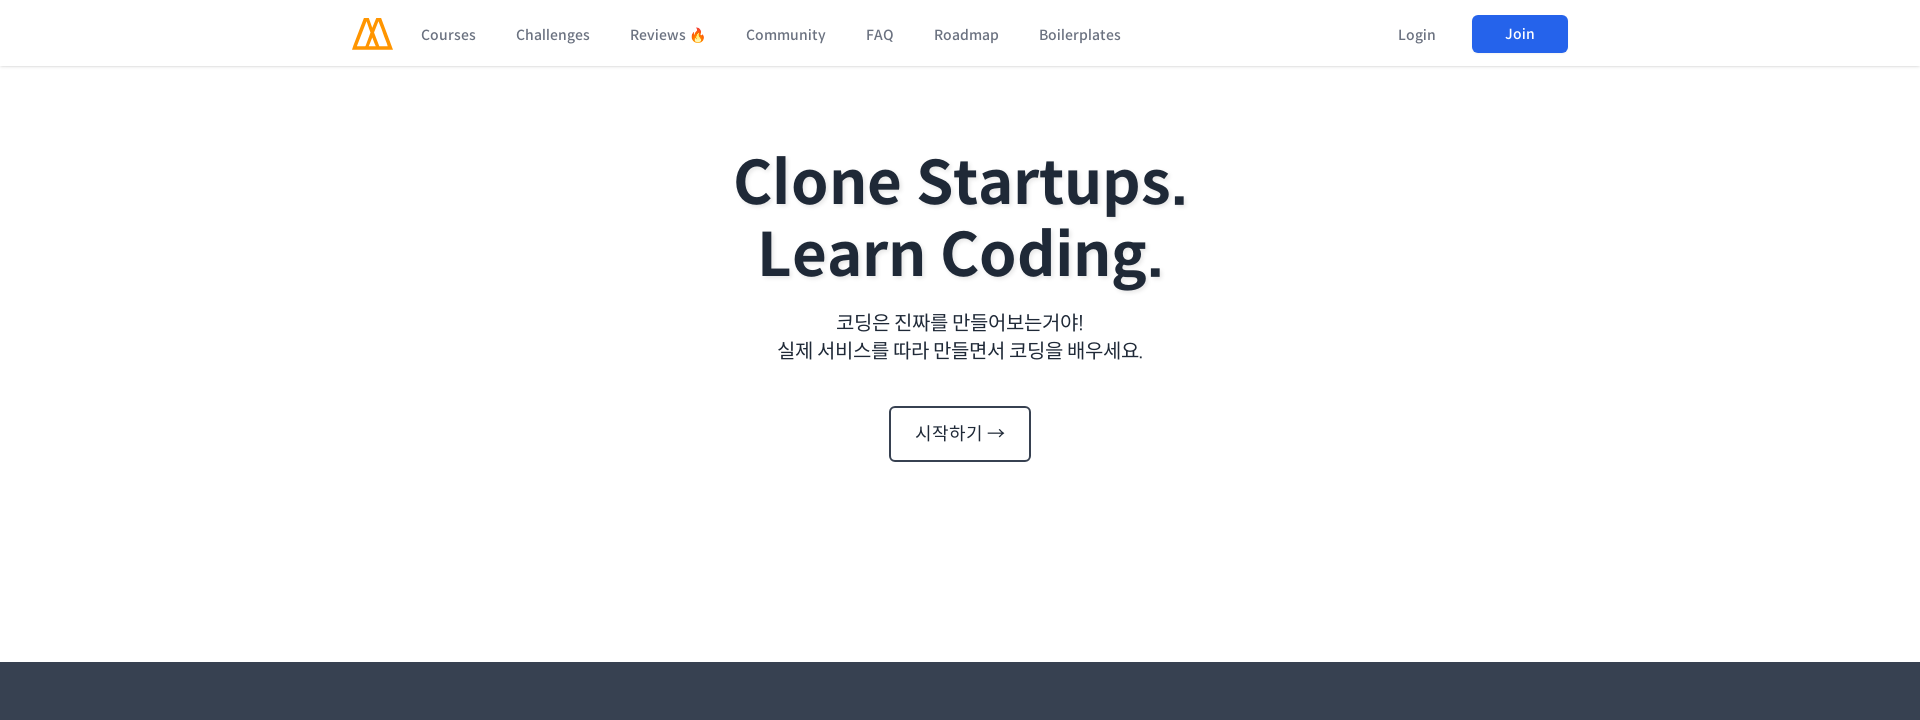

Waited 500ms for section 2/12 to render at 1920px viewport
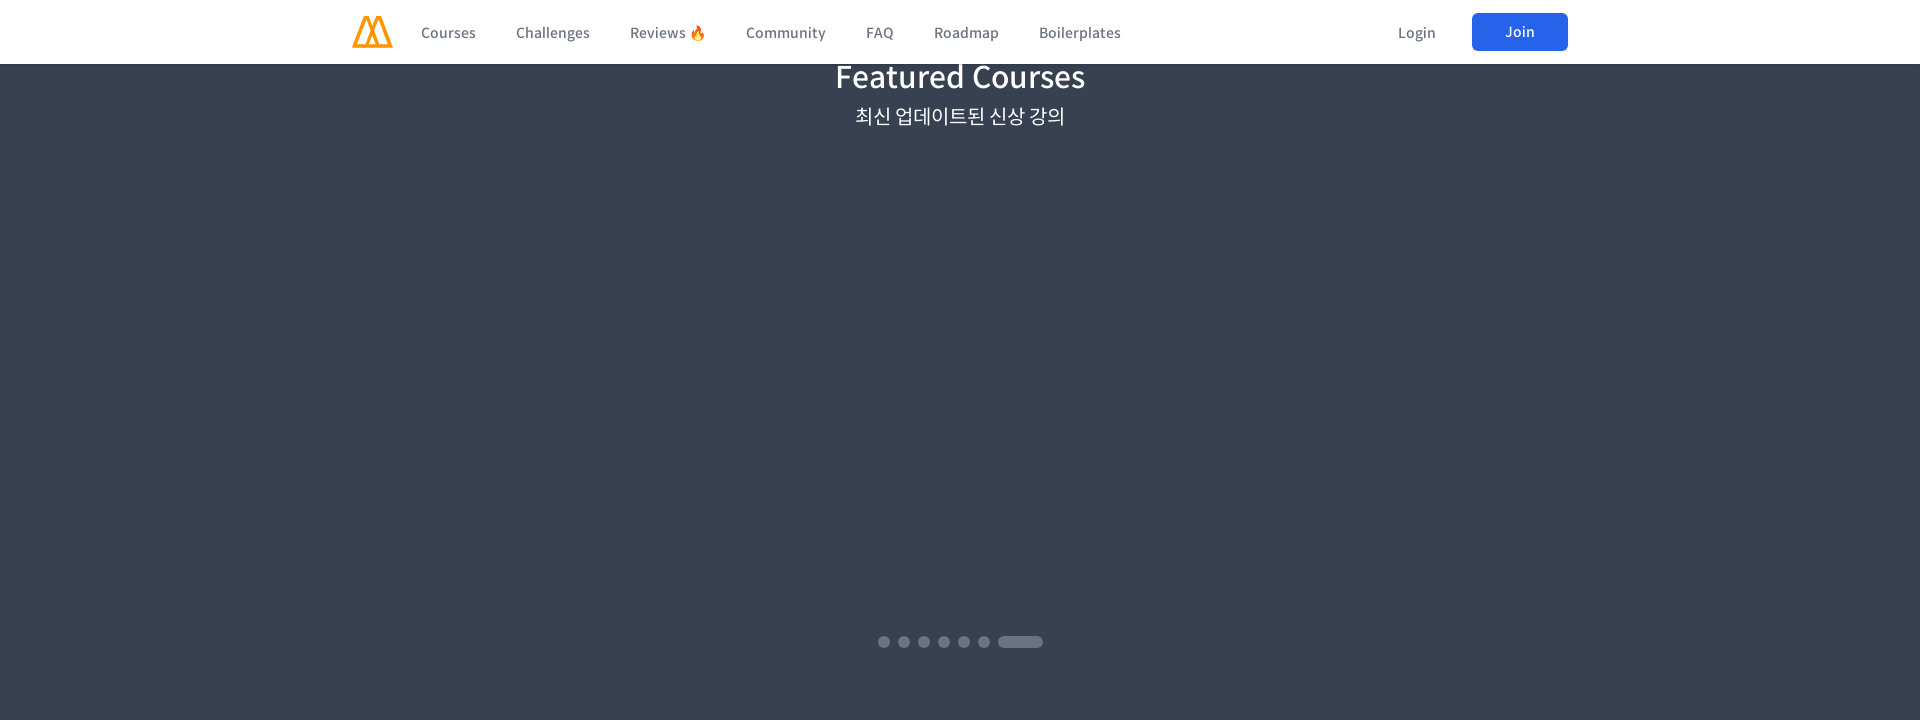

Scrolled to section 3/12 at 1920px viewport (scroll position: 1440px)
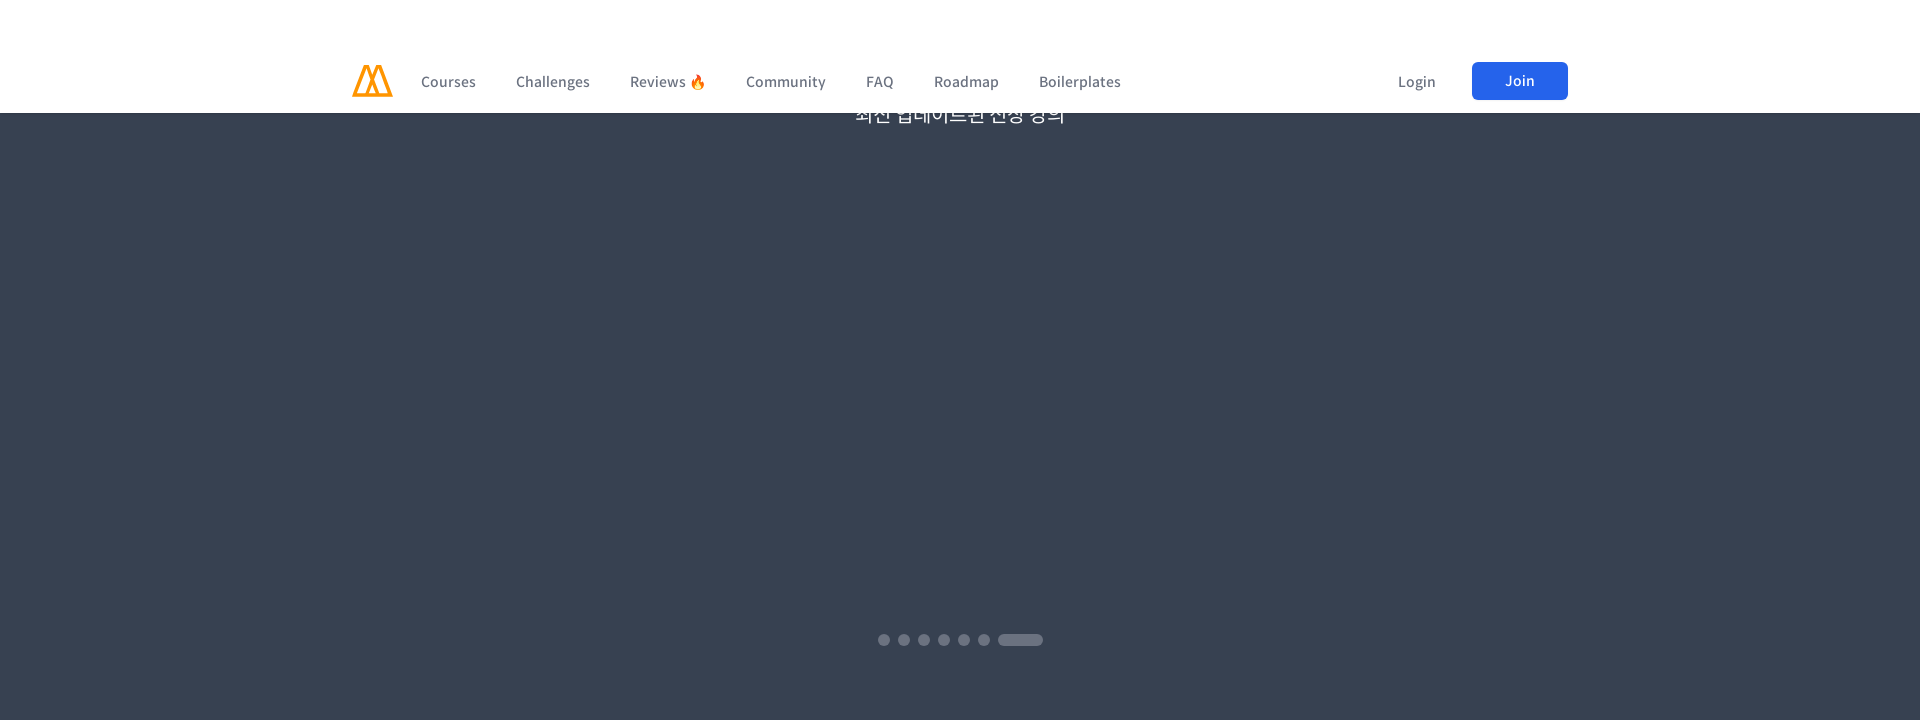

Waited 500ms for section 3/12 to render at 1920px viewport
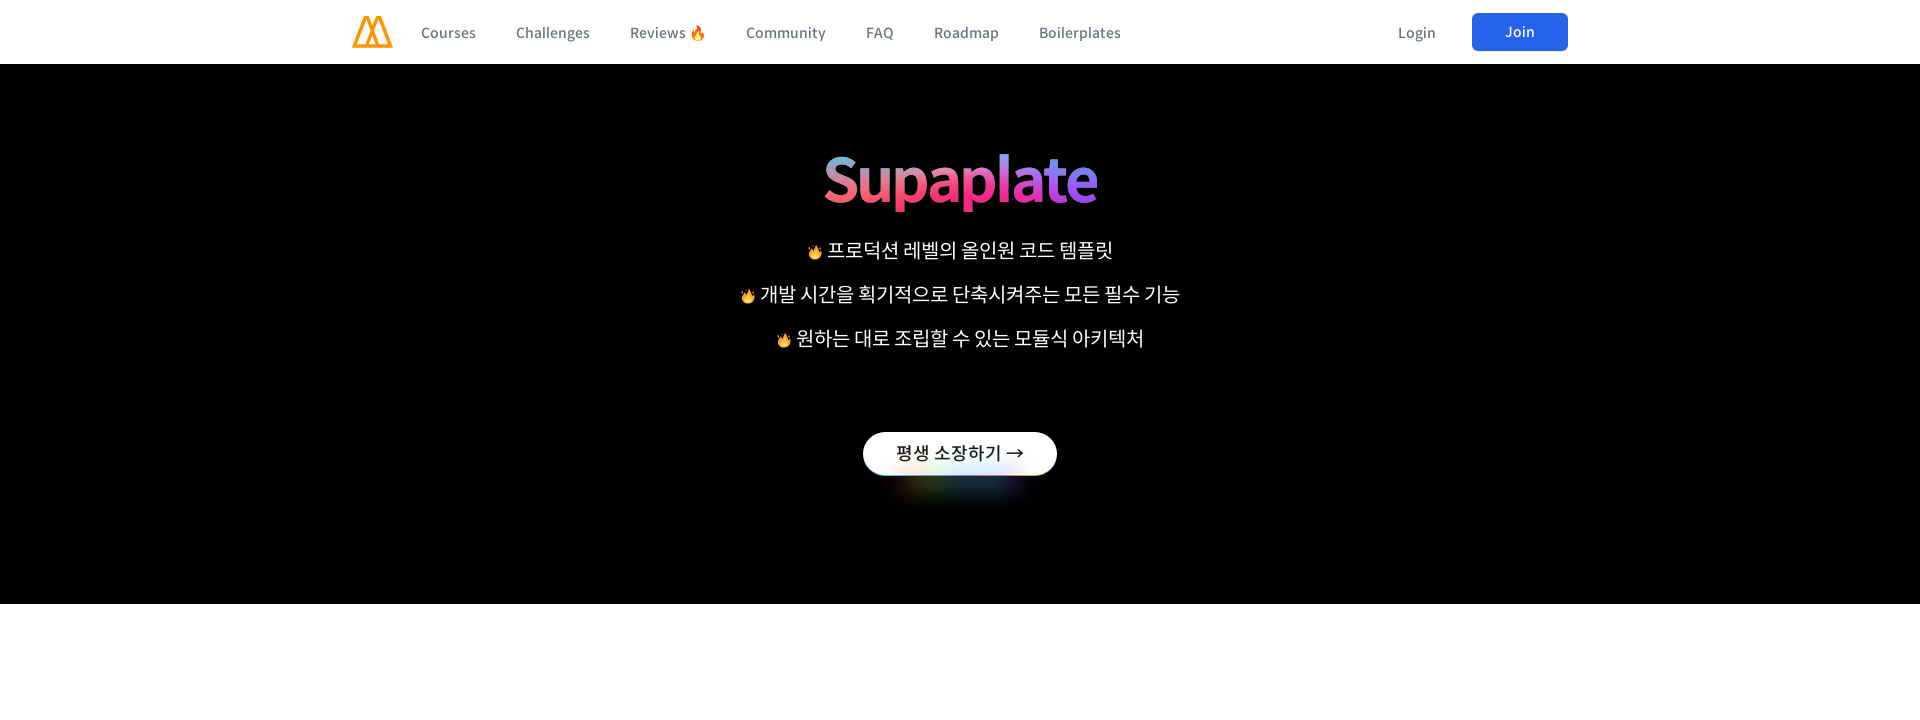

Scrolled to section 4/12 at 1920px viewport (scroll position: 2160px)
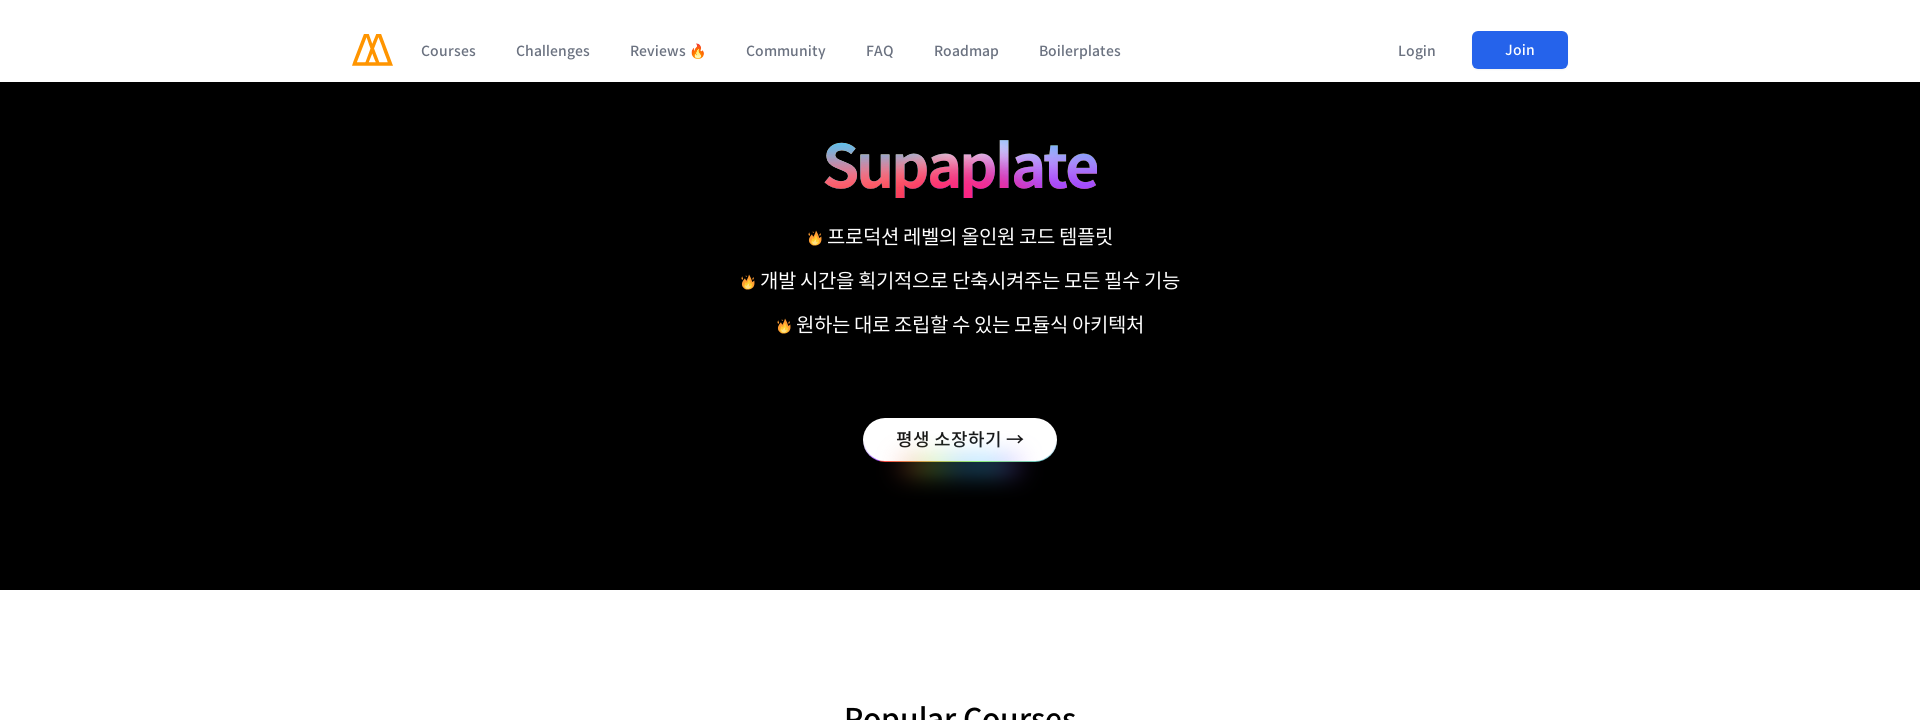

Waited 500ms for section 4/12 to render at 1920px viewport
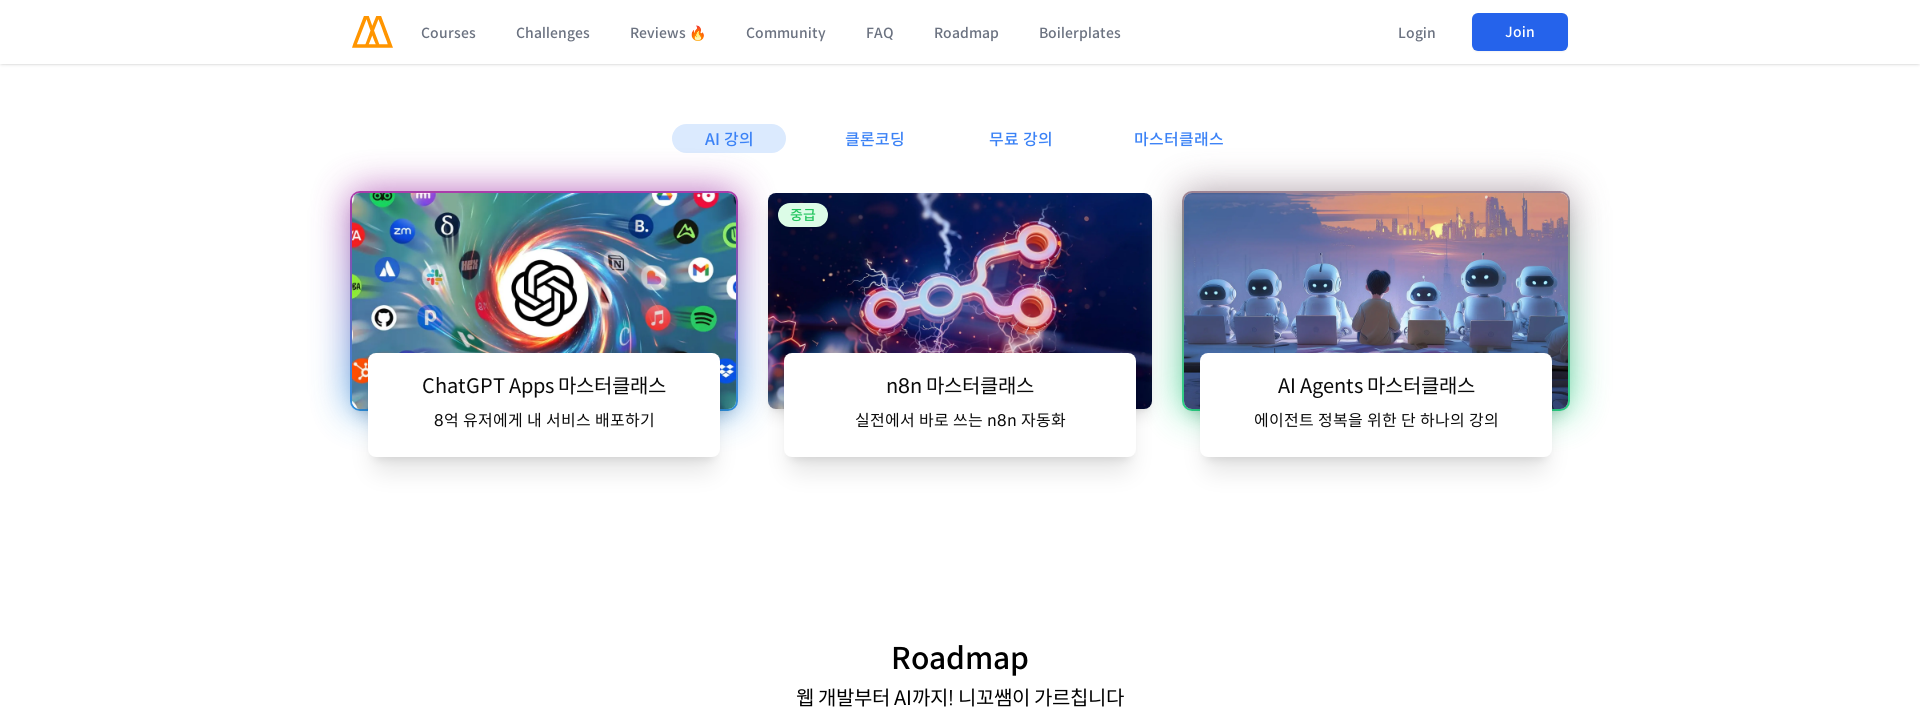

Scrolled to section 5/12 at 1920px viewport (scroll position: 2880px)
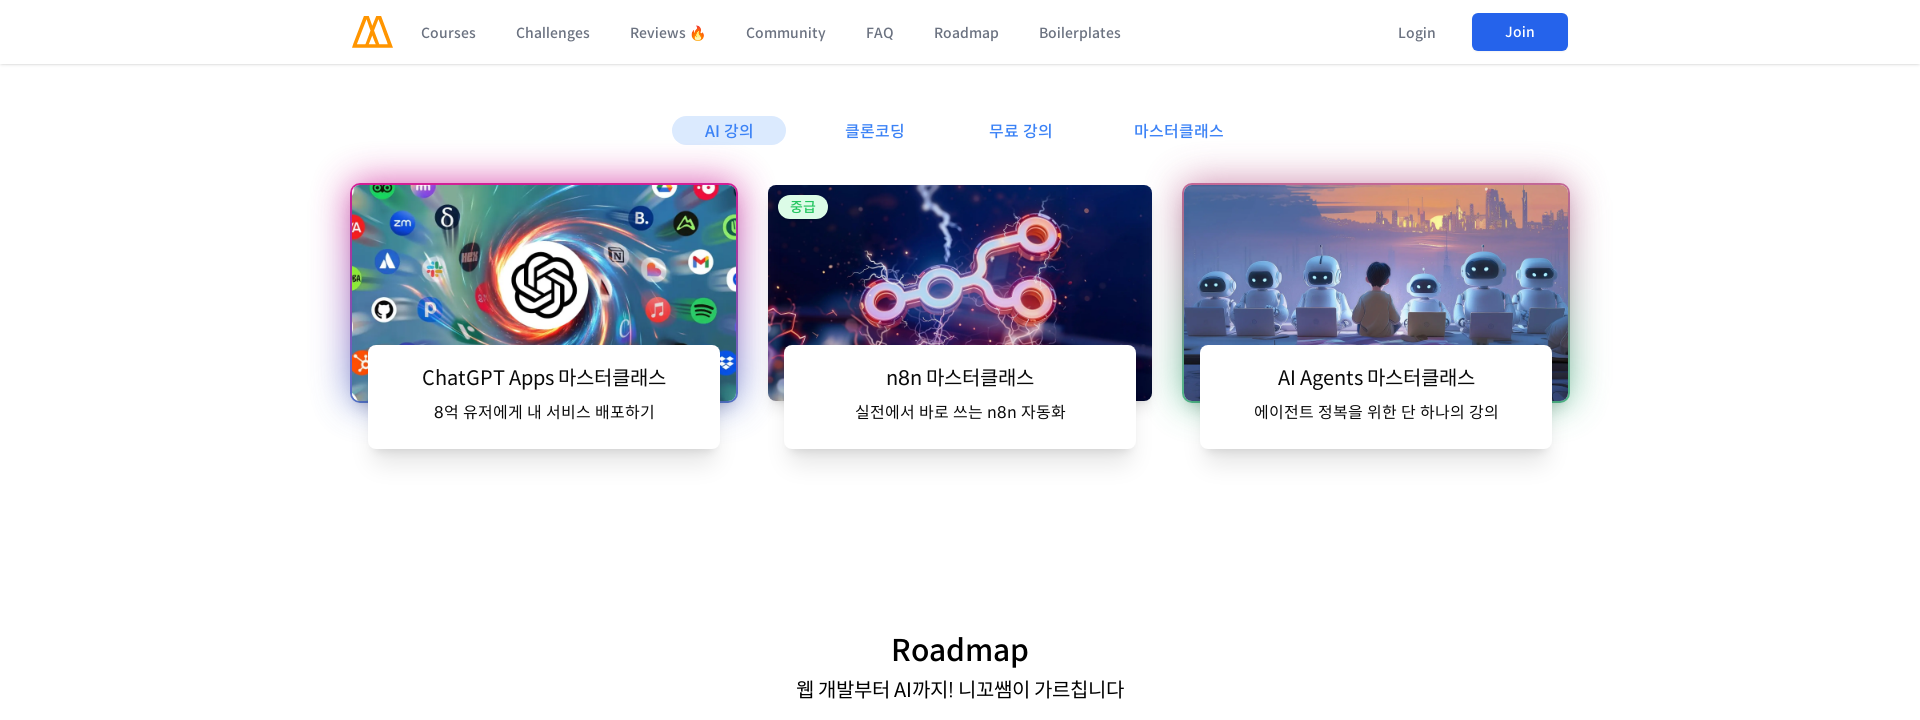

Waited 500ms for section 5/12 to render at 1920px viewport
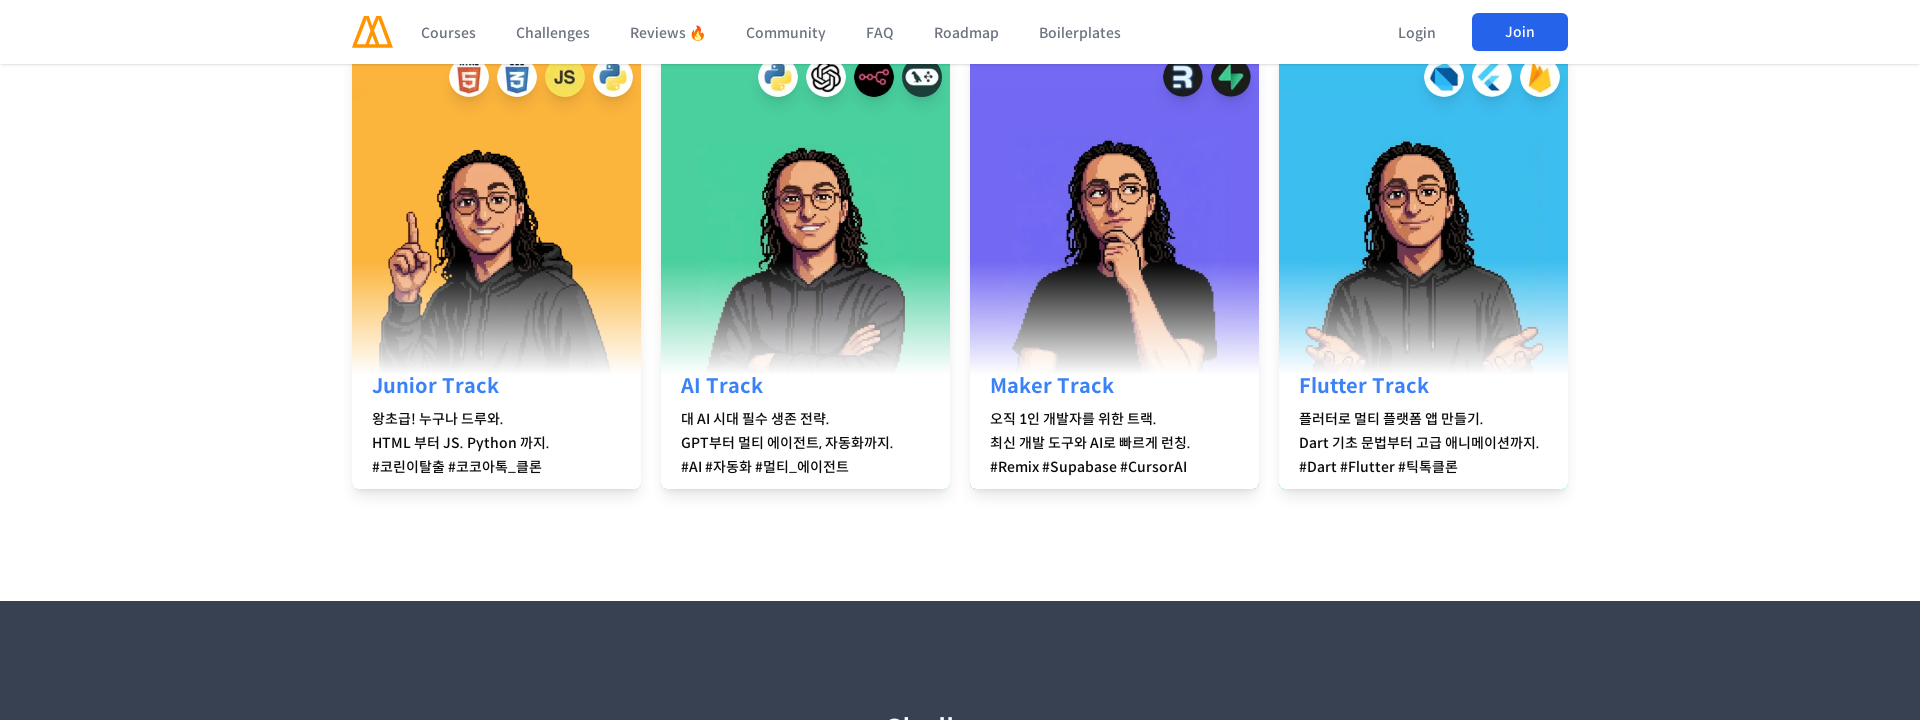

Scrolled to section 6/12 at 1920px viewport (scroll position: 3600px)
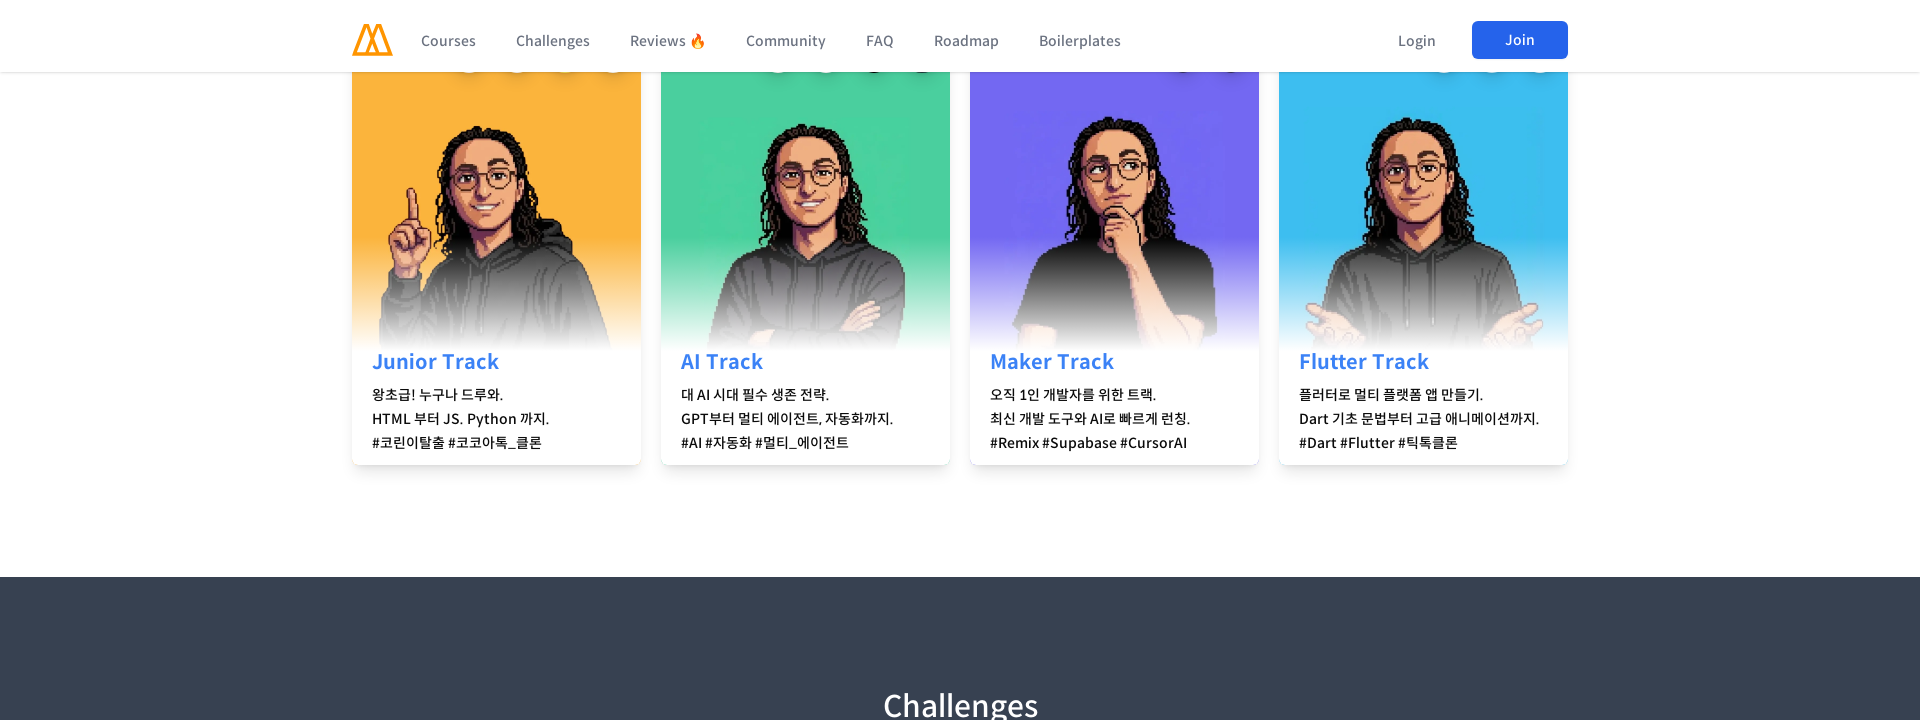

Waited 500ms for section 6/12 to render at 1920px viewport
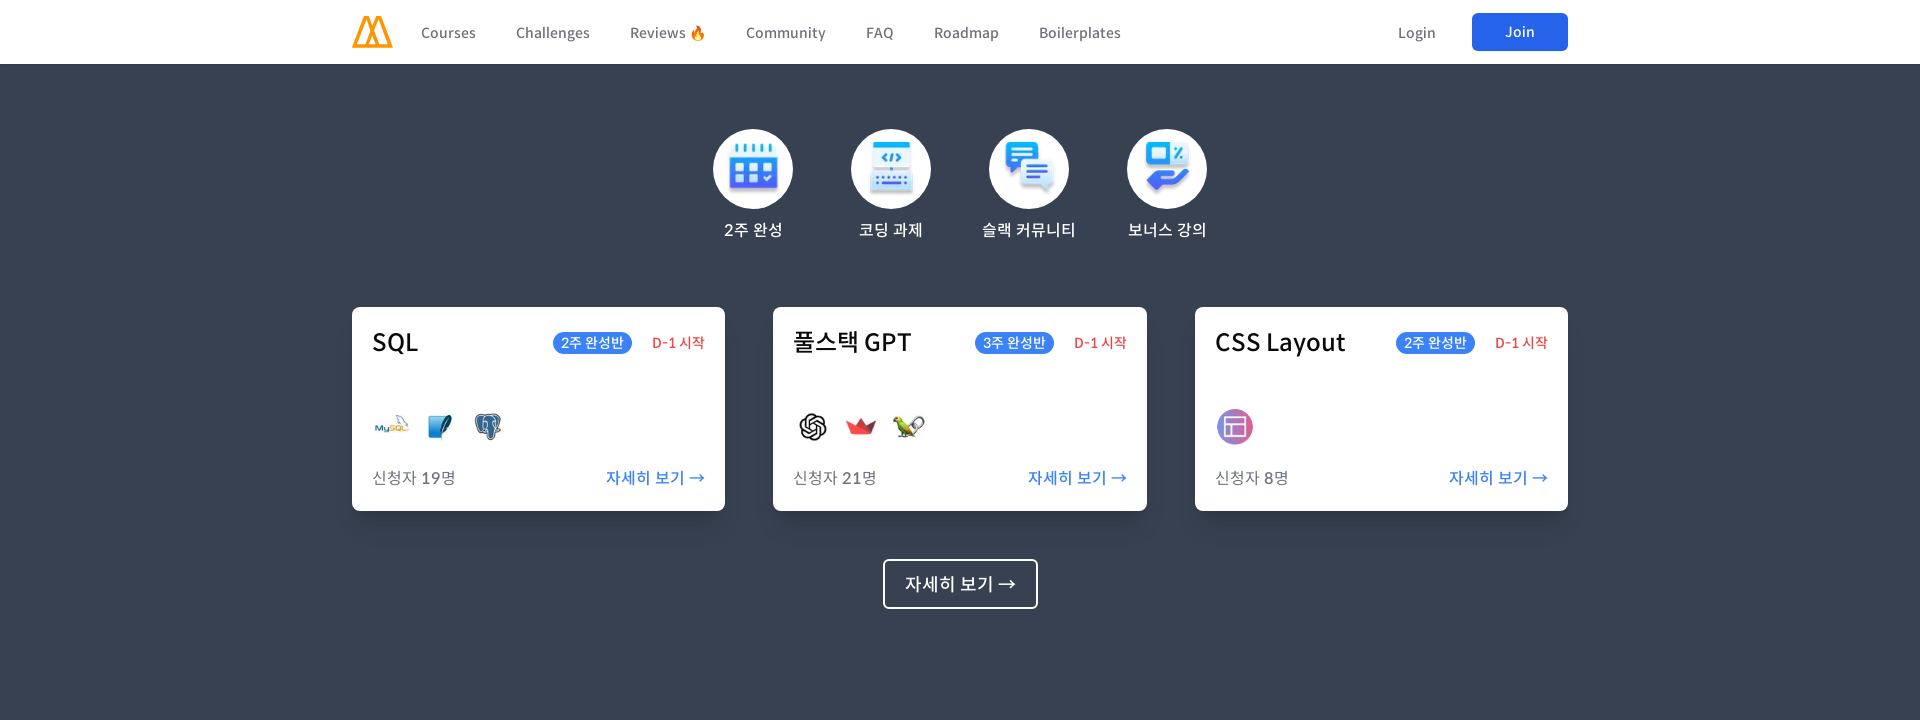

Scrolled to section 7/12 at 1920px viewport (scroll position: 4320px)
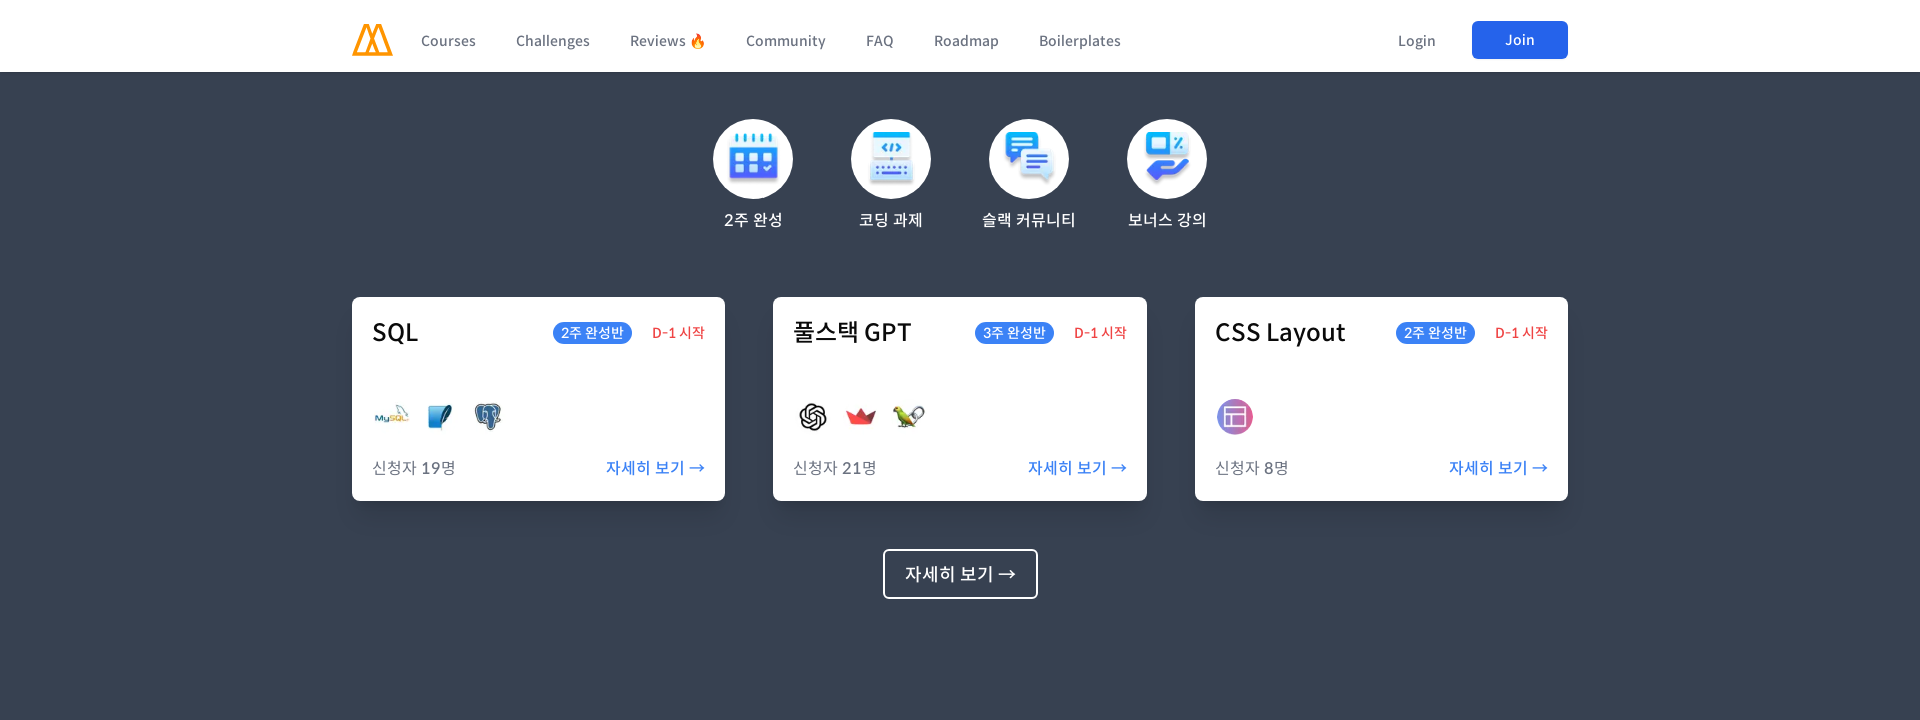

Waited 500ms for section 7/12 to render at 1920px viewport
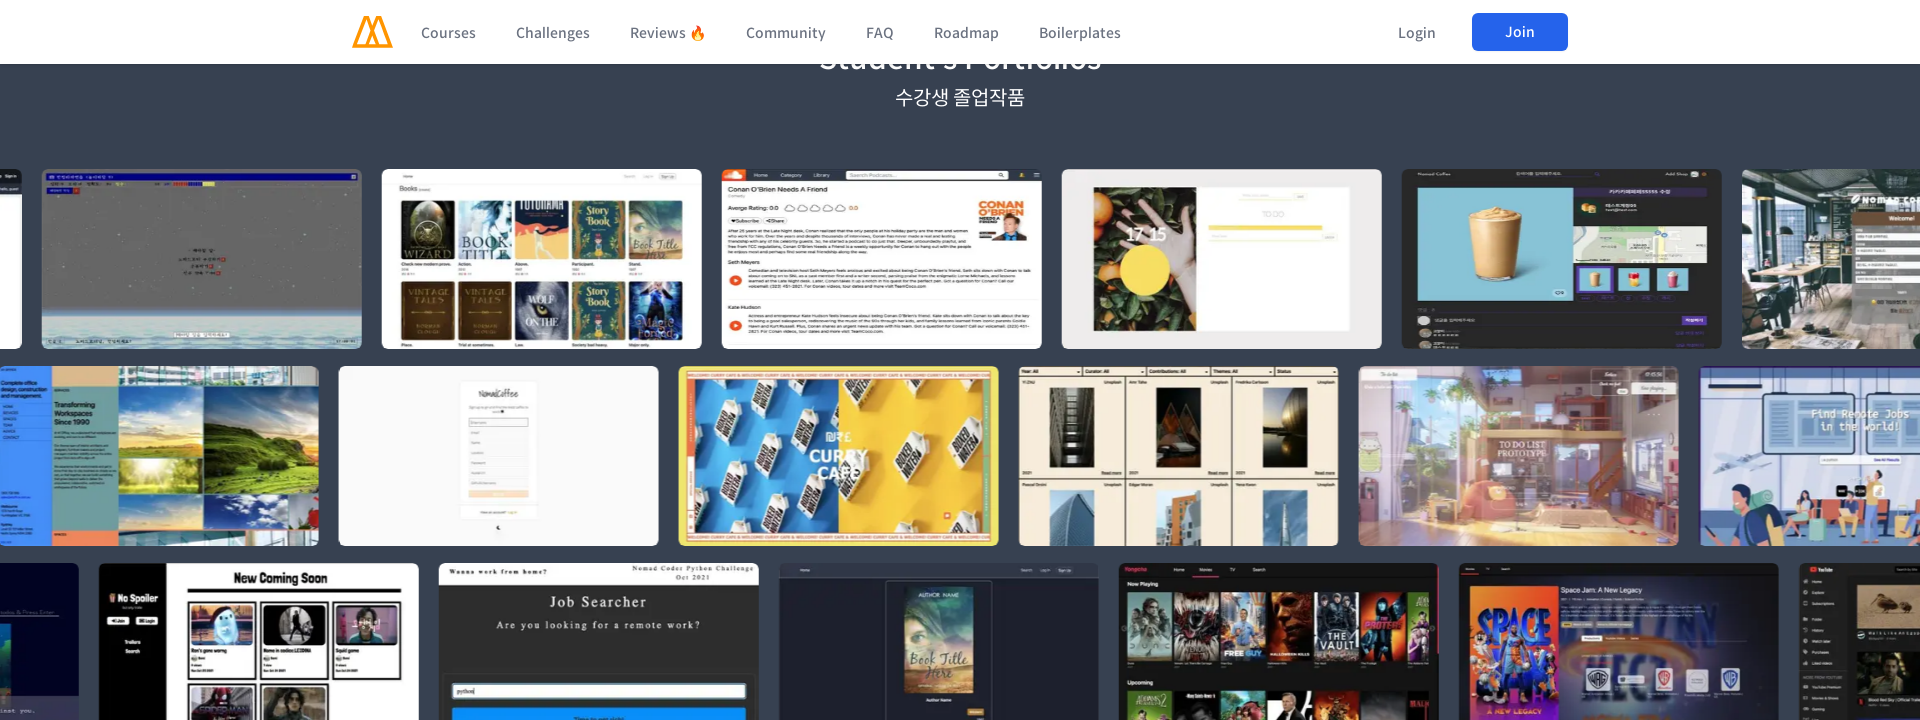

Scrolled to section 8/12 at 1920px viewport (scroll position: 5040px)
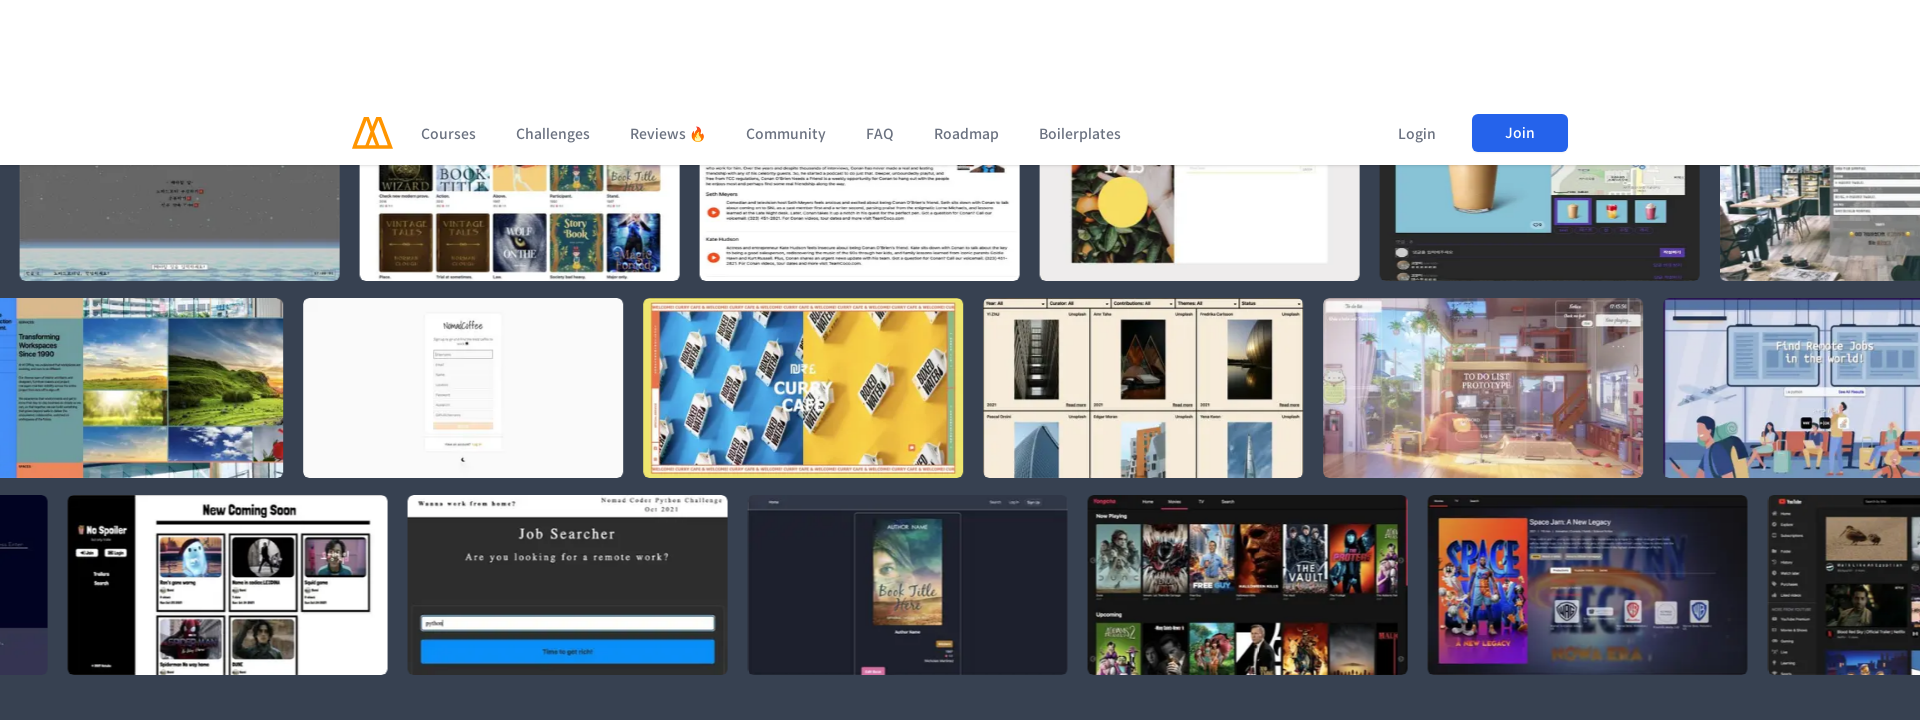

Waited 500ms for section 8/12 to render at 1920px viewport
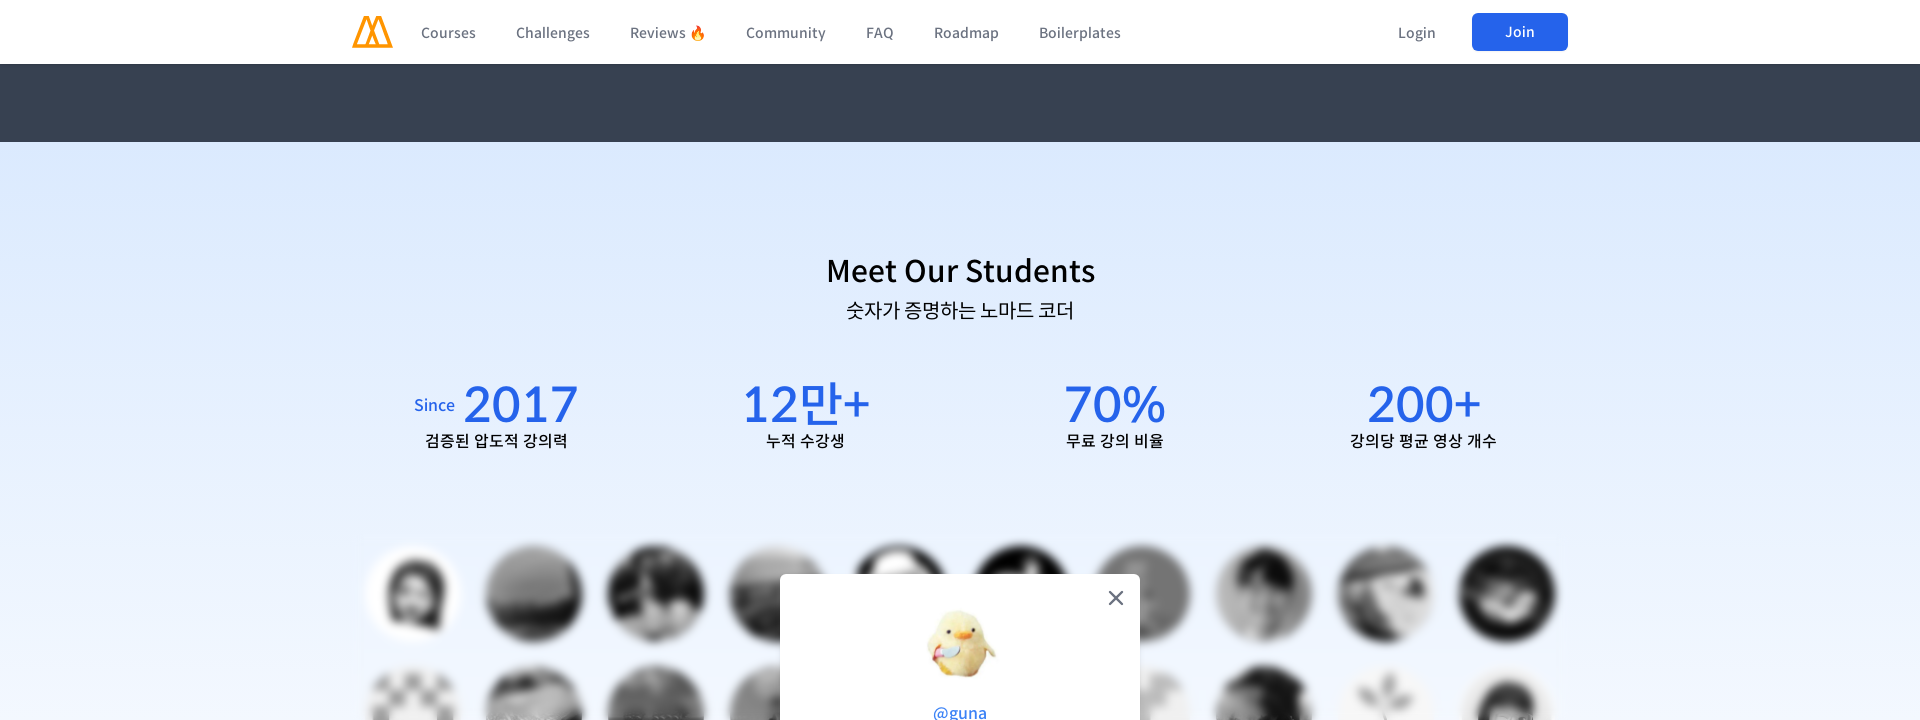

Scrolled to section 9/12 at 1920px viewport (scroll position: 5760px)
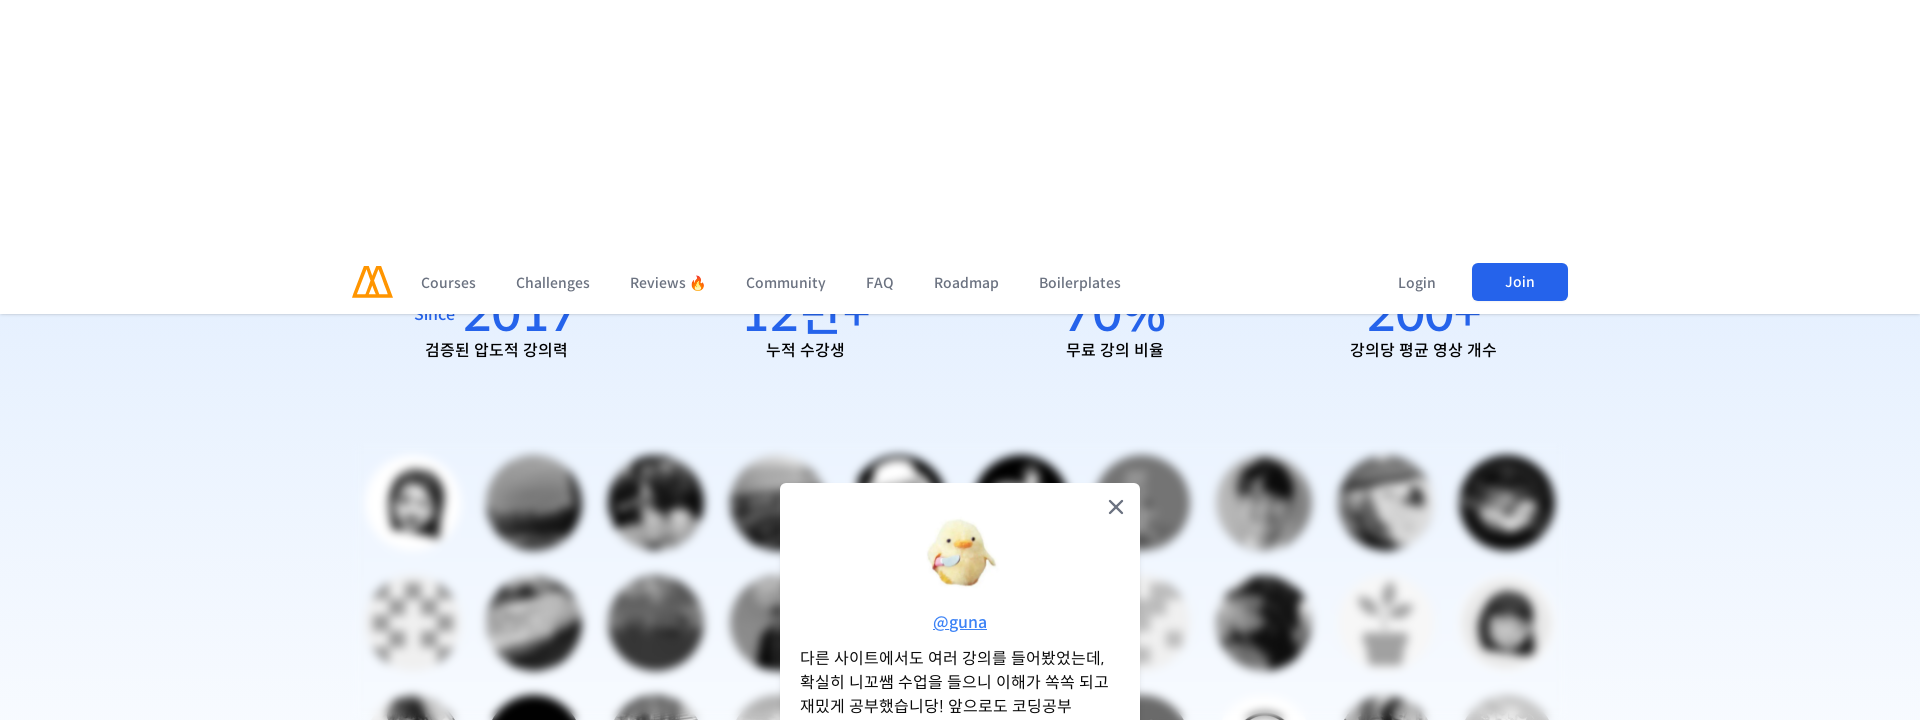

Waited 500ms for section 9/12 to render at 1920px viewport
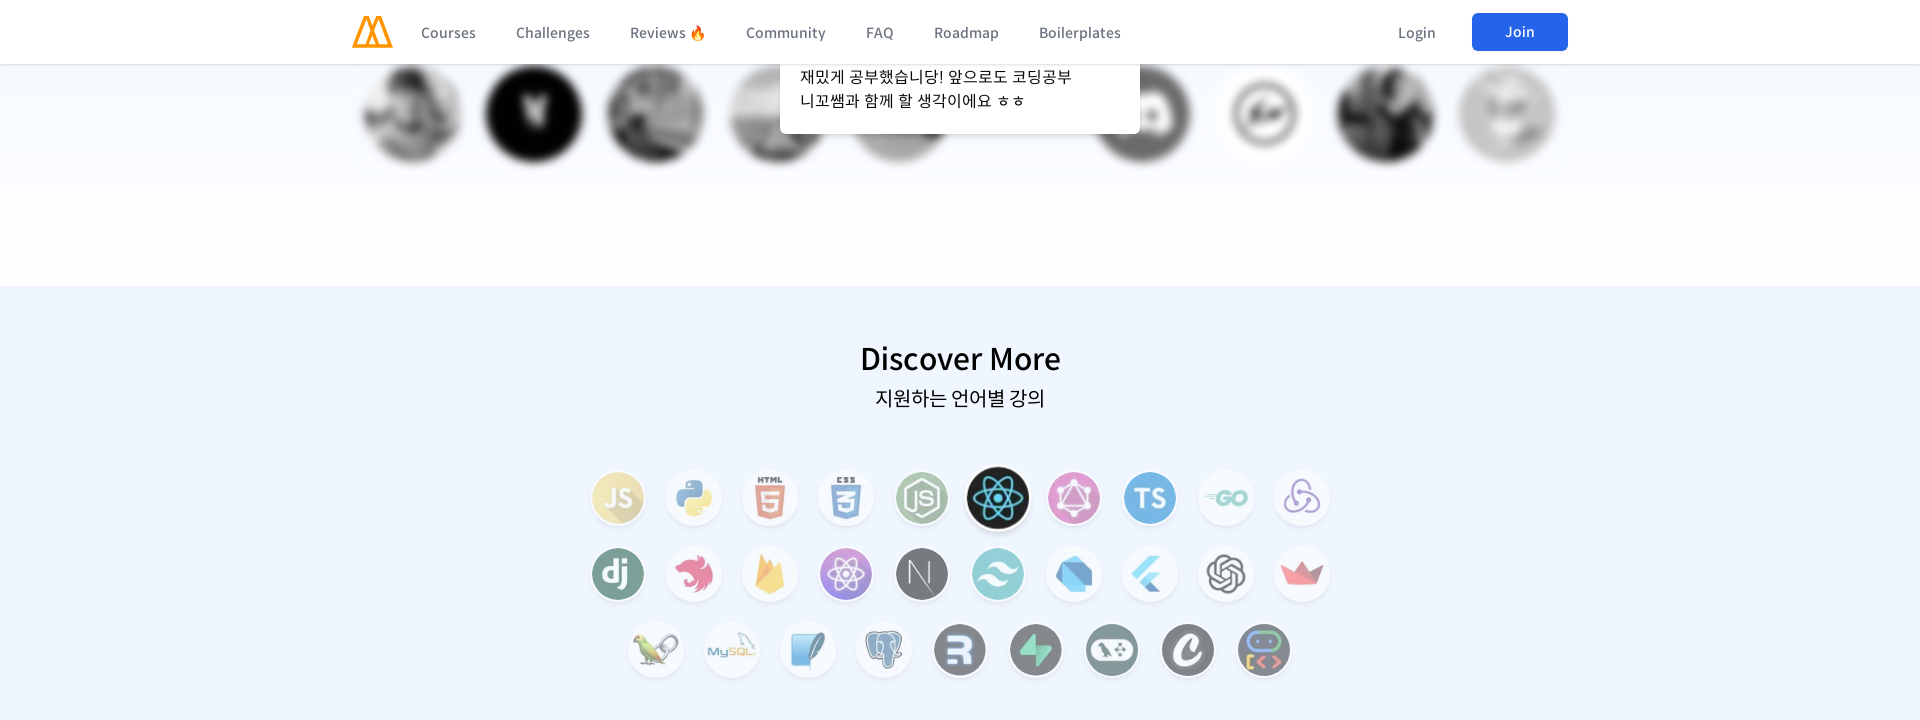

Scrolled to section 10/12 at 1920px viewport (scroll position: 6480px)
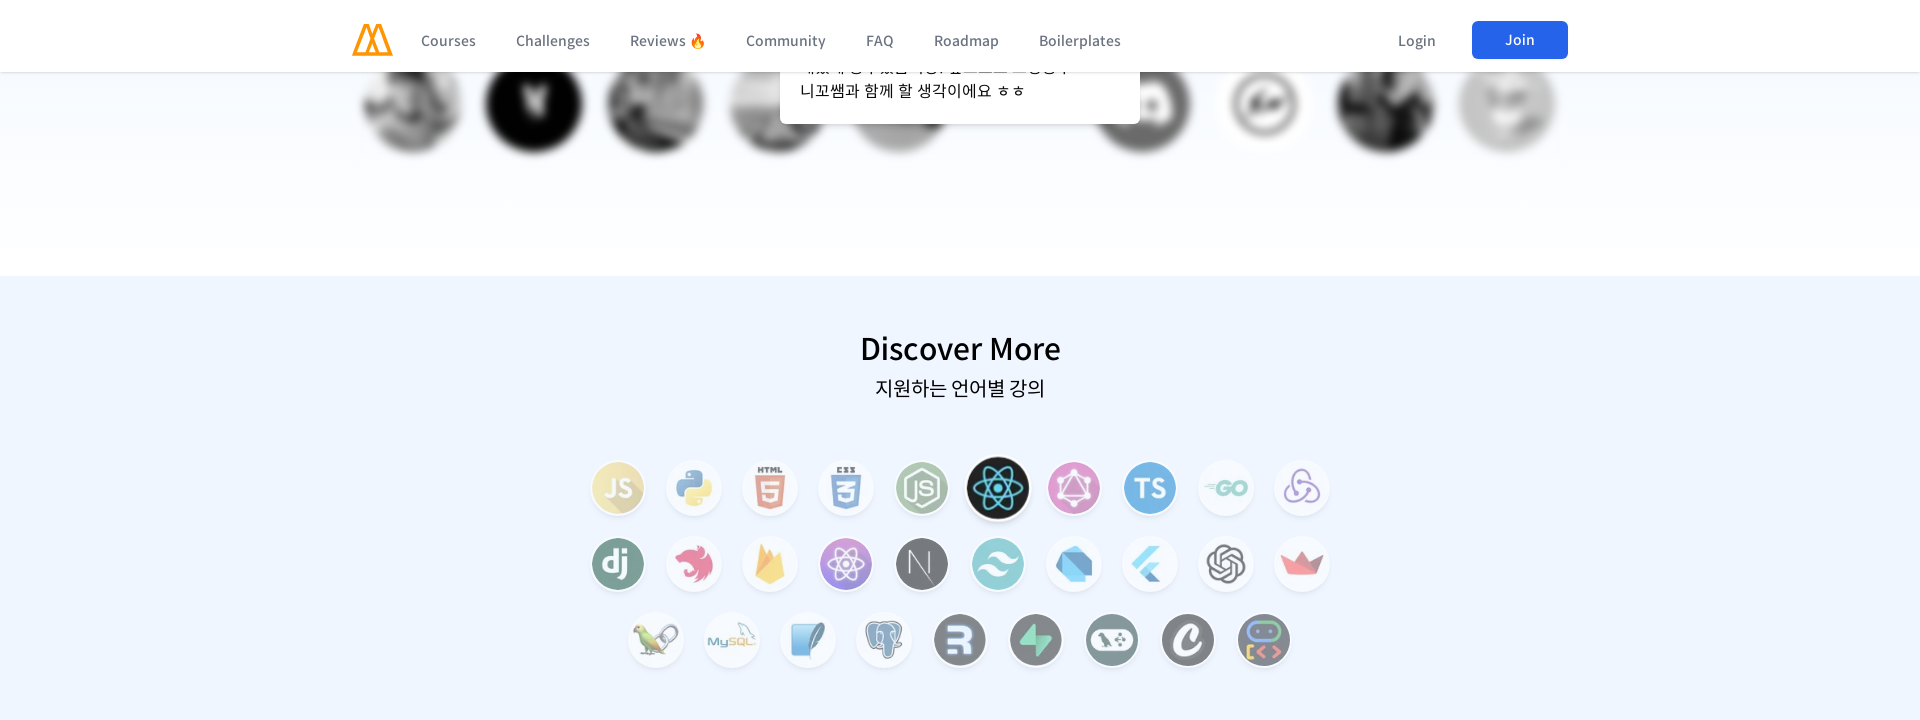

Waited 500ms for section 10/12 to render at 1920px viewport
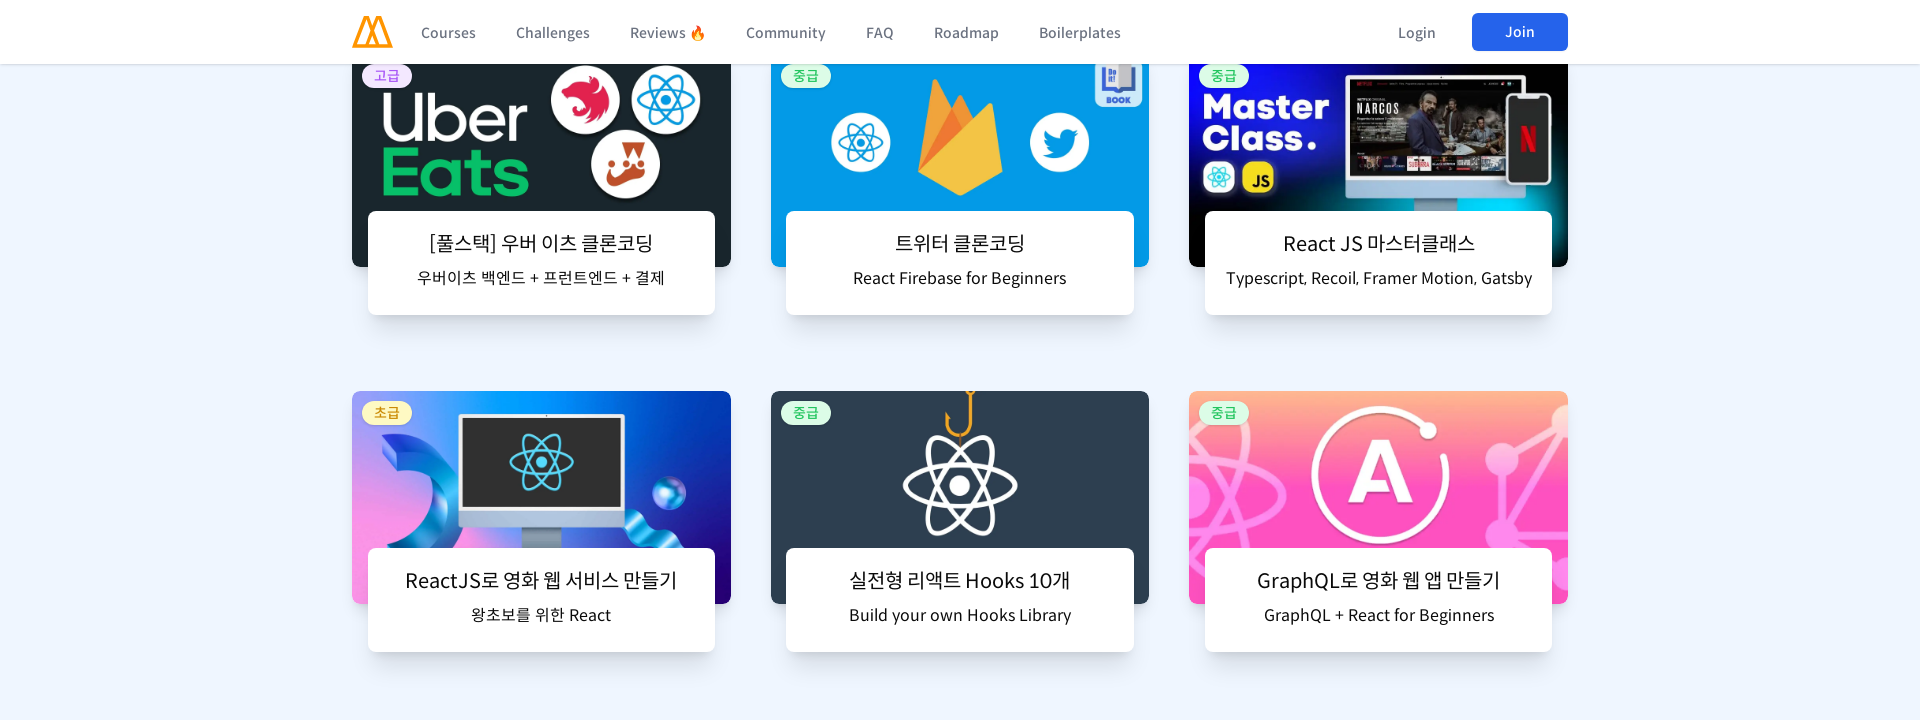

Scrolled to section 11/12 at 1920px viewport (scroll position: 7200px)
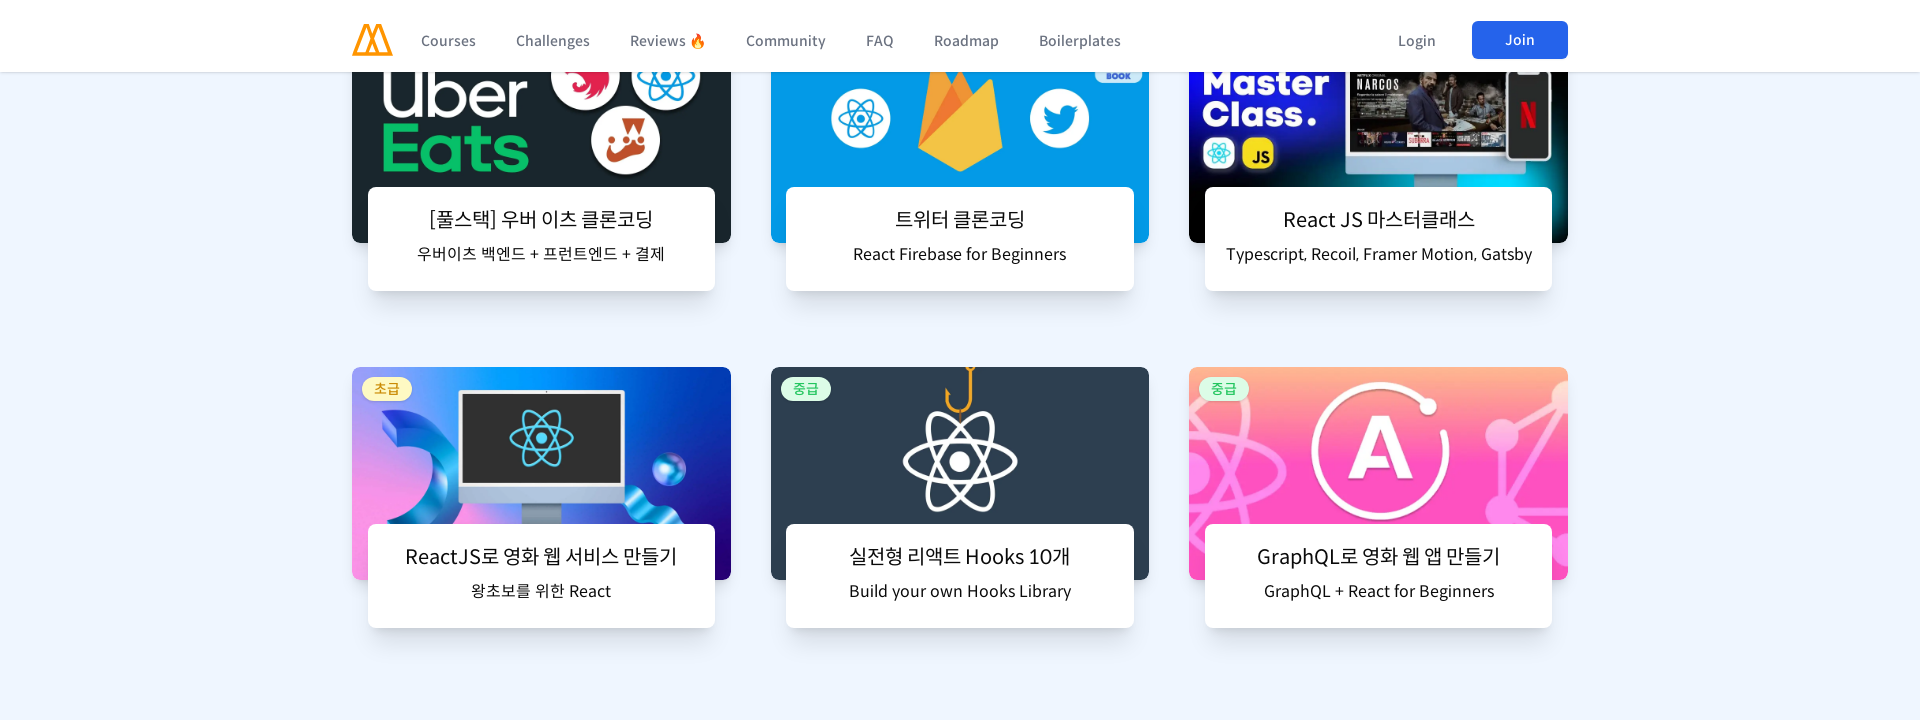

Waited 500ms for section 11/12 to render at 1920px viewport
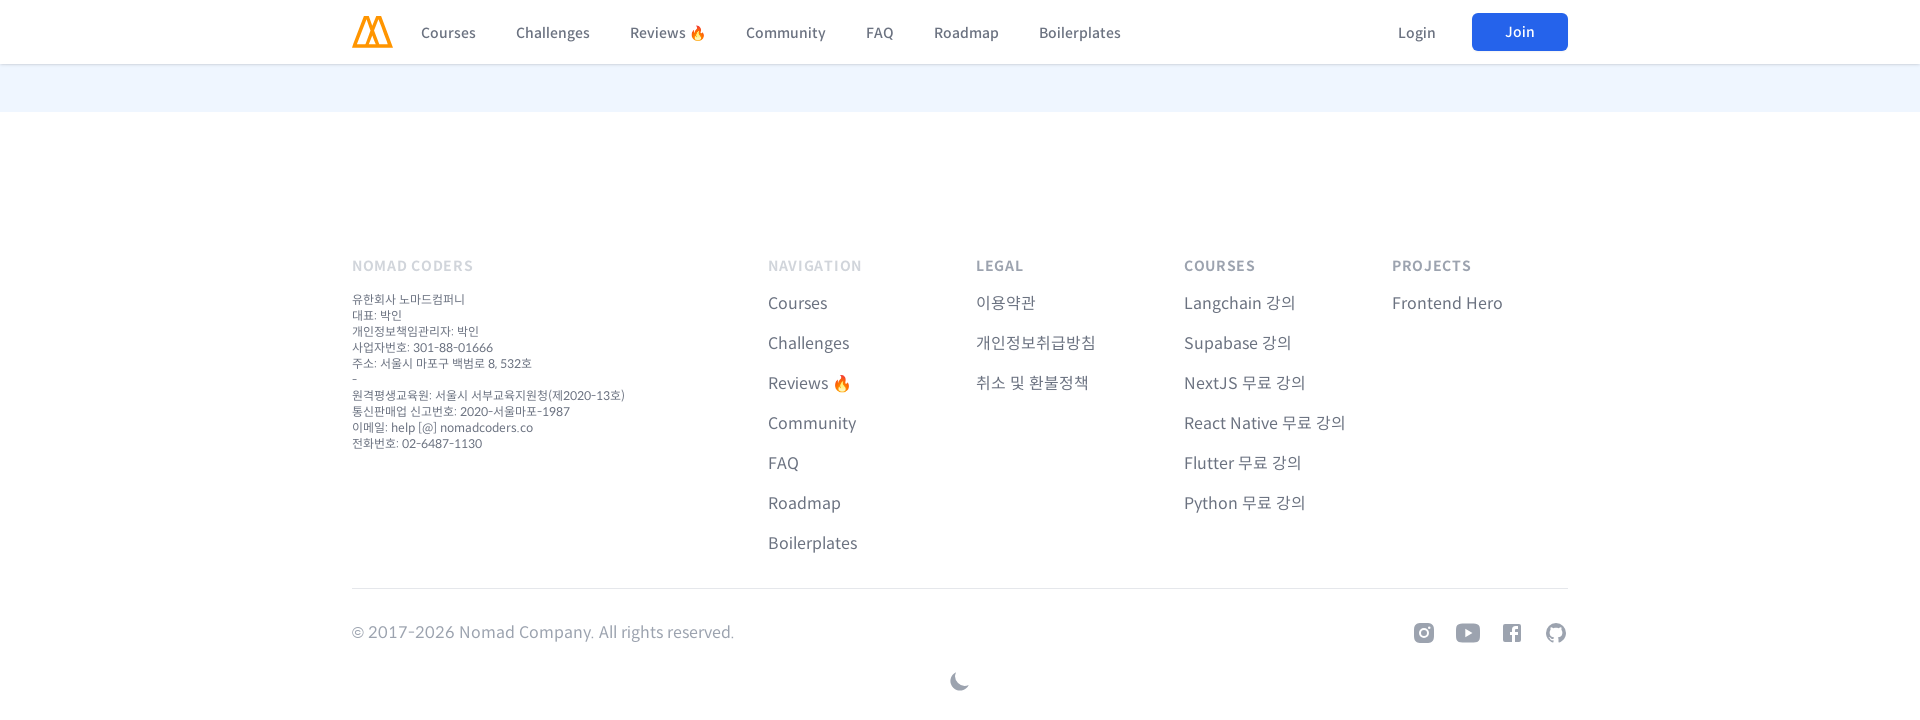

Scrolled to section 12/12 at 1920px viewport (scroll position: 7920px)
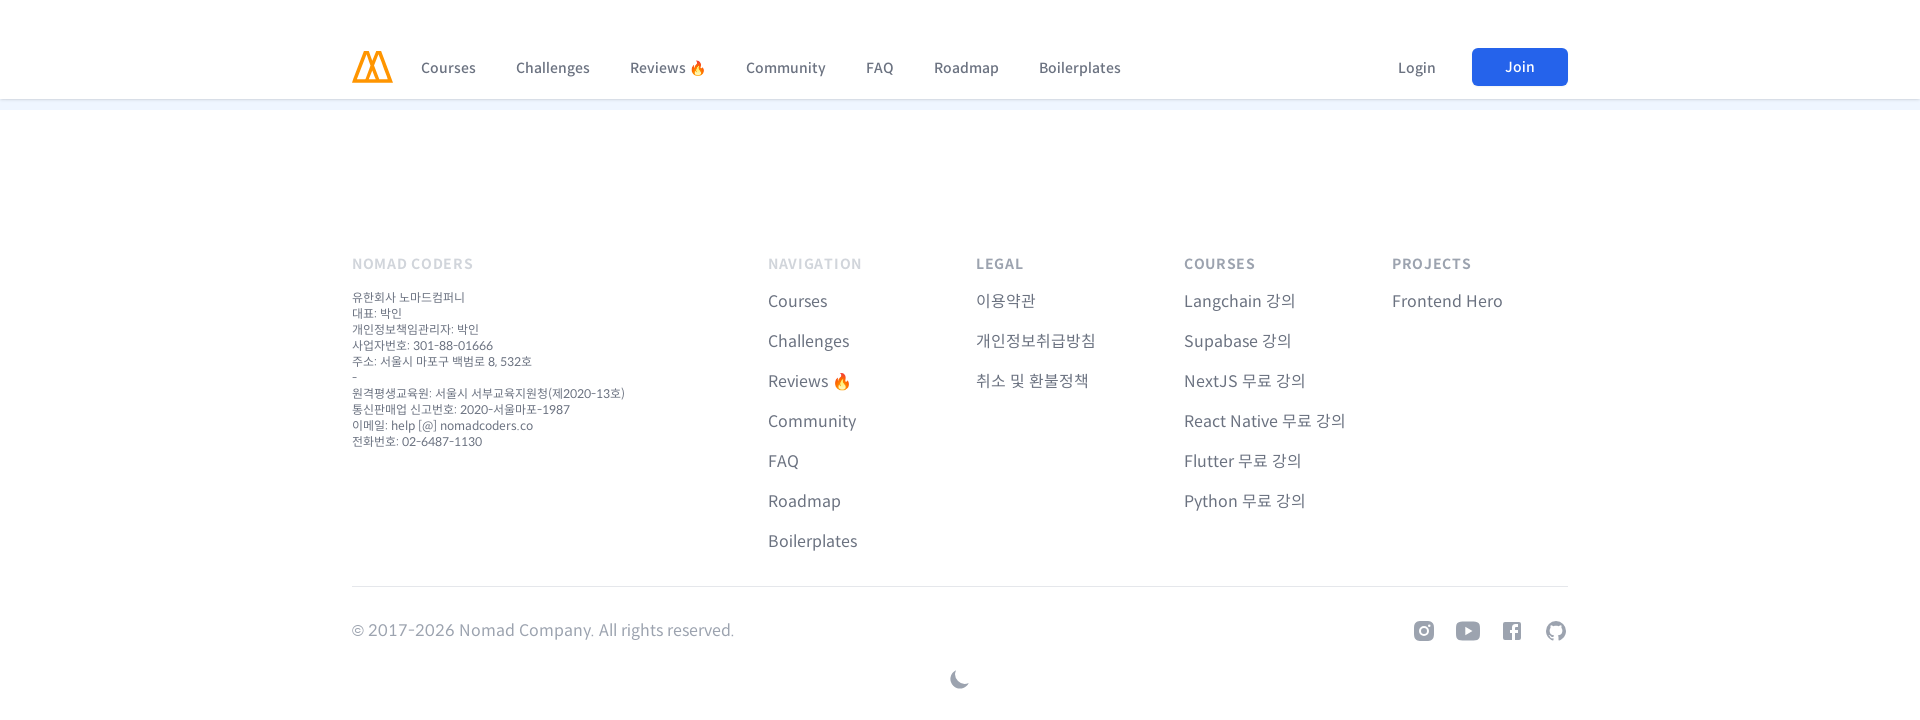

Waited 500ms for section 12/12 to render at 1920px viewport
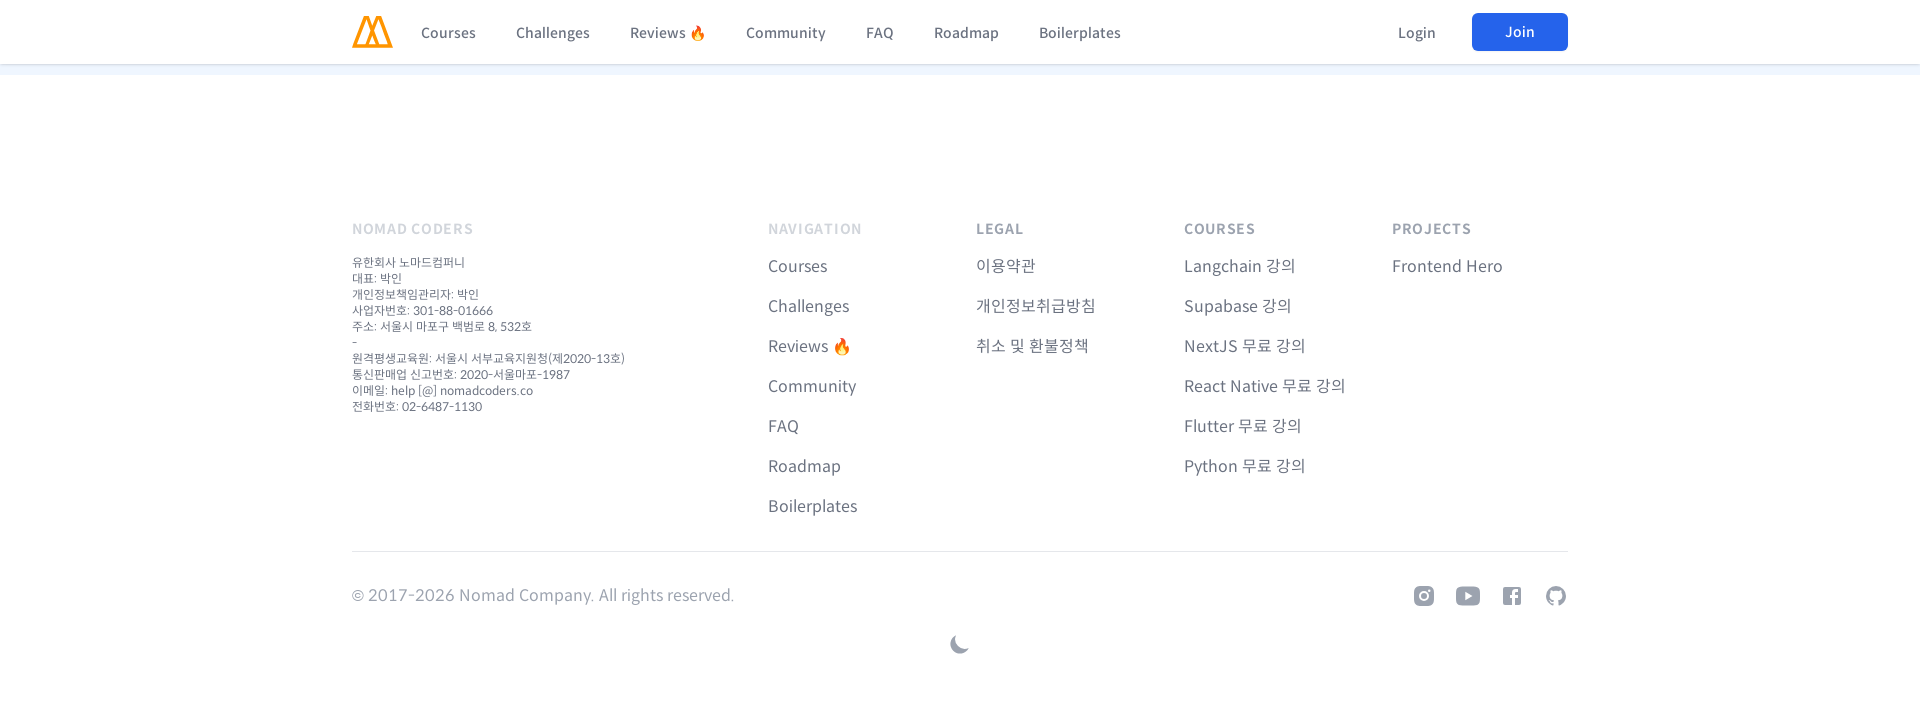

Scrolled back to top of page
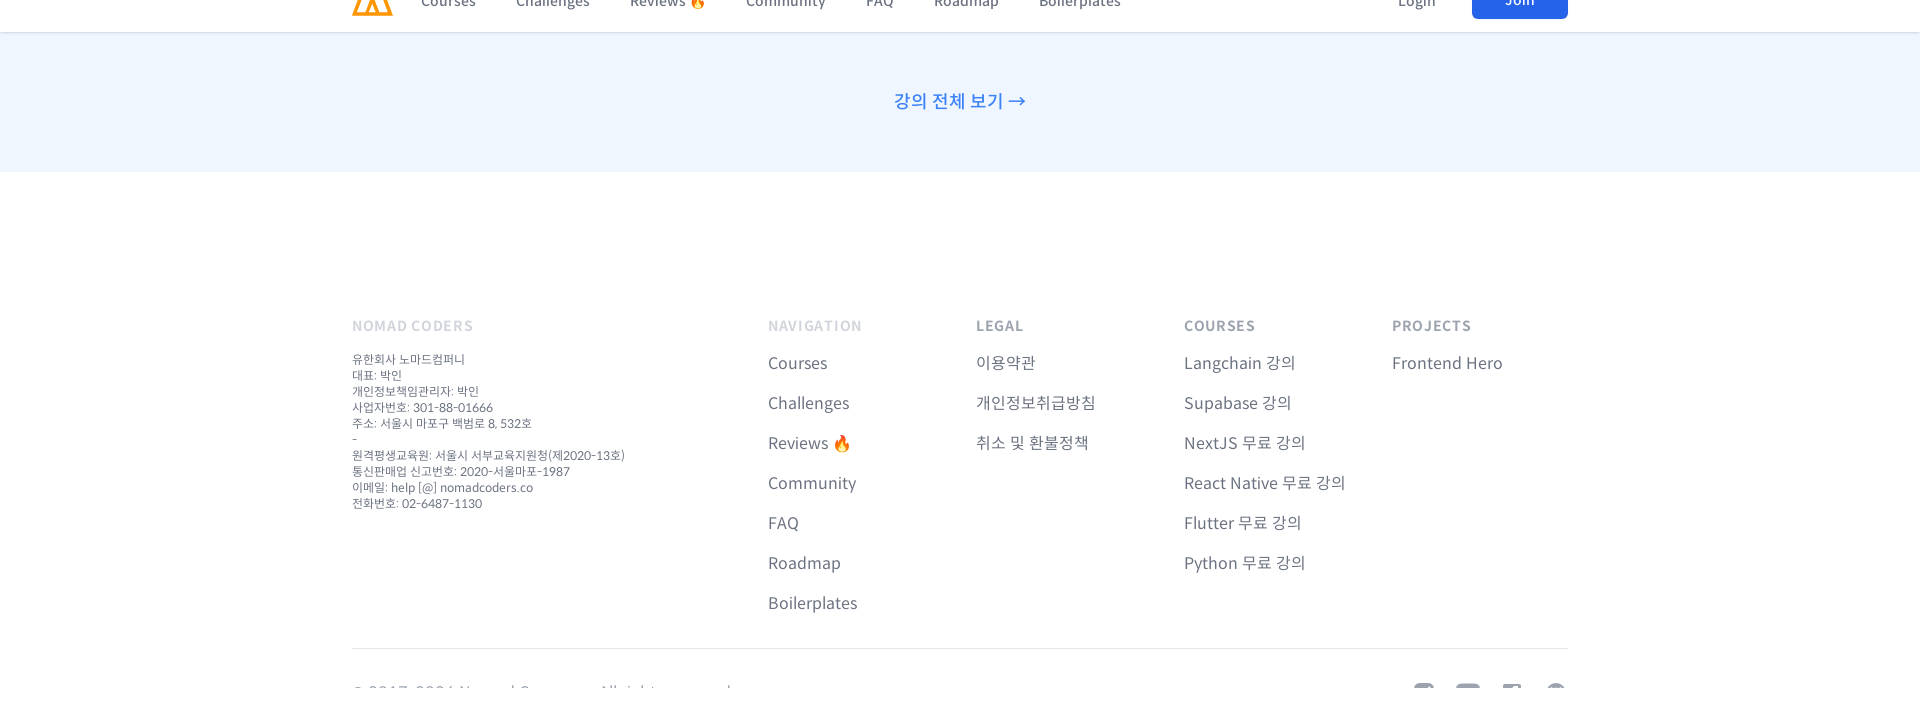

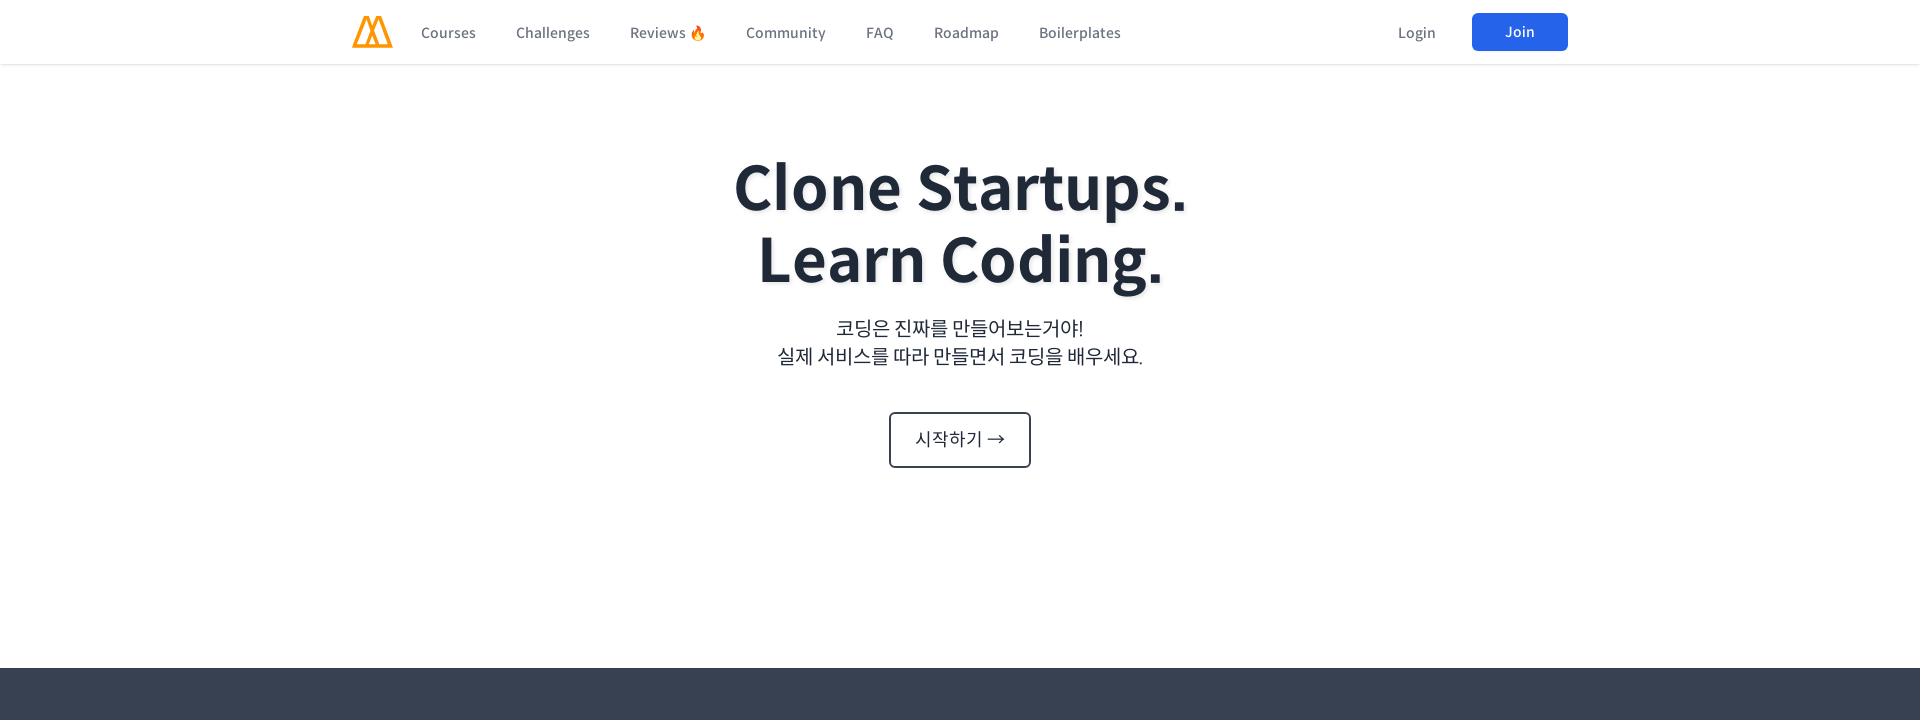